Navigates to the 99 Bottles of Beer lyrics page, clicks the lyrics submenu link, and reads all 100 verses of the song from paragraph elements to verify the complete lyrics content.

Starting URL: http://www.99-bottles-of-beer.net/lyrics.html

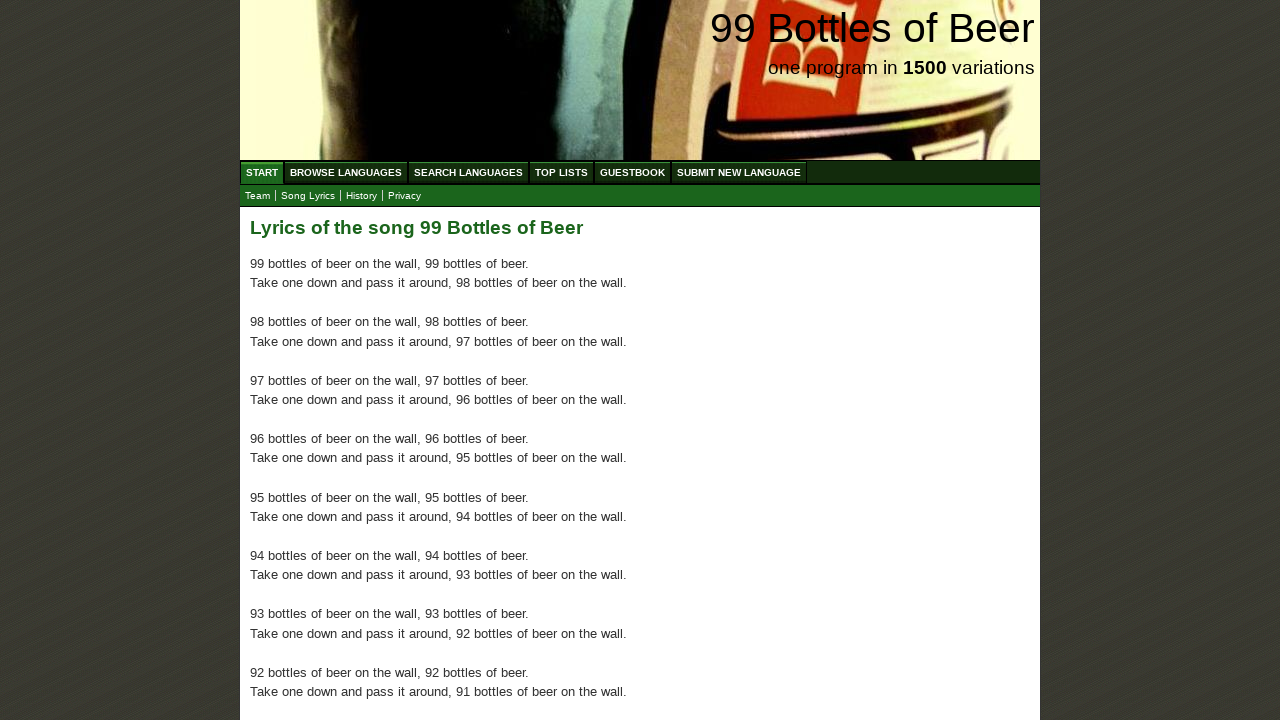

Clicked on the lyrics submenu link at (308, 196) on xpath=//a[@href='lyrics.html']
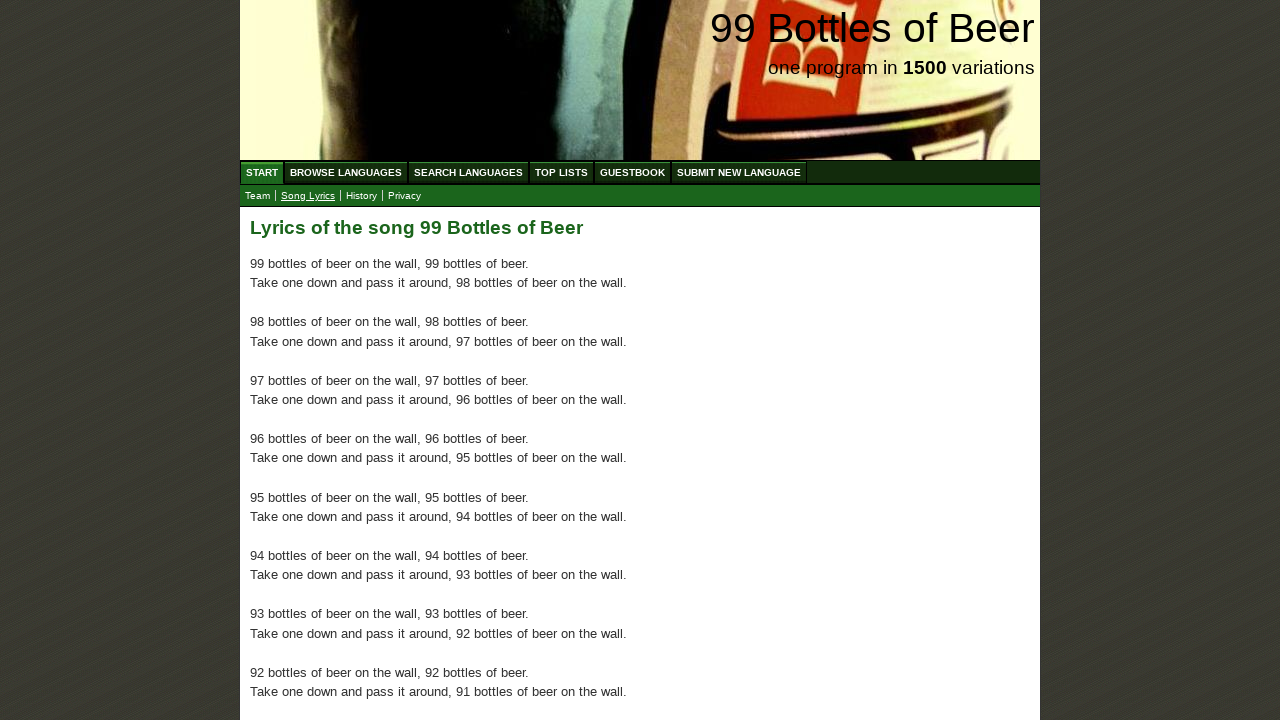

Lyrics paragraphs loaded in main content area
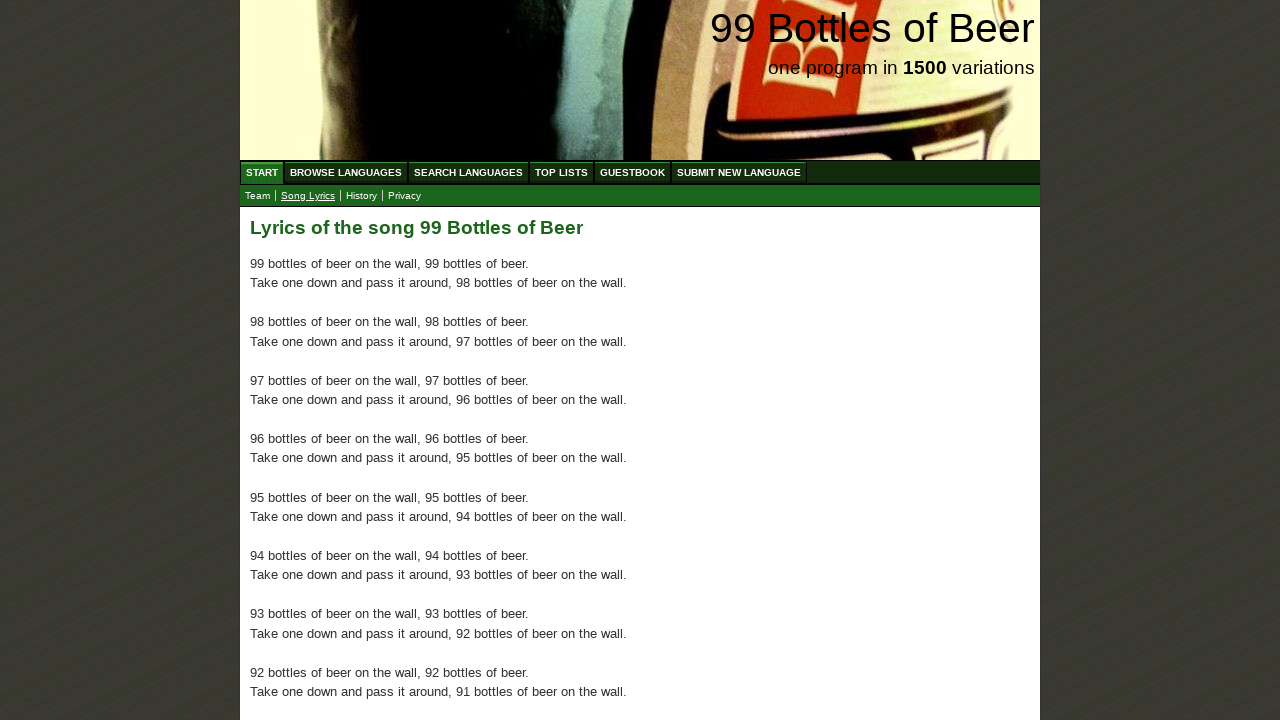

Located all 100 verse paragraphs
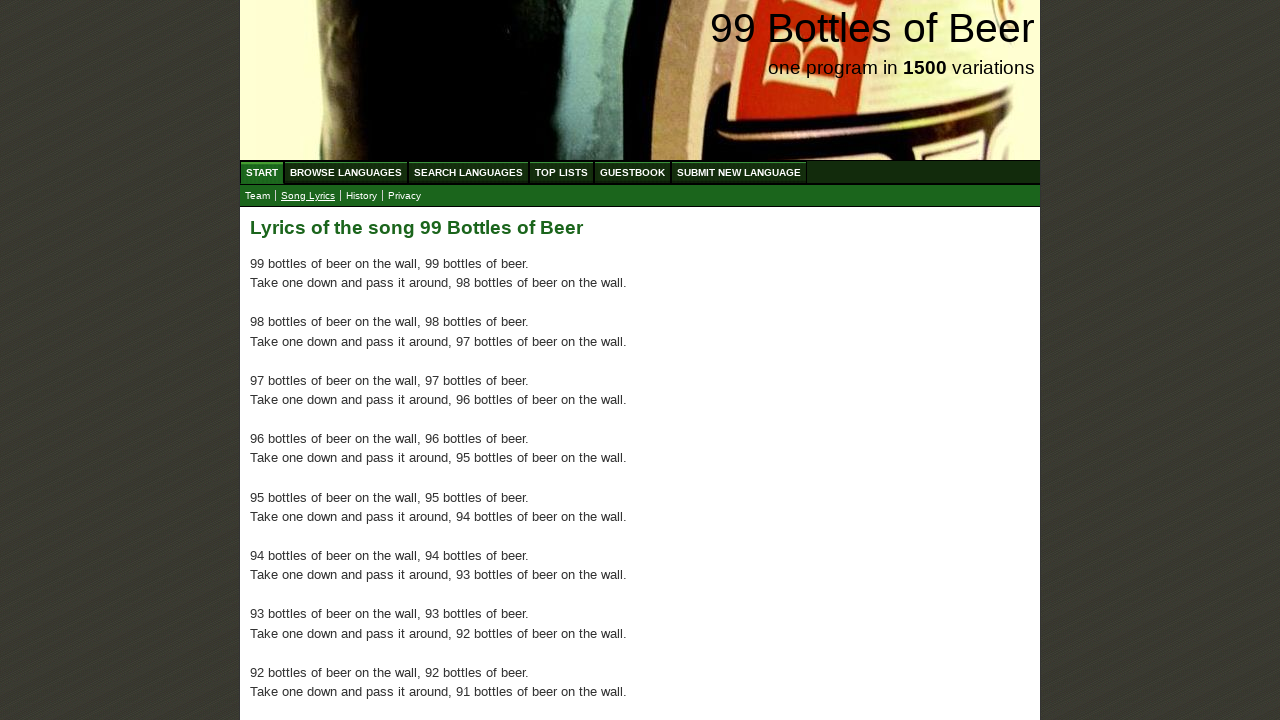

Read verse 1: 99 bottles of beer on the wall, 99 bottles of beer...
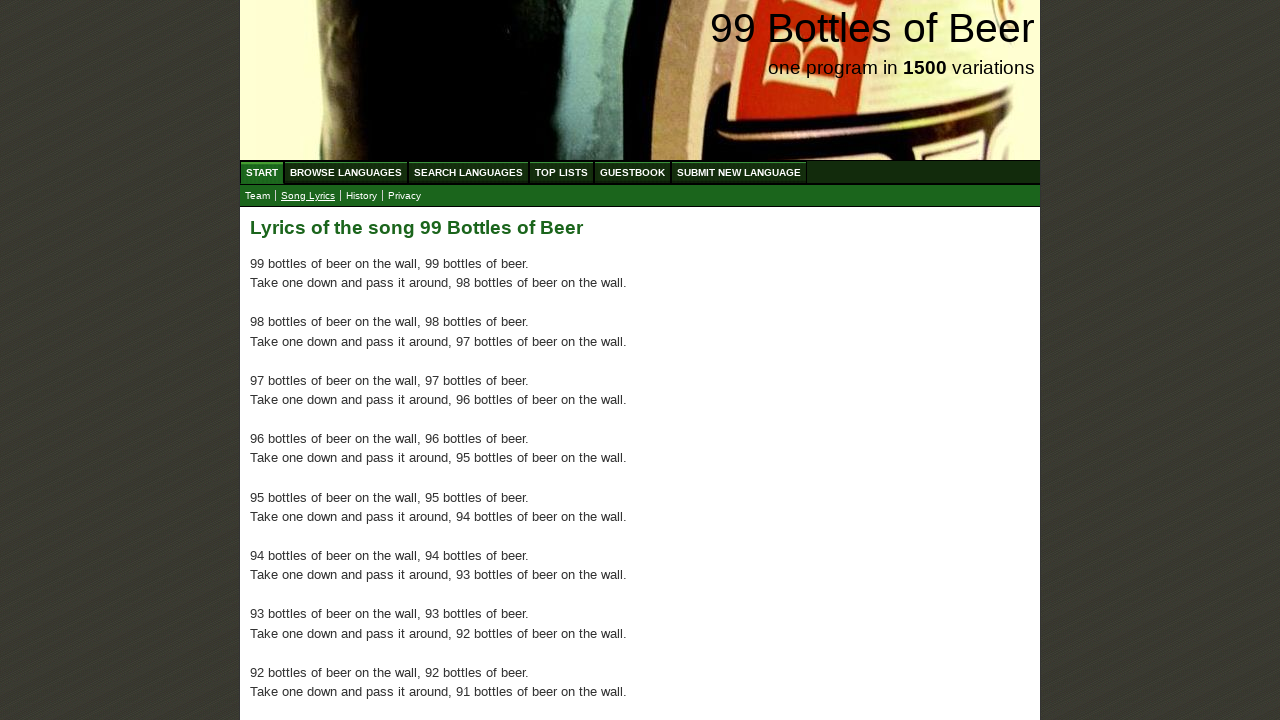

Read verse 2: 98 bottles of beer on the wall, 98 bottles of beer...
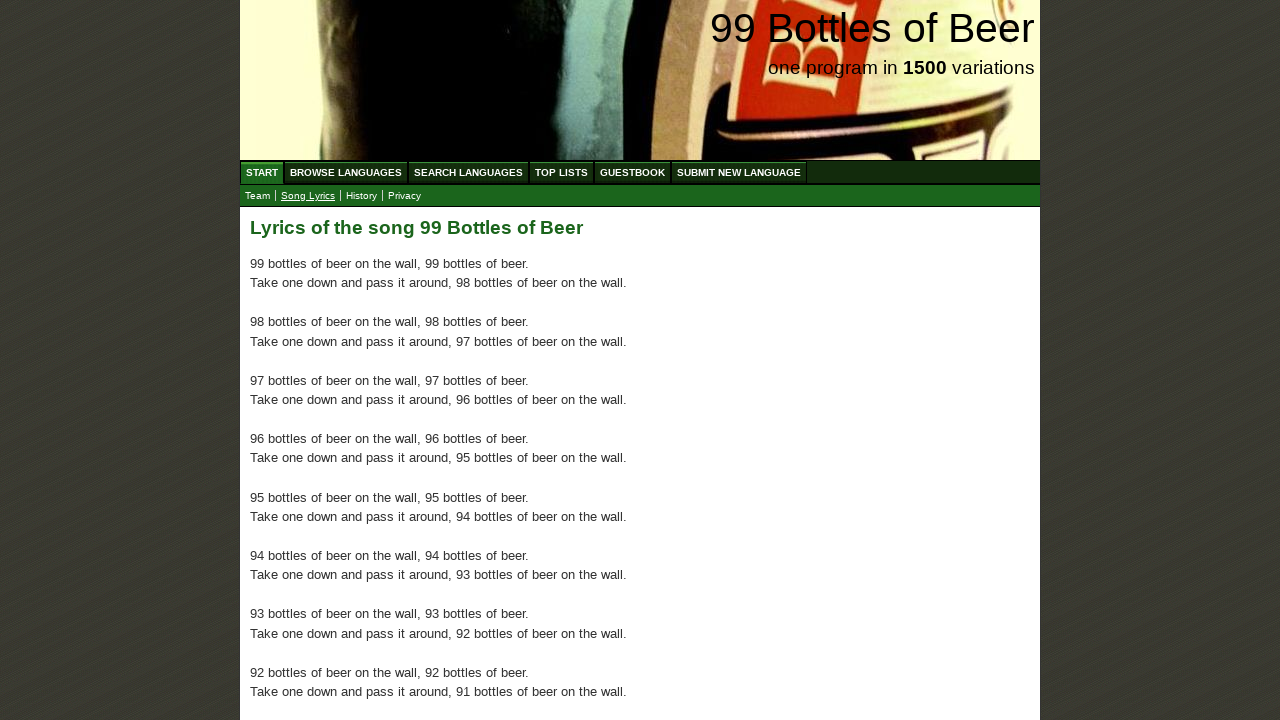

Read verse 3: 97 bottles of beer on the wall, 97 bottles of beer...
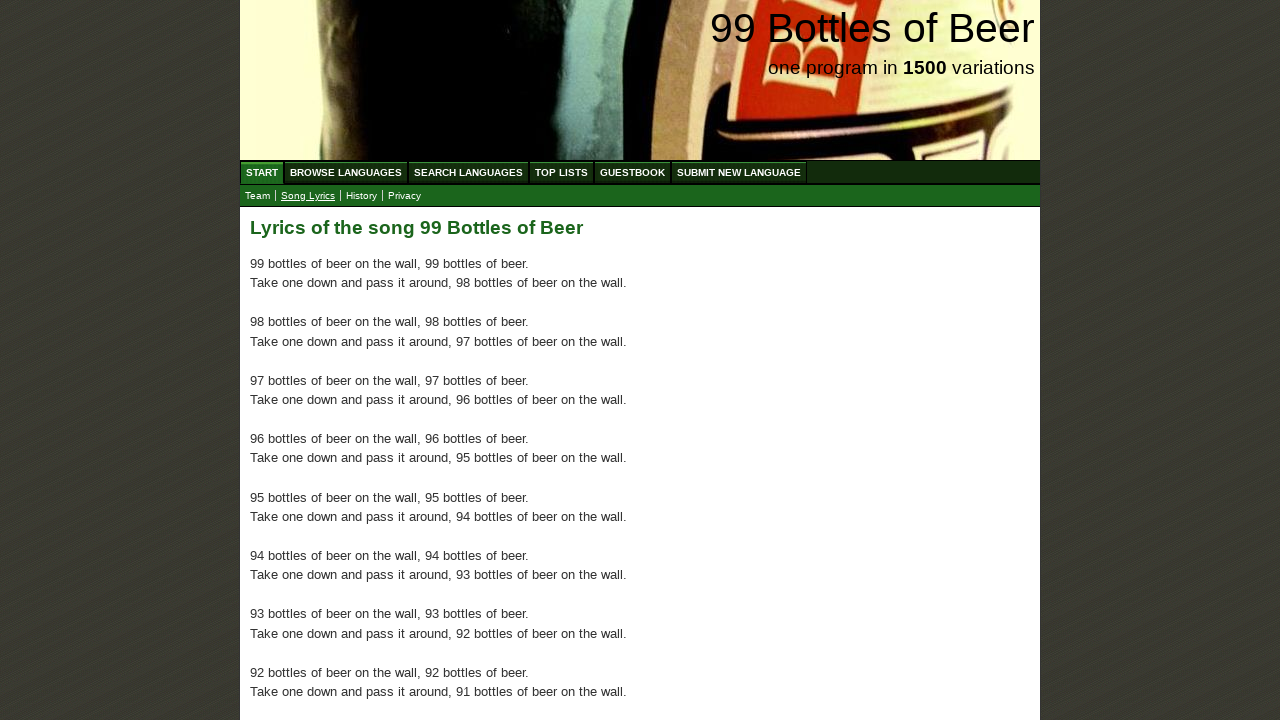

Read verse 4: 96 bottles of beer on the wall, 96 bottles of beer...
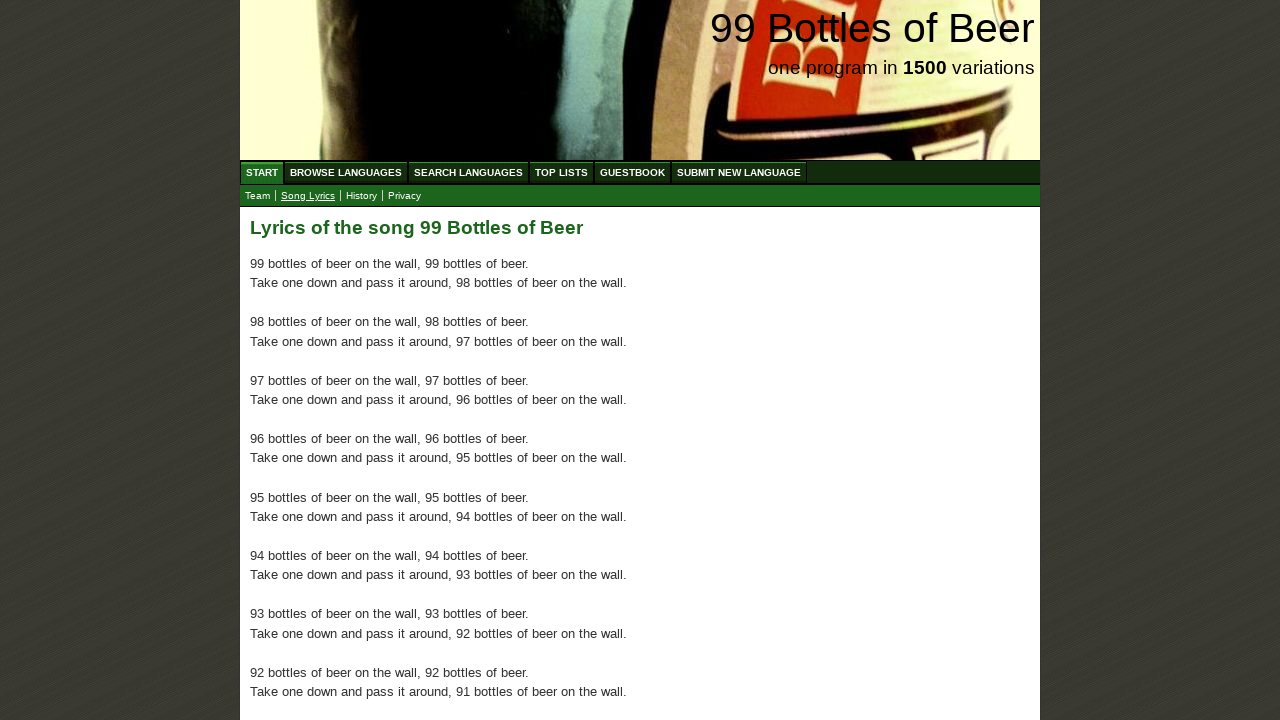

Read verse 5: 95 bottles of beer on the wall, 95 bottles of beer...
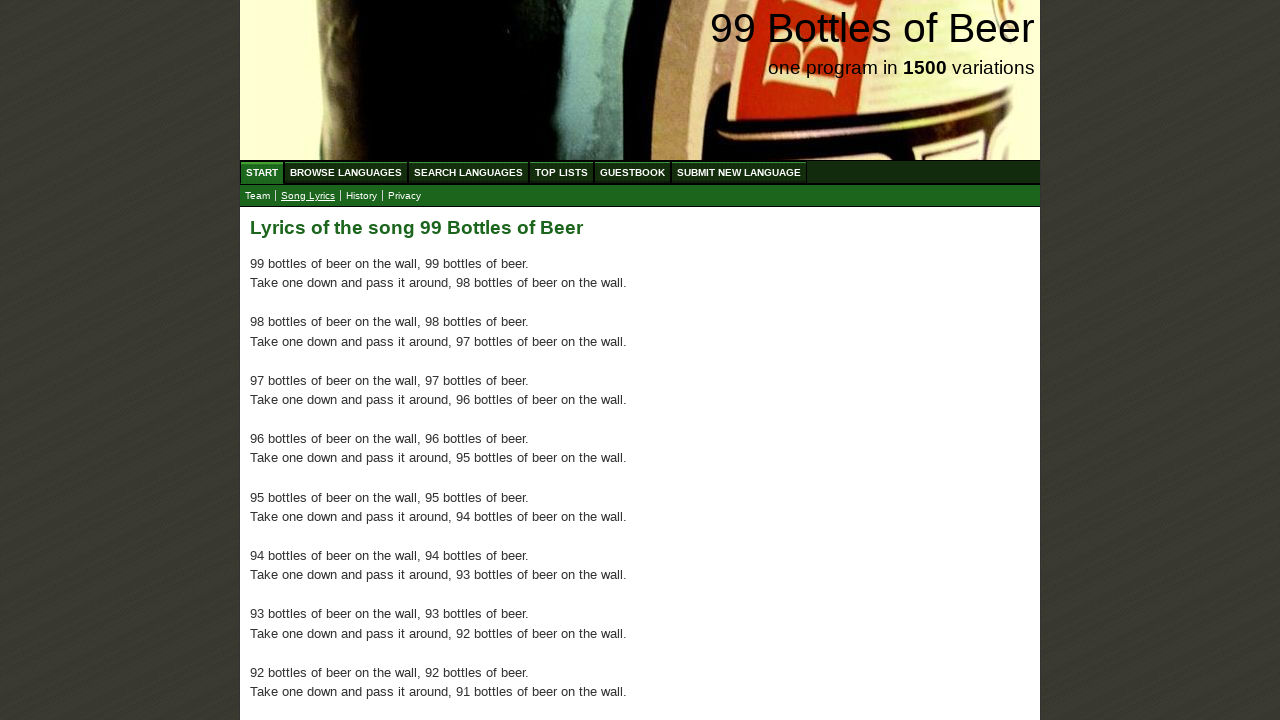

Read verse 6: 94 bottles of beer on the wall, 94 bottles of beer...
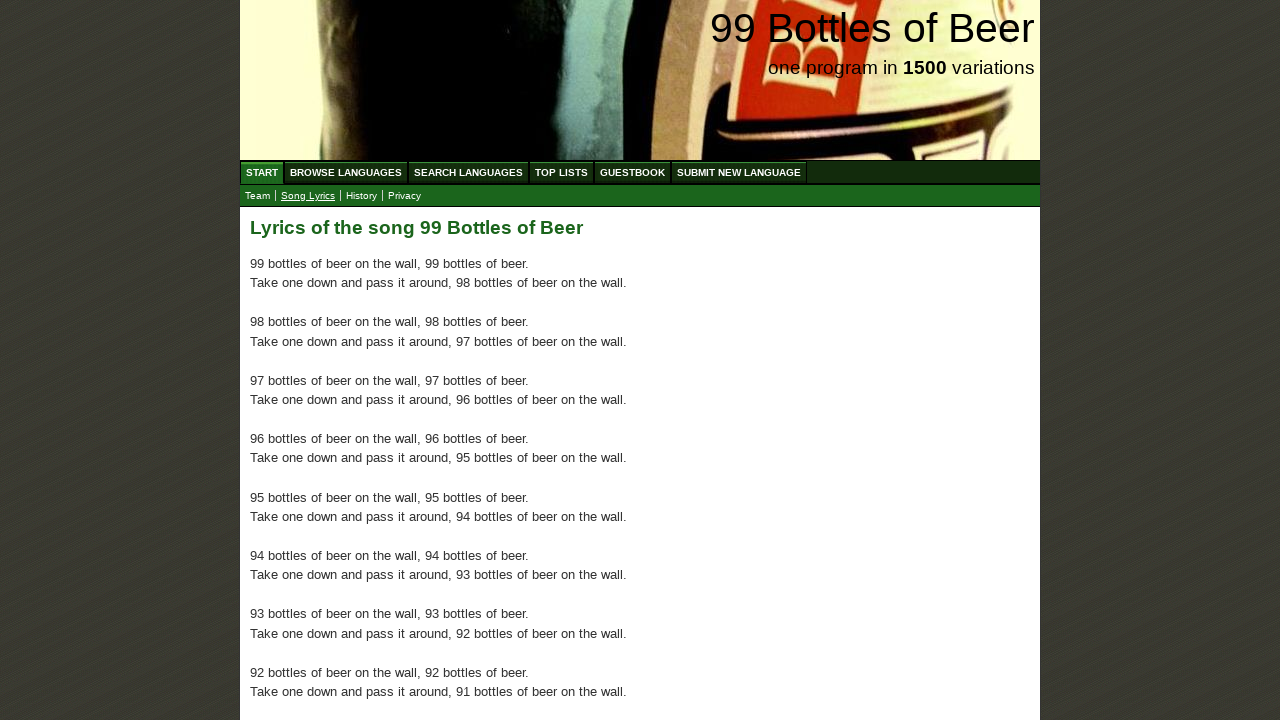

Read verse 7: 93 bottles of beer on the wall, 93 bottles of beer...
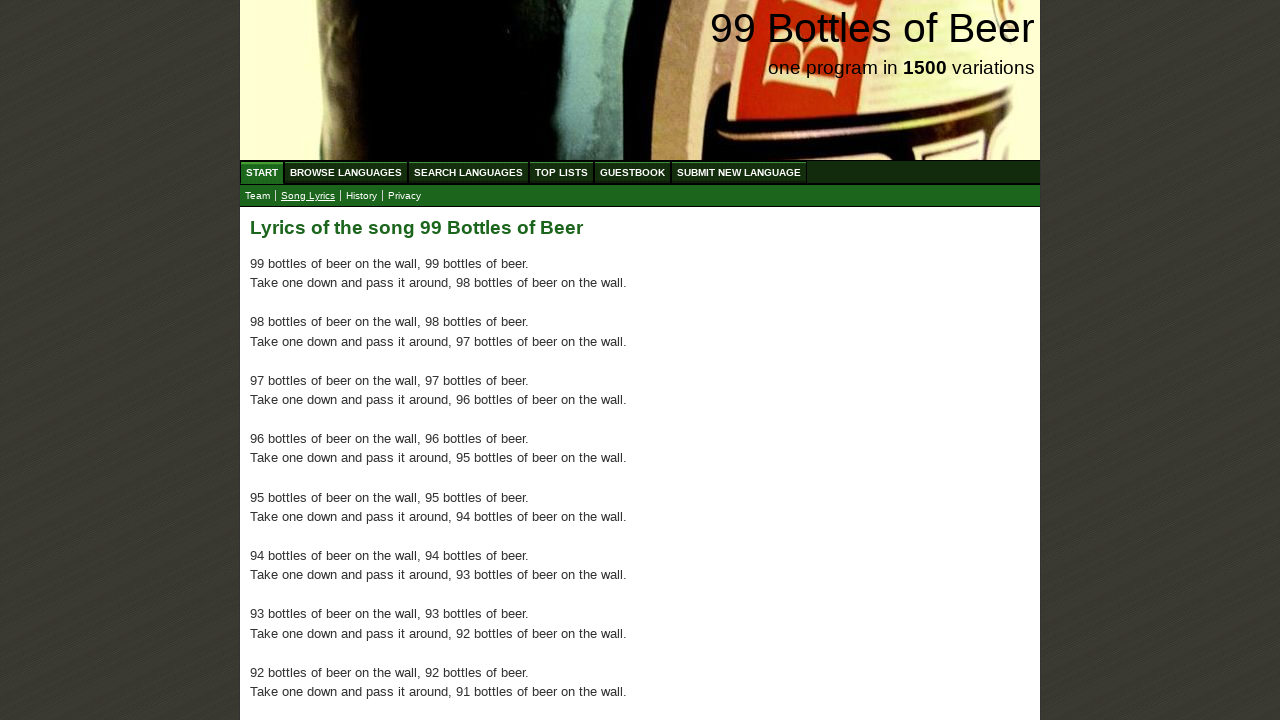

Read verse 8: 92 bottles of beer on the wall, 92 bottles of beer...
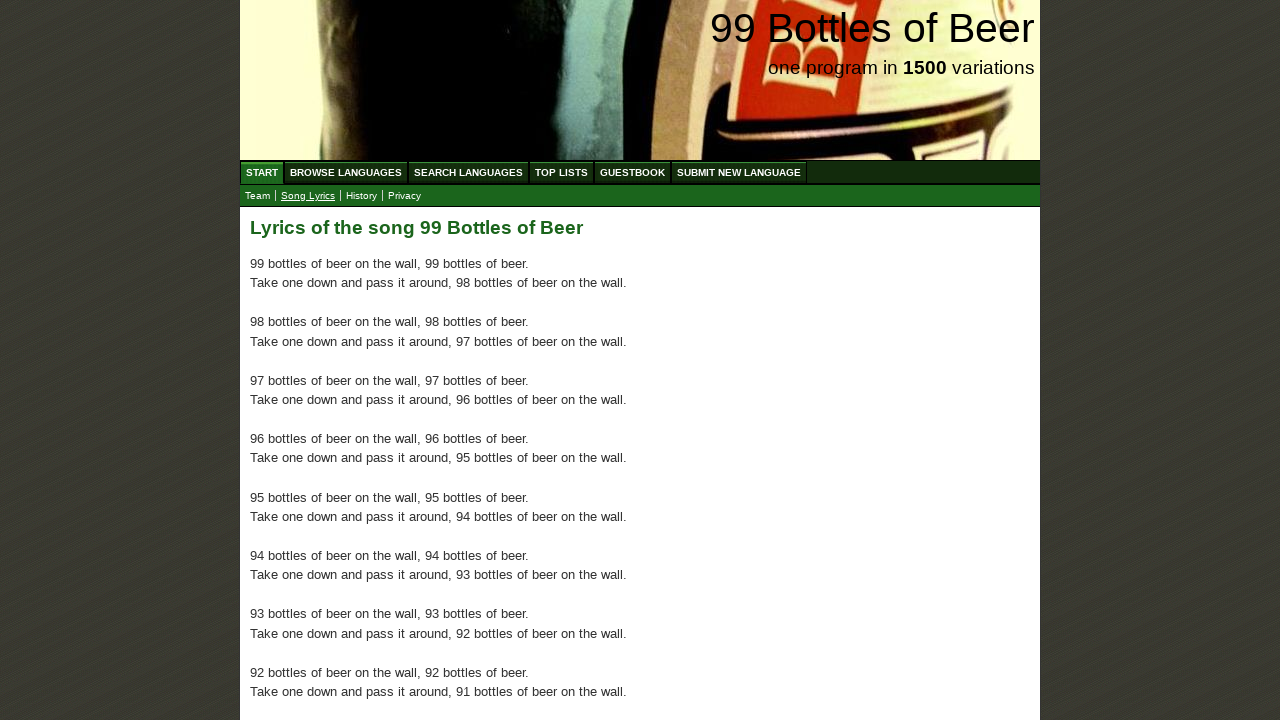

Read verse 9: 91 bottles of beer on the wall, 91 bottles of beer...
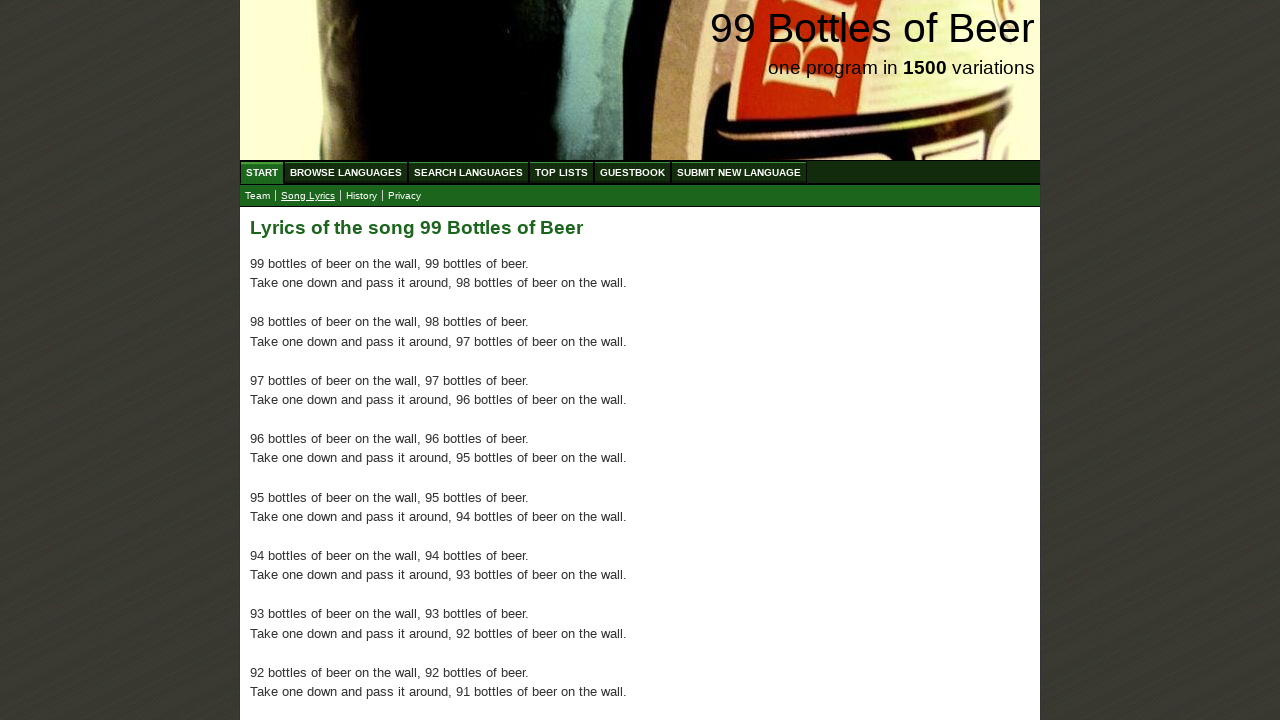

Read verse 10: 90 bottles of beer on the wall, 90 bottles of beer...
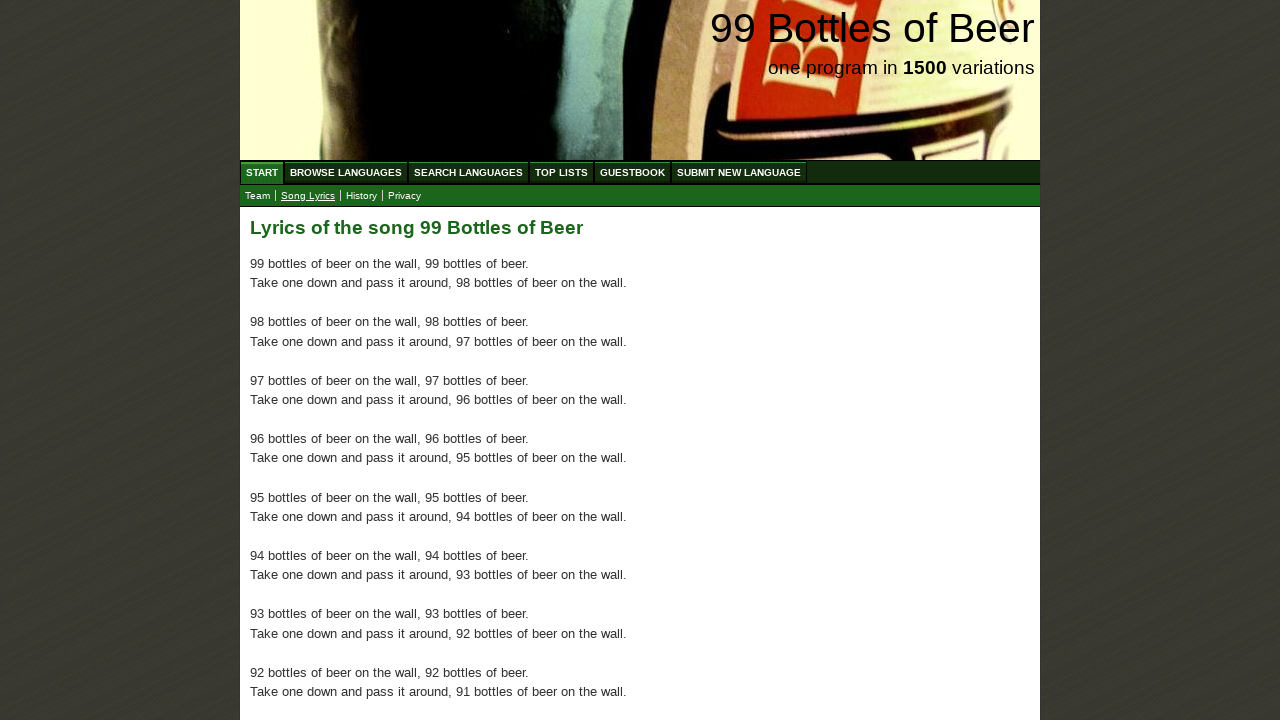

Read verse 11: 89 bottles of beer on the wall, 89 bottles of beer...
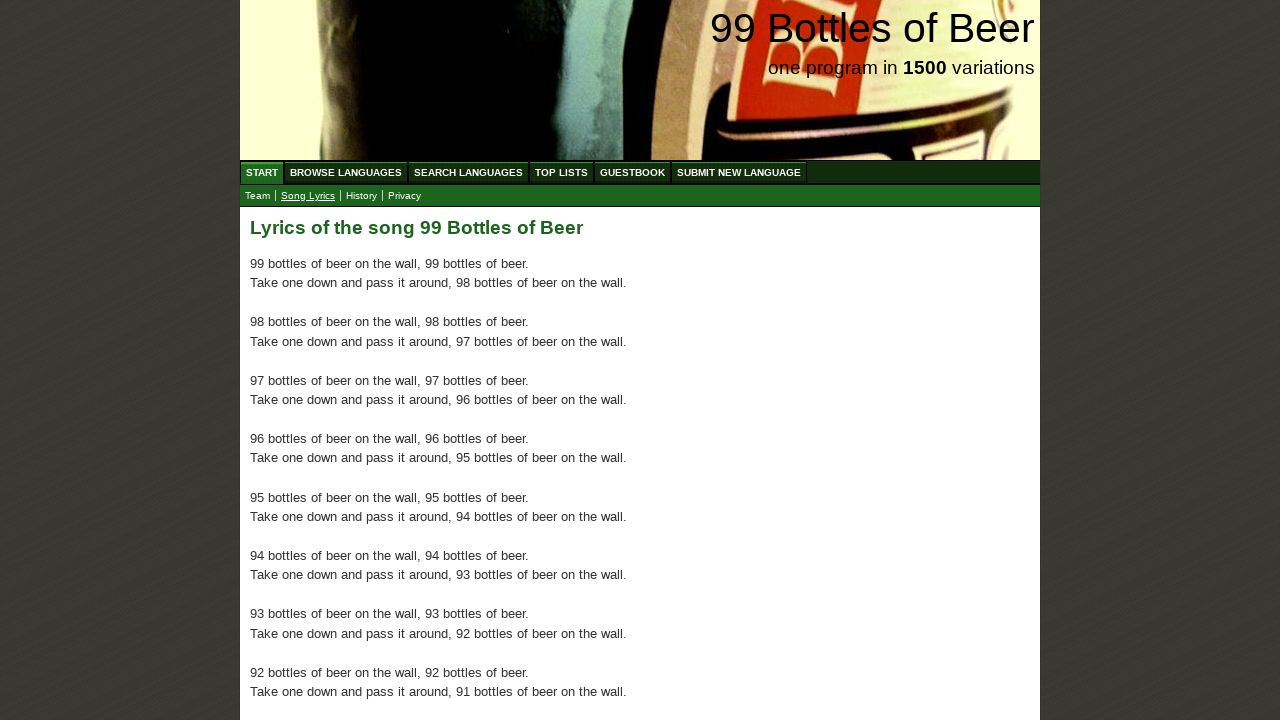

Read verse 12: 88 bottles of beer on the wall, 88 bottles of beer...
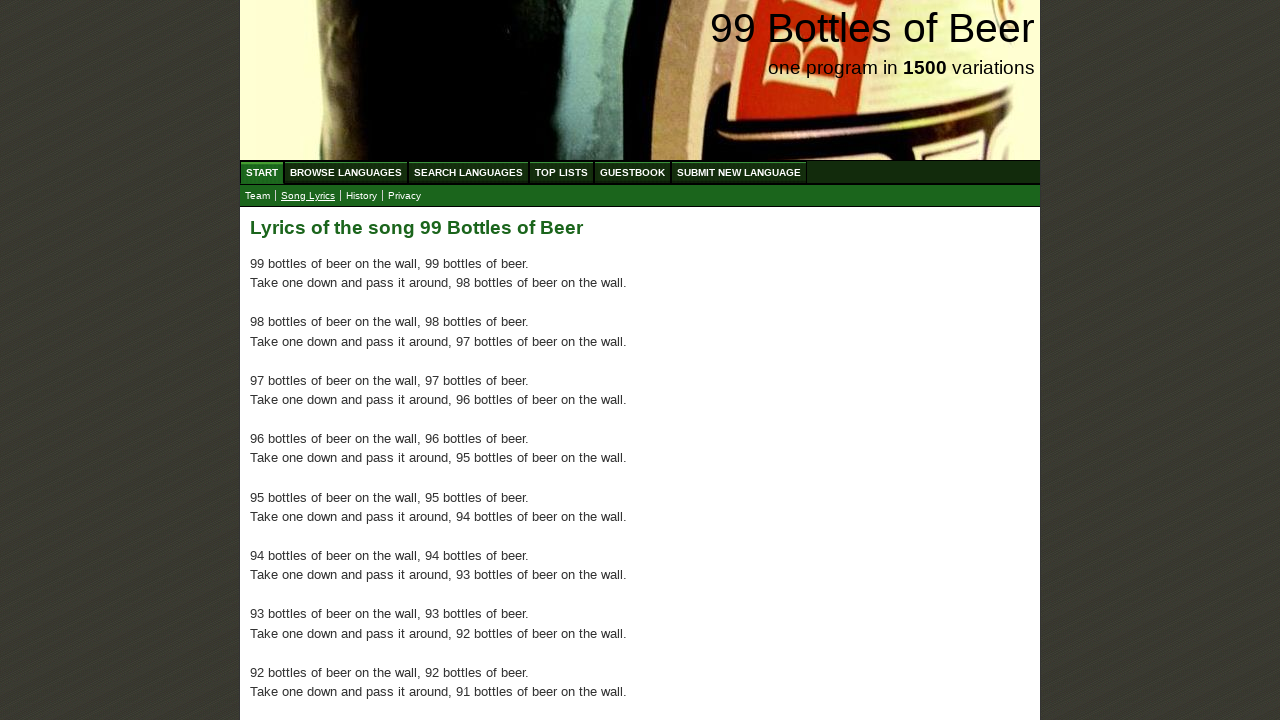

Read verse 13: 87 bottles of beer on the wall, 87 bottles of beer...
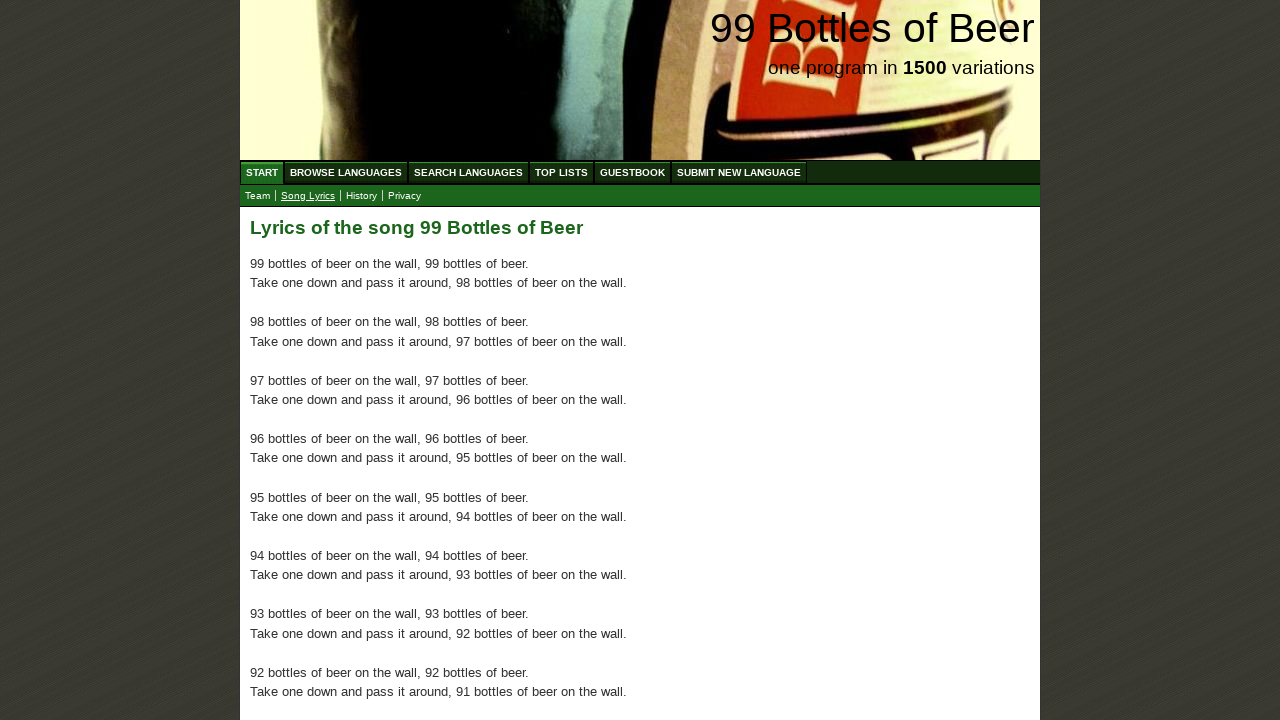

Read verse 14: 86 bottles of beer on the wall, 86 bottles of beer...
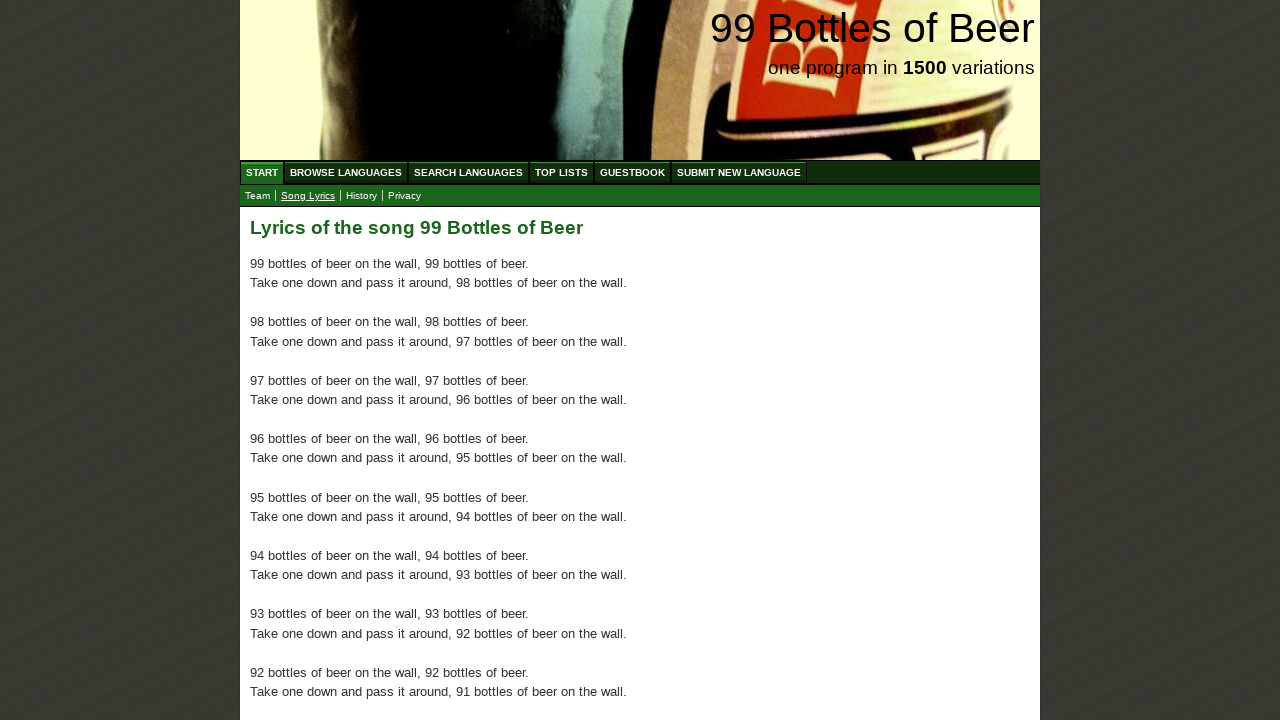

Read verse 15: 85 bottles of beer on the wall, 85 bottles of beer...
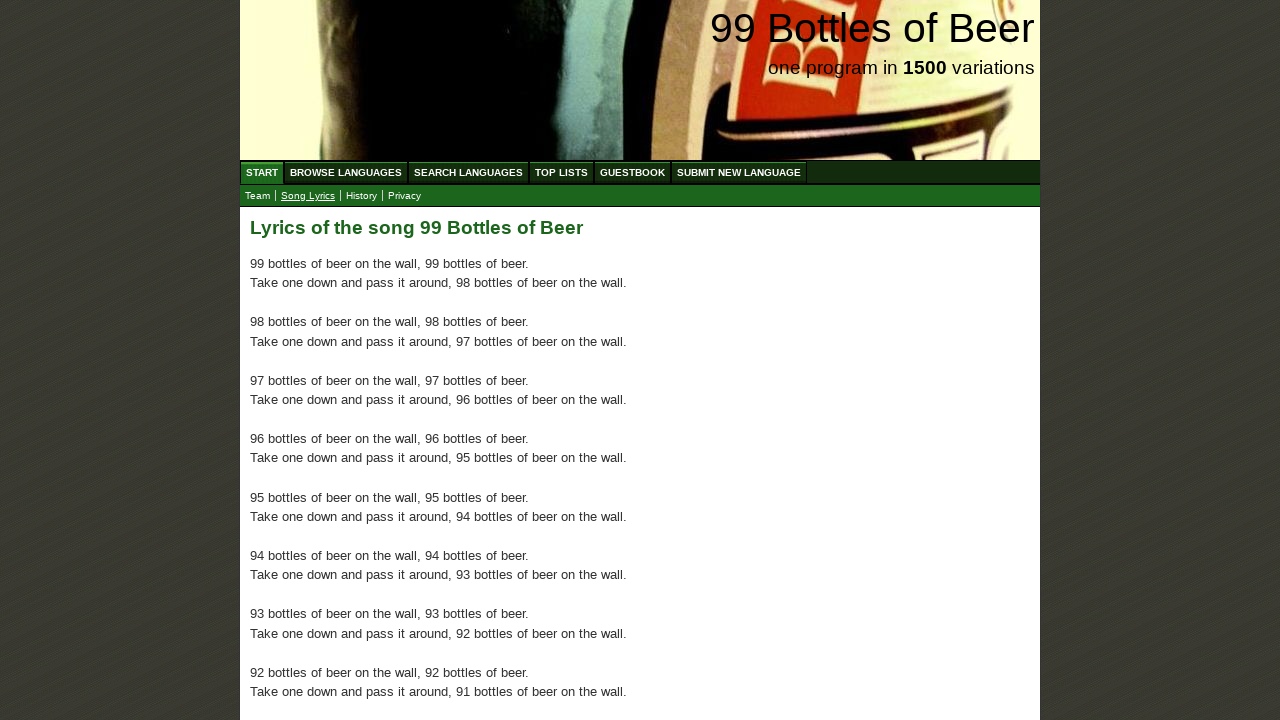

Read verse 16: 84 bottles of beer on the wall, 84 bottles of beer...
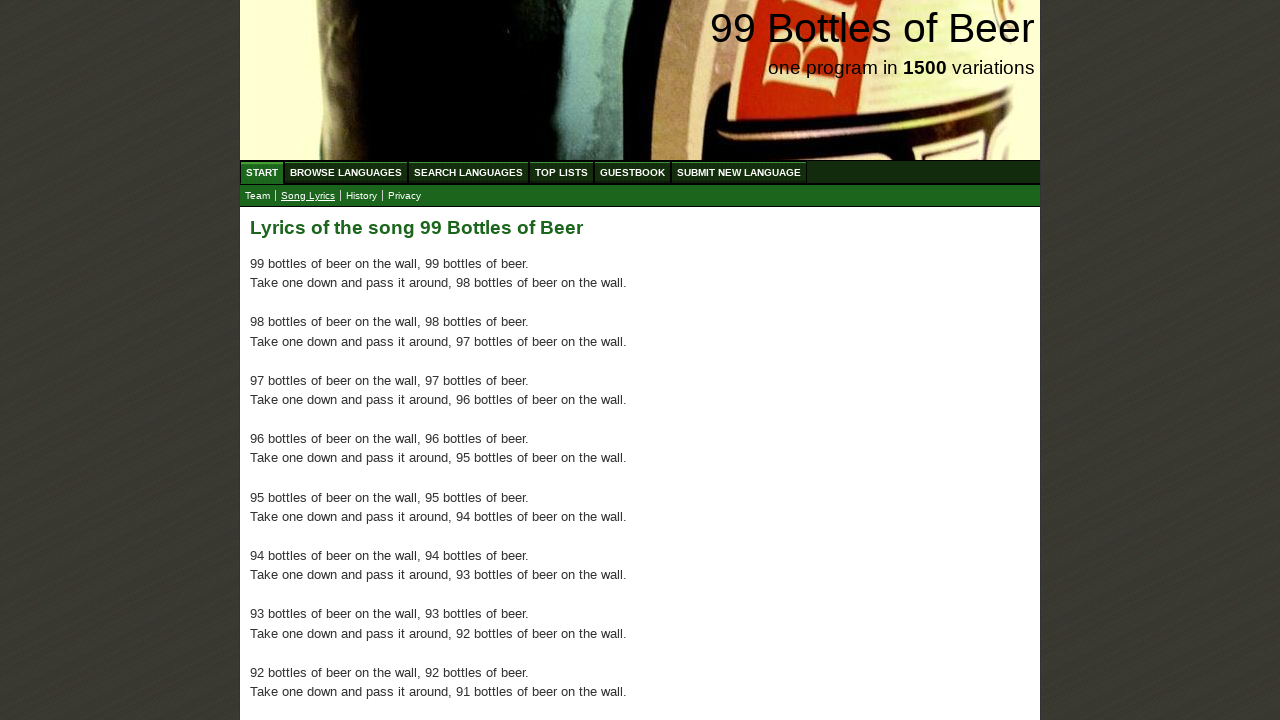

Read verse 17: 83 bottles of beer on the wall, 83 bottles of beer...
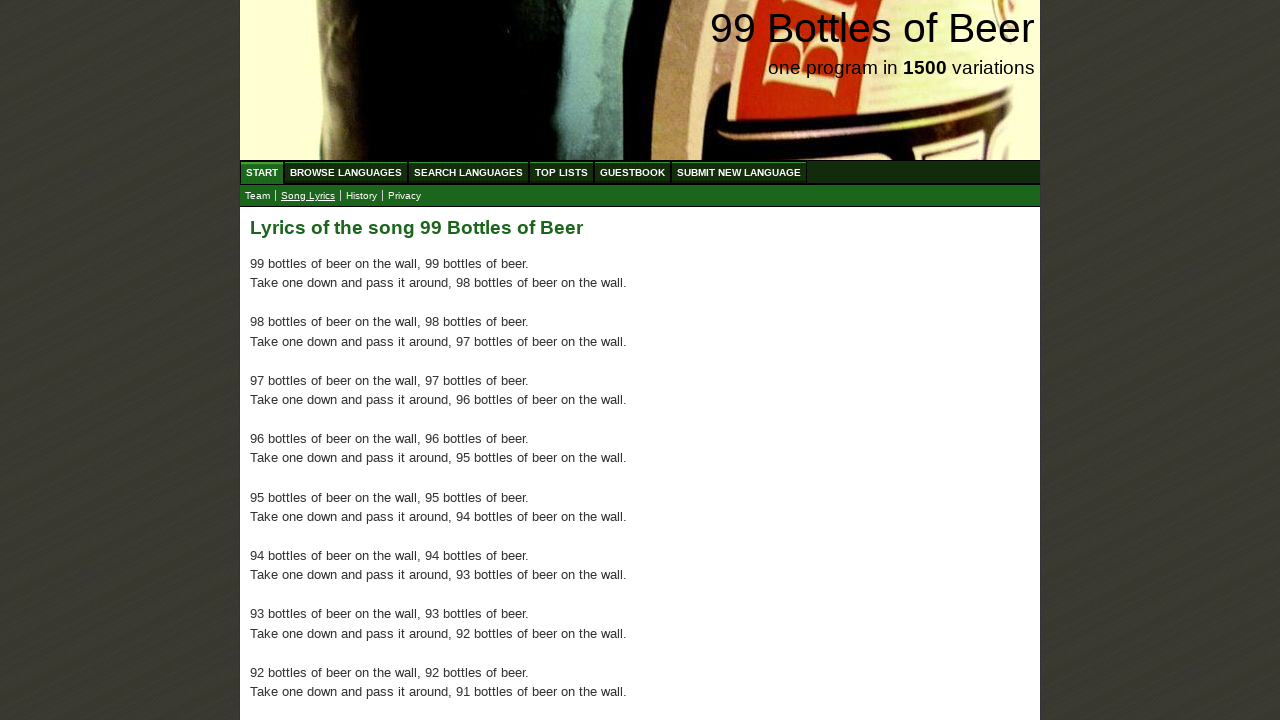

Read verse 18: 82 bottles of beer on the wall, 82 bottles of beer...
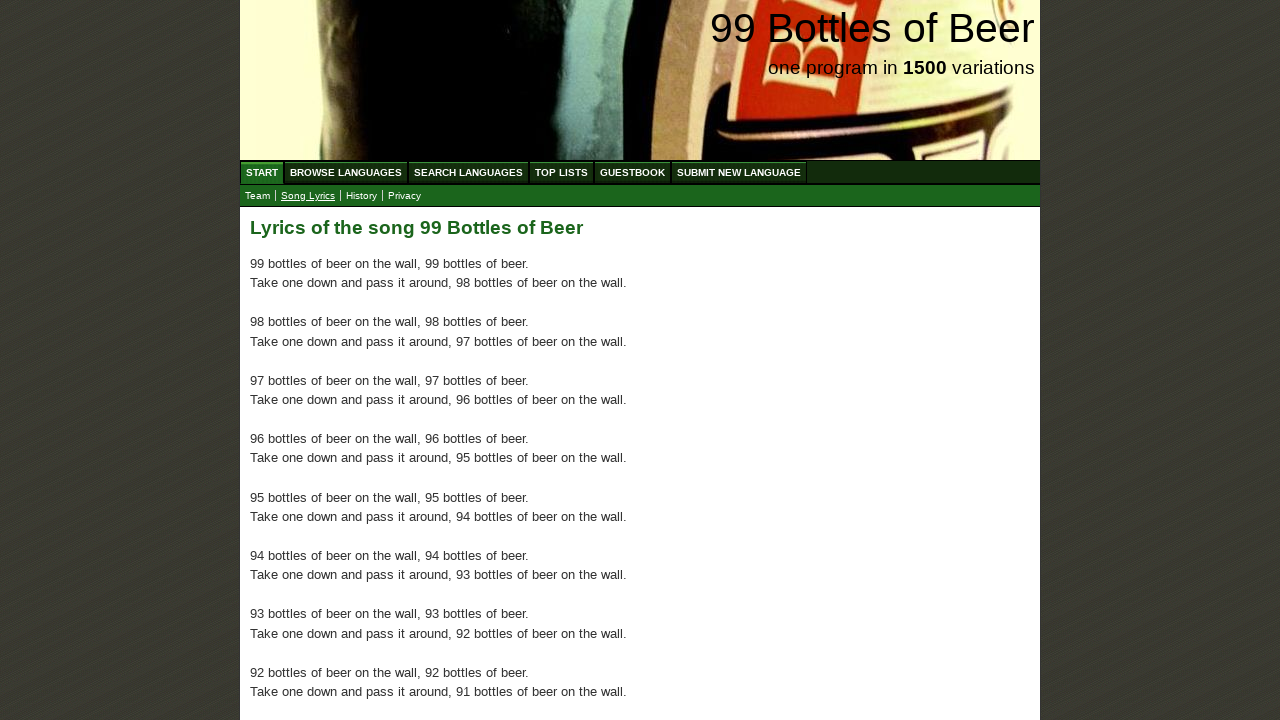

Read verse 19: 81 bottles of beer on the wall, 81 bottles of beer...
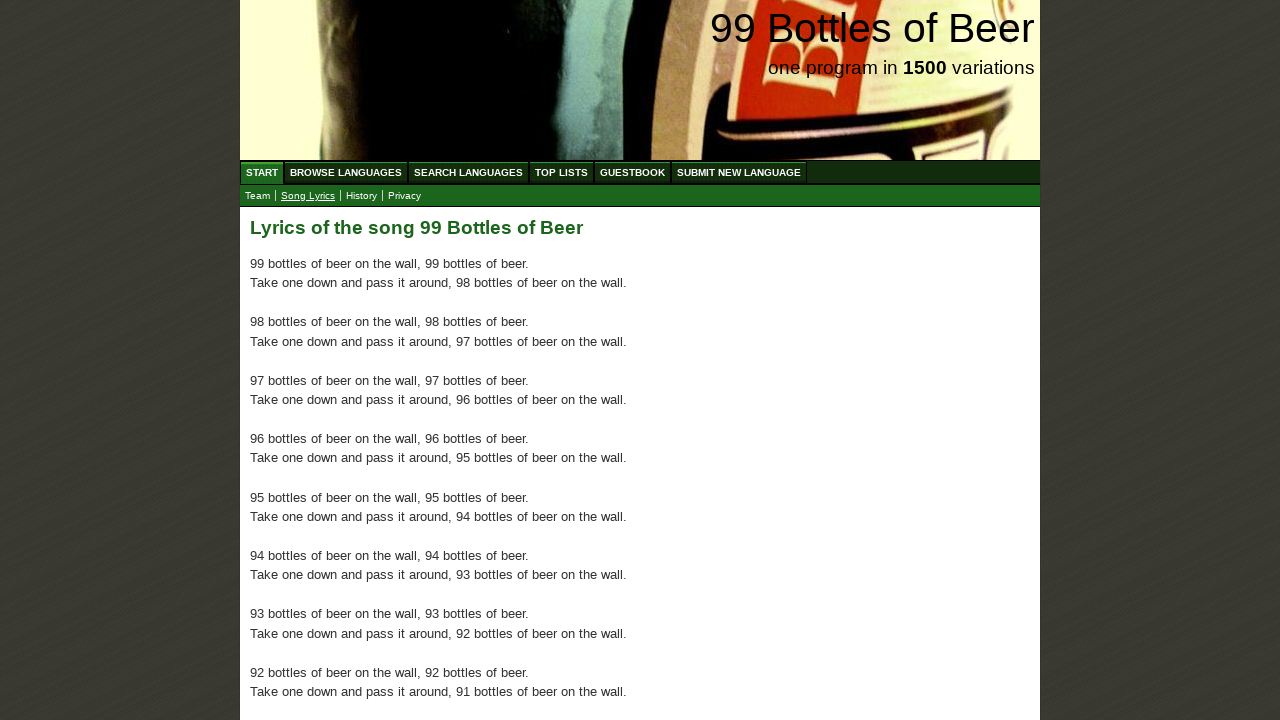

Read verse 20: 80 bottles of beer on the wall, 80 bottles of beer...
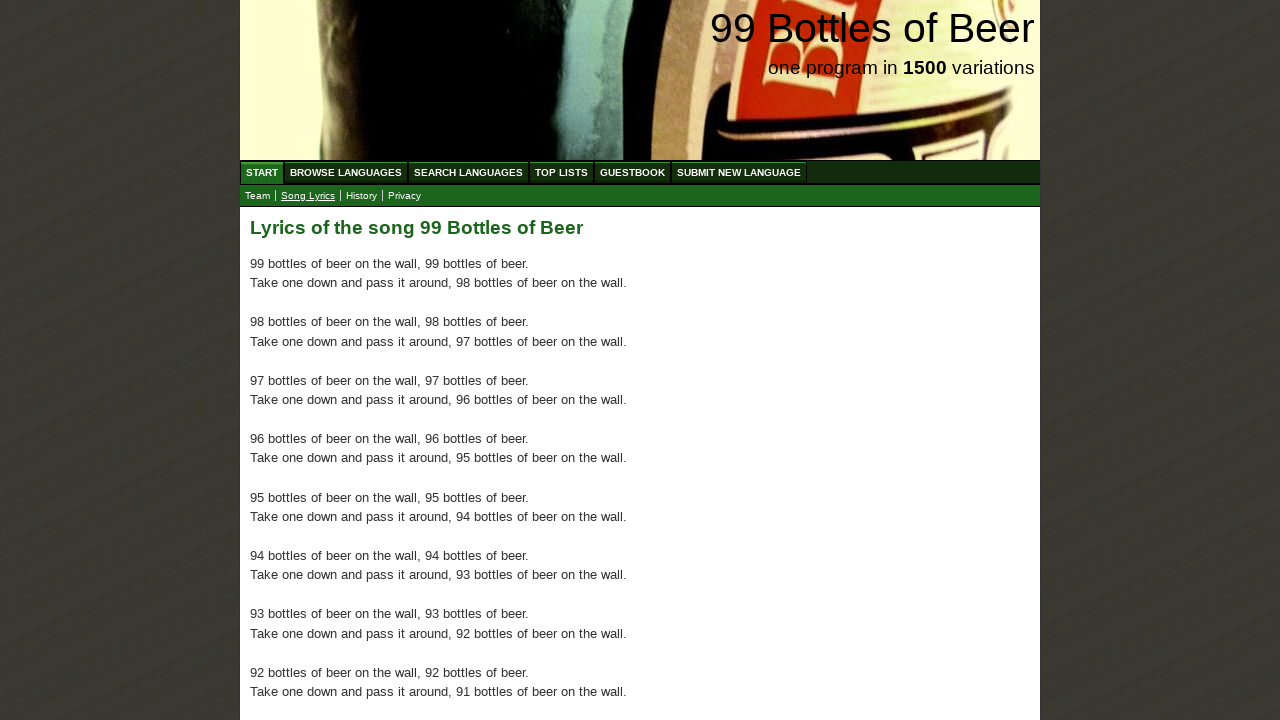

Read verse 21: 79 bottles of beer on the wall, 79 bottles of beer...
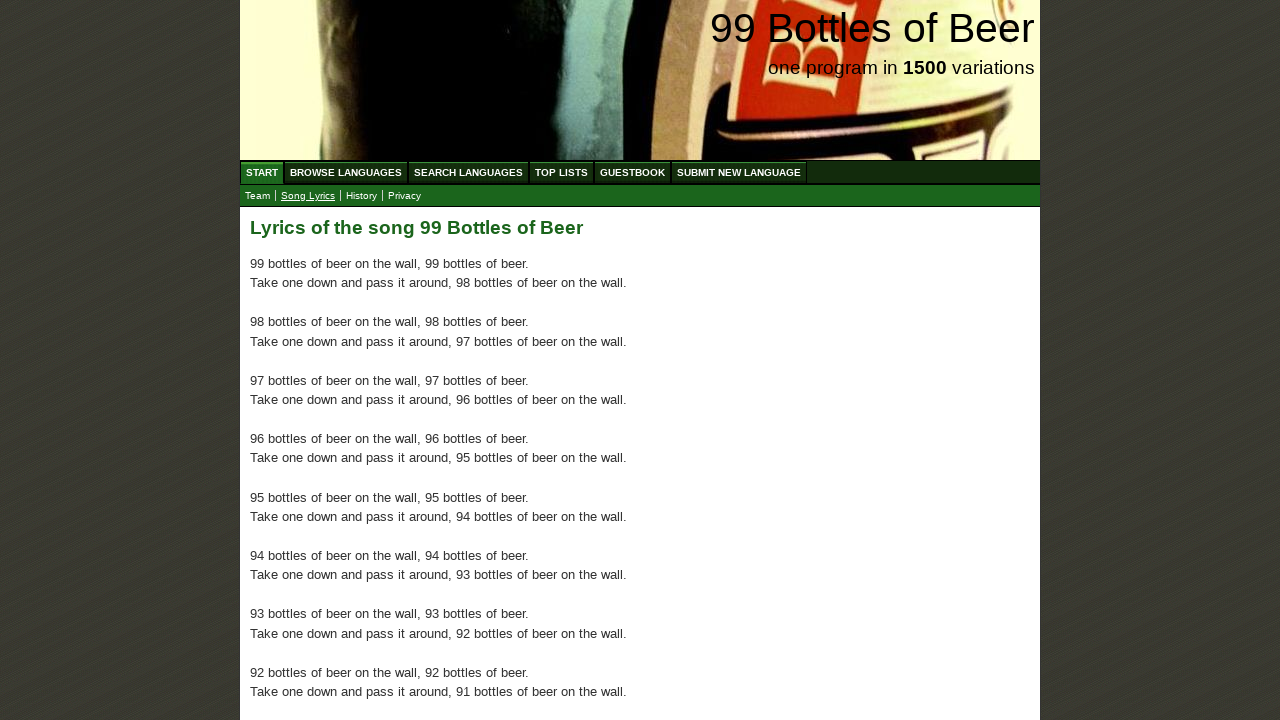

Read verse 22: 78 bottles of beer on the wall, 78 bottles of beer...
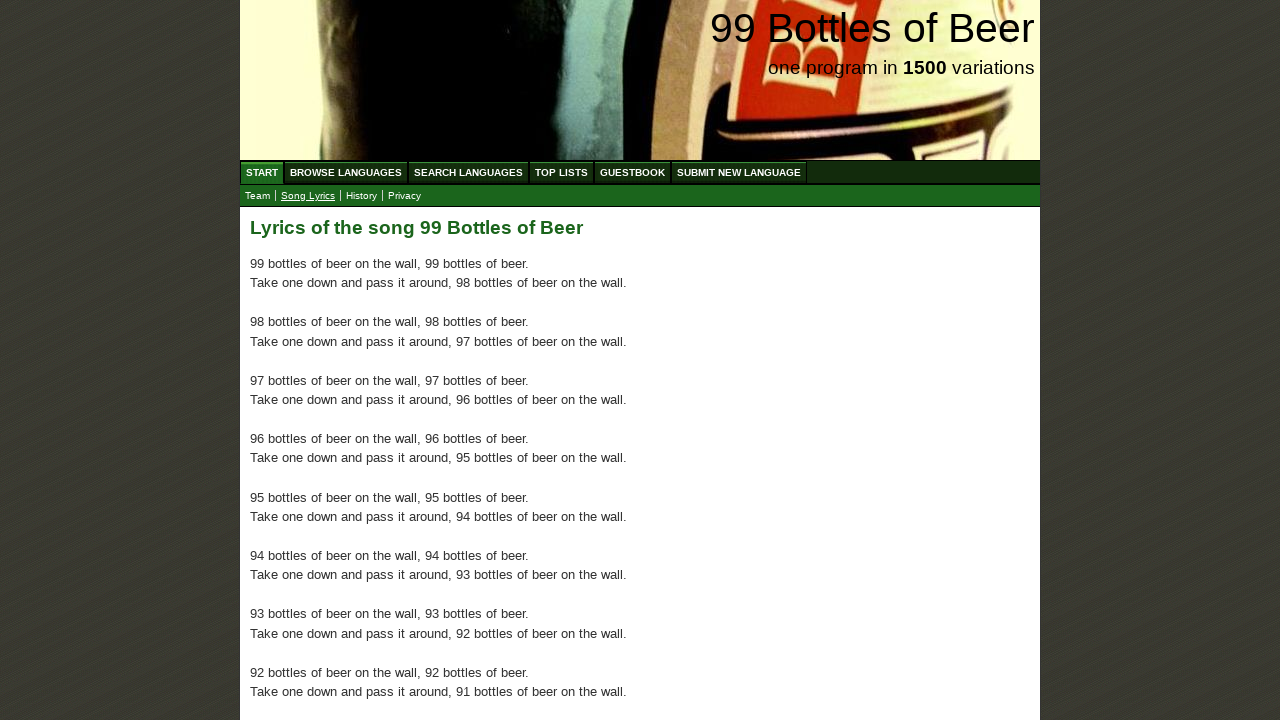

Read verse 23: 77 bottles of beer on the wall, 77 bottles of beer...
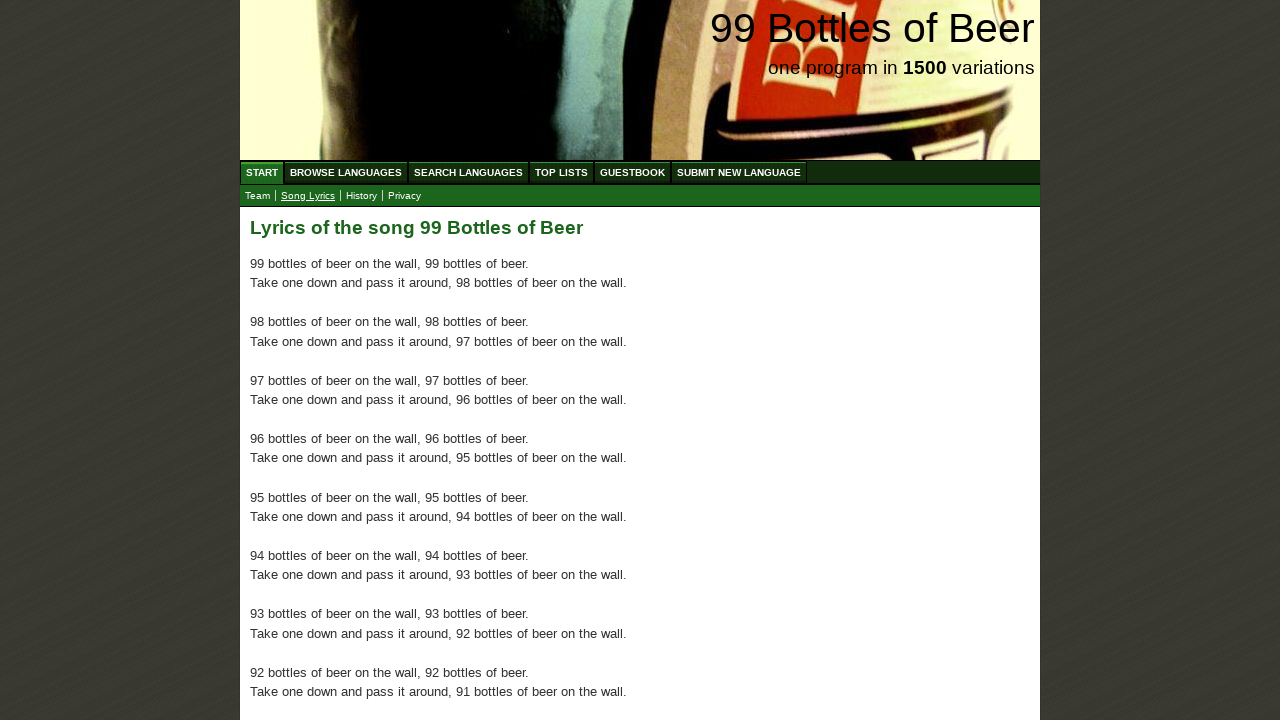

Read verse 24: 76 bottles of beer on the wall, 76 bottles of beer...
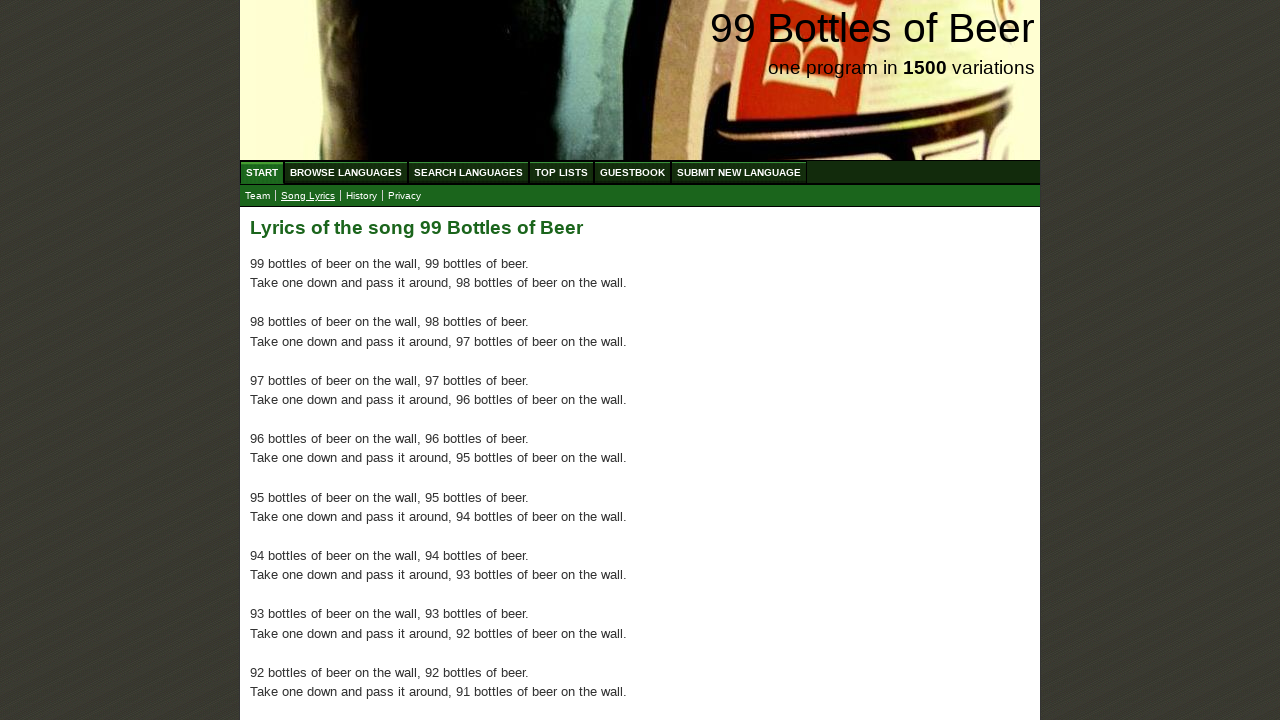

Read verse 25: 75 bottles of beer on the wall, 75 bottles of beer...
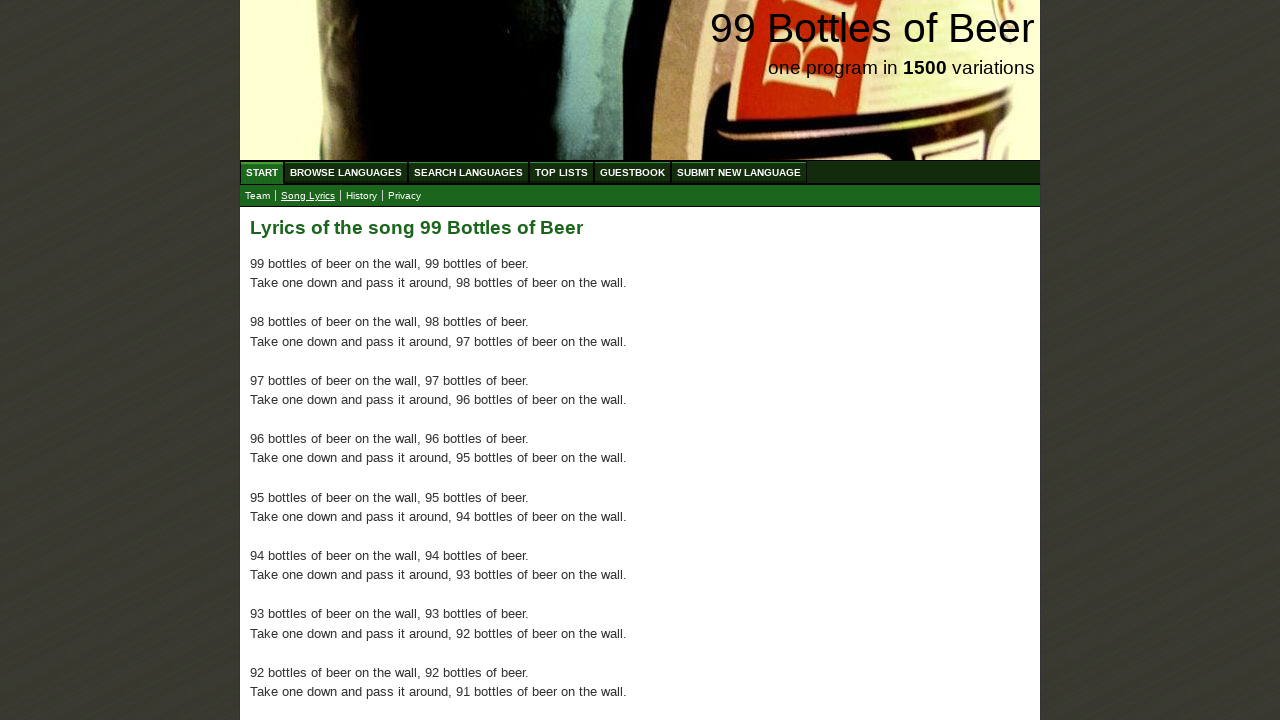

Read verse 26: 74 bottles of beer on the wall, 74 bottles of beer...
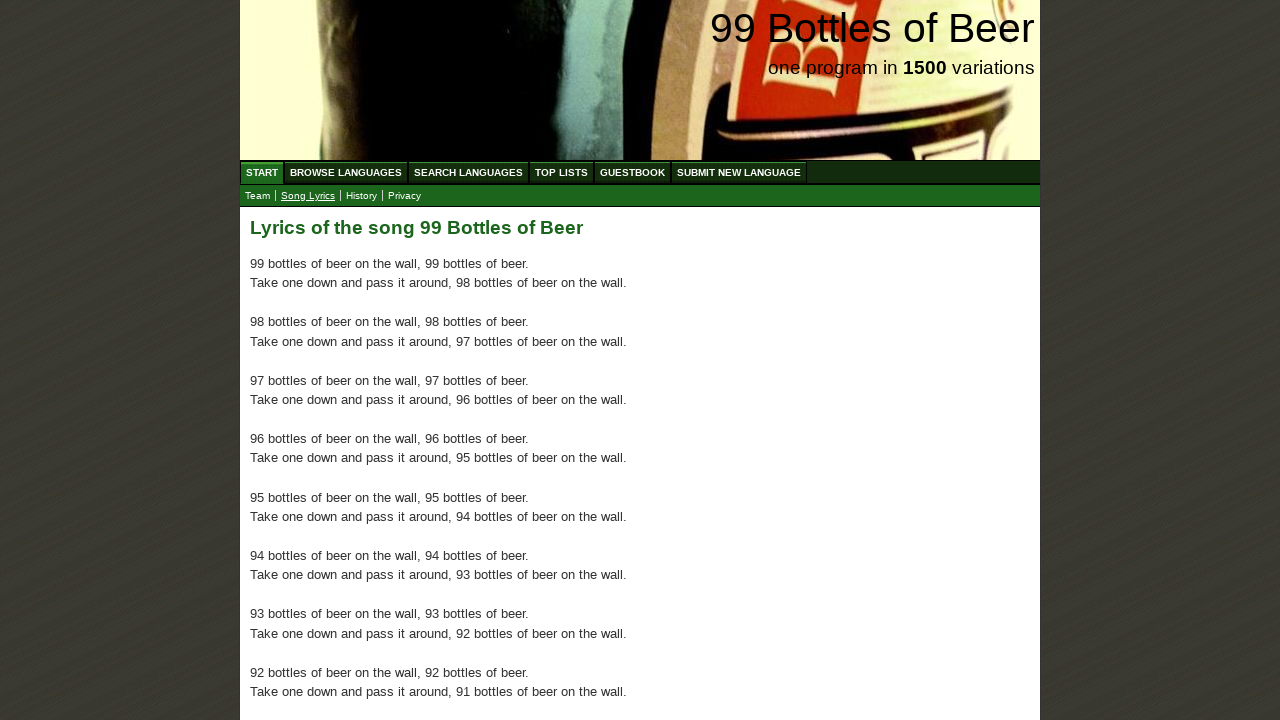

Read verse 27: 73 bottles of beer on the wall, 73 bottles of beer...
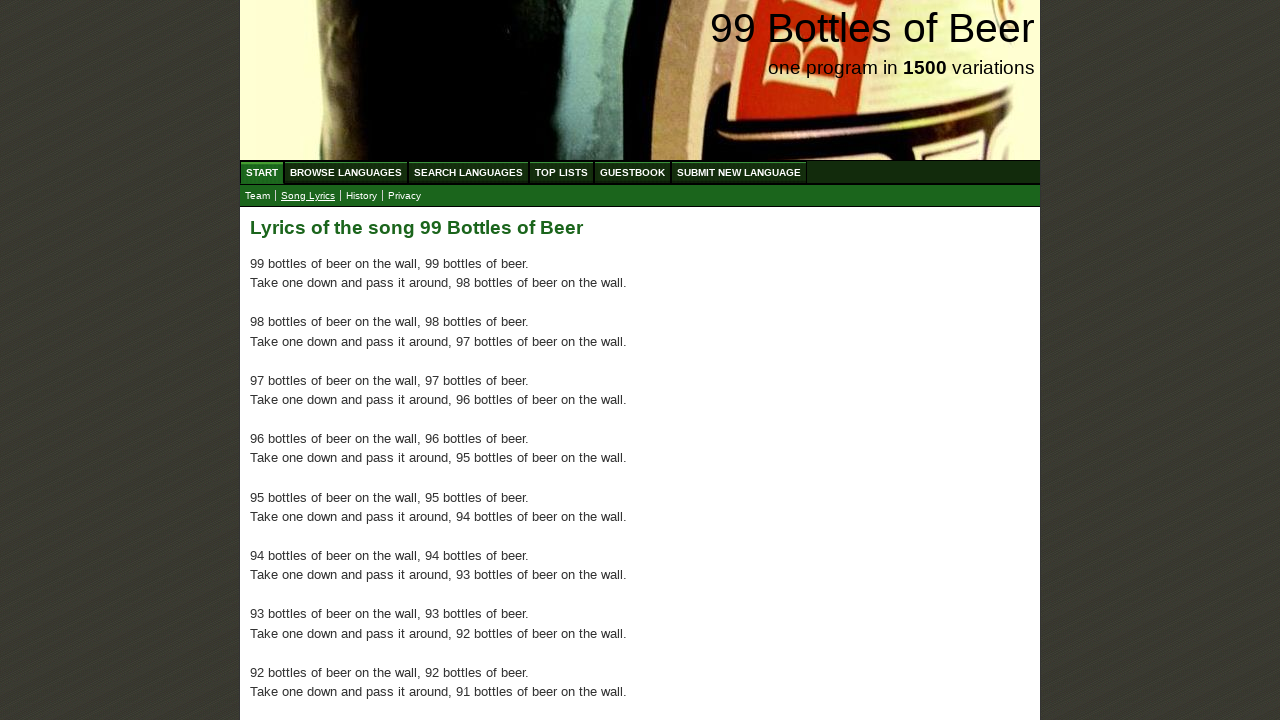

Read verse 28: 72 bottles of beer on the wall, 72 bottles of beer...
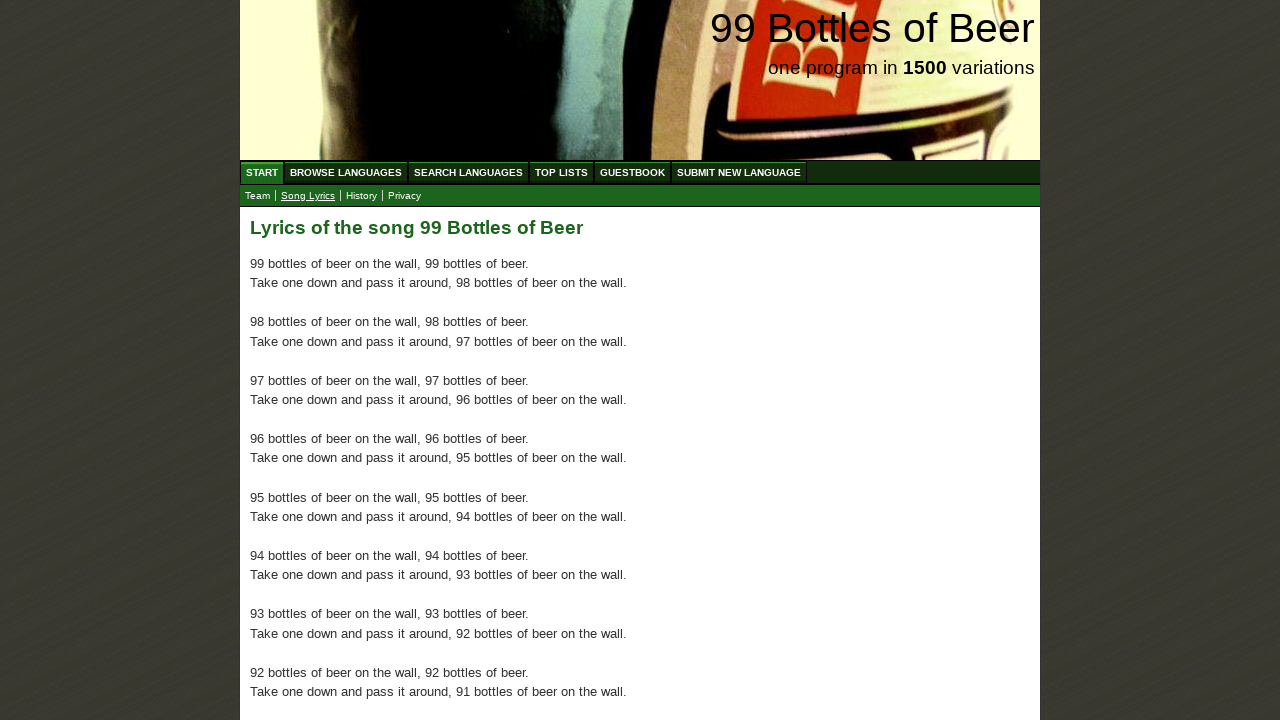

Read verse 29: 71 bottles of beer on the wall, 71 bottles of beer...
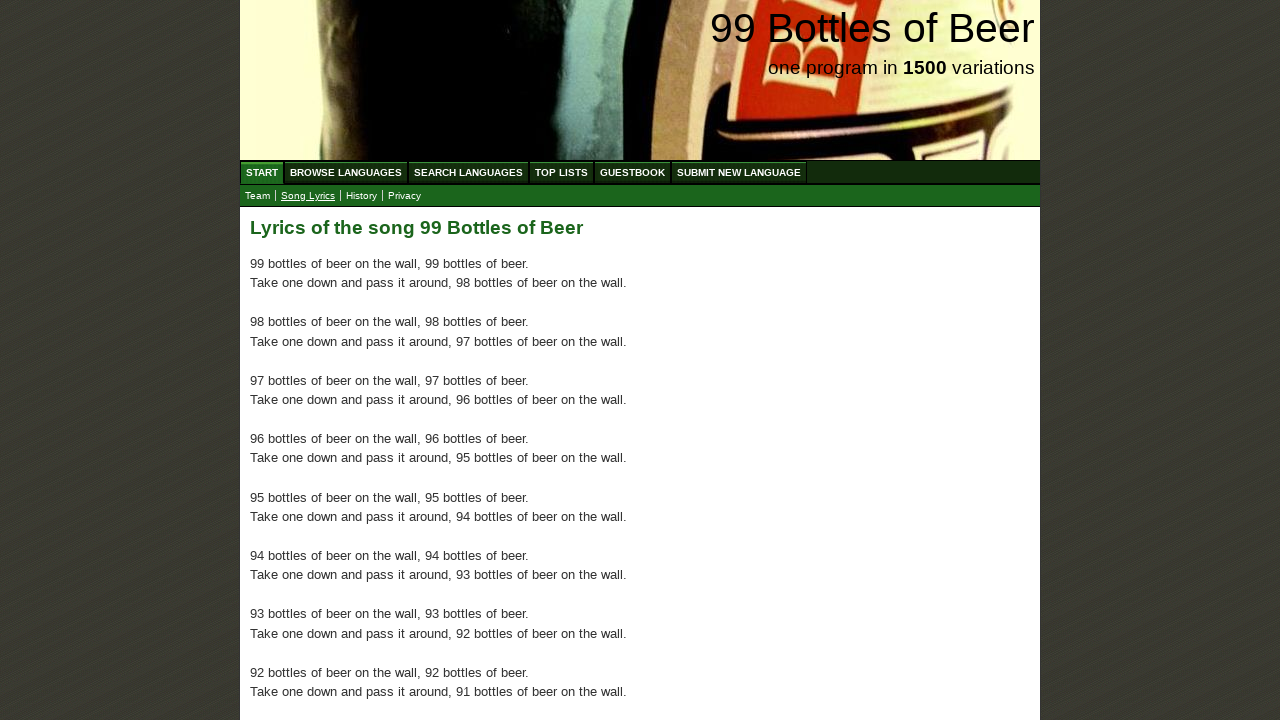

Read verse 30: 70 bottles of beer on the wall, 70 bottles of beer...
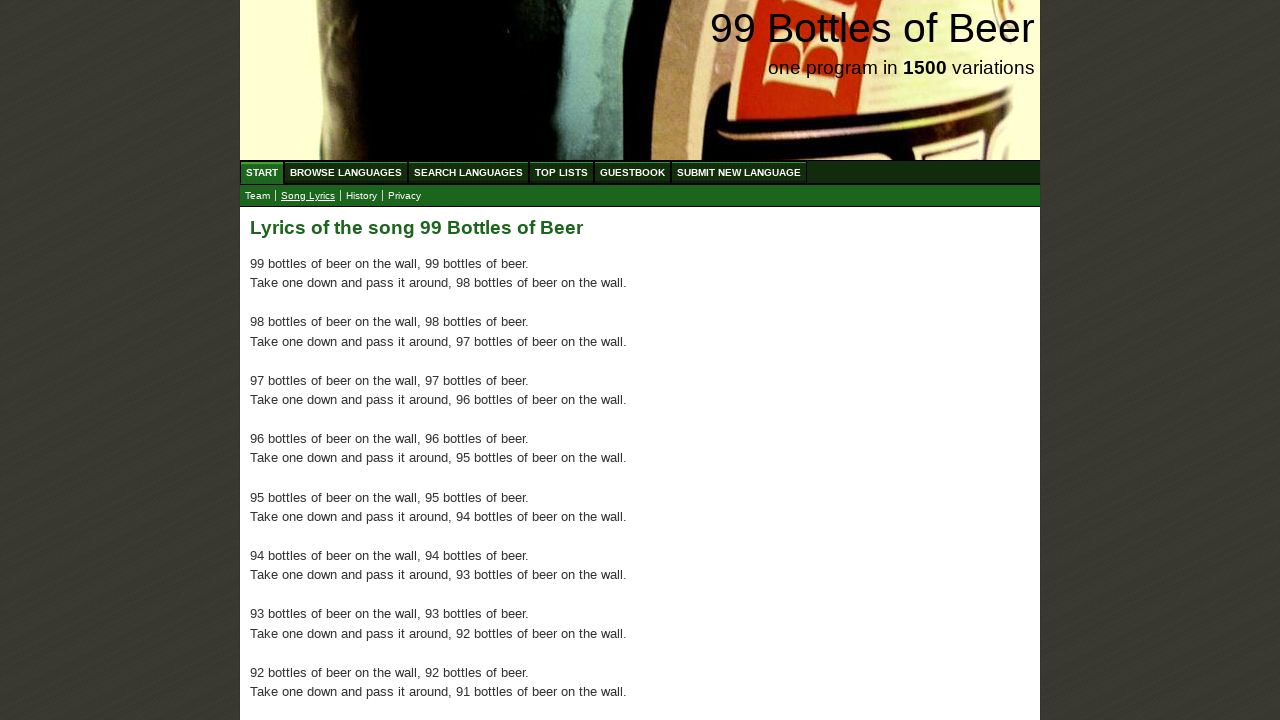

Read verse 31: 69 bottles of beer on the wall, 69 bottles of beer...
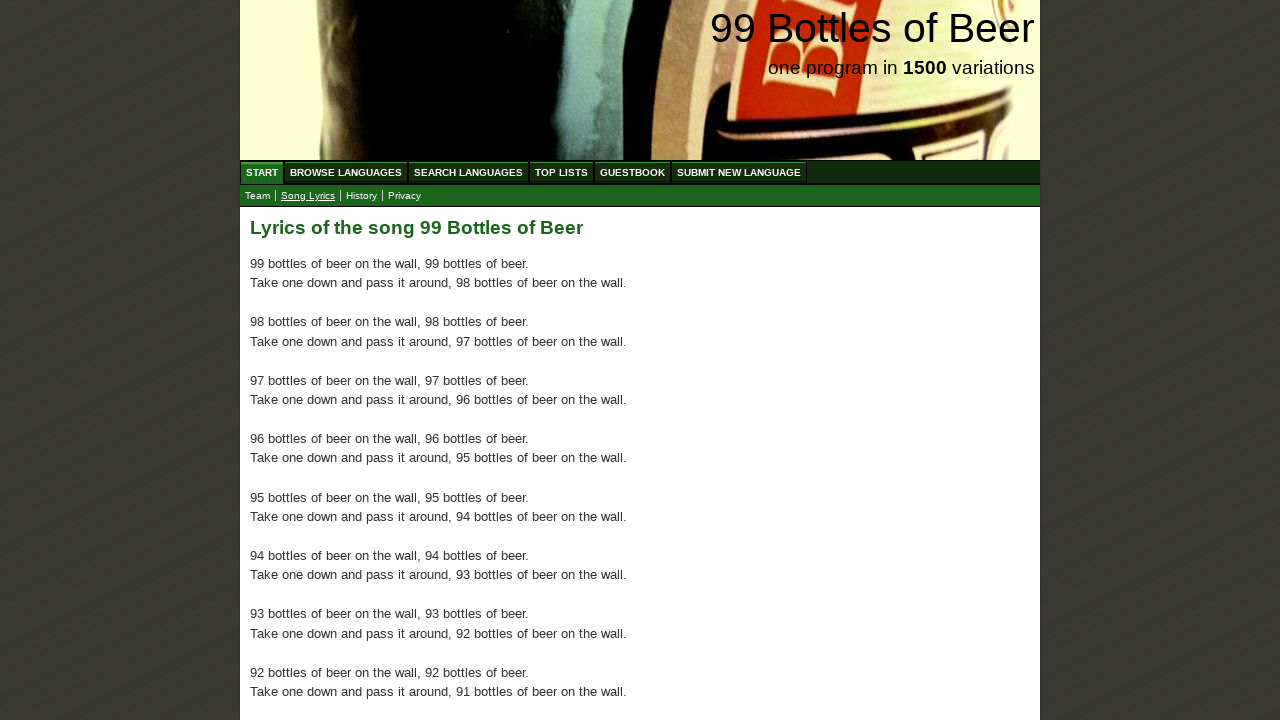

Read verse 32: 68 bottles of beer on the wall, 68 bottles of beer...
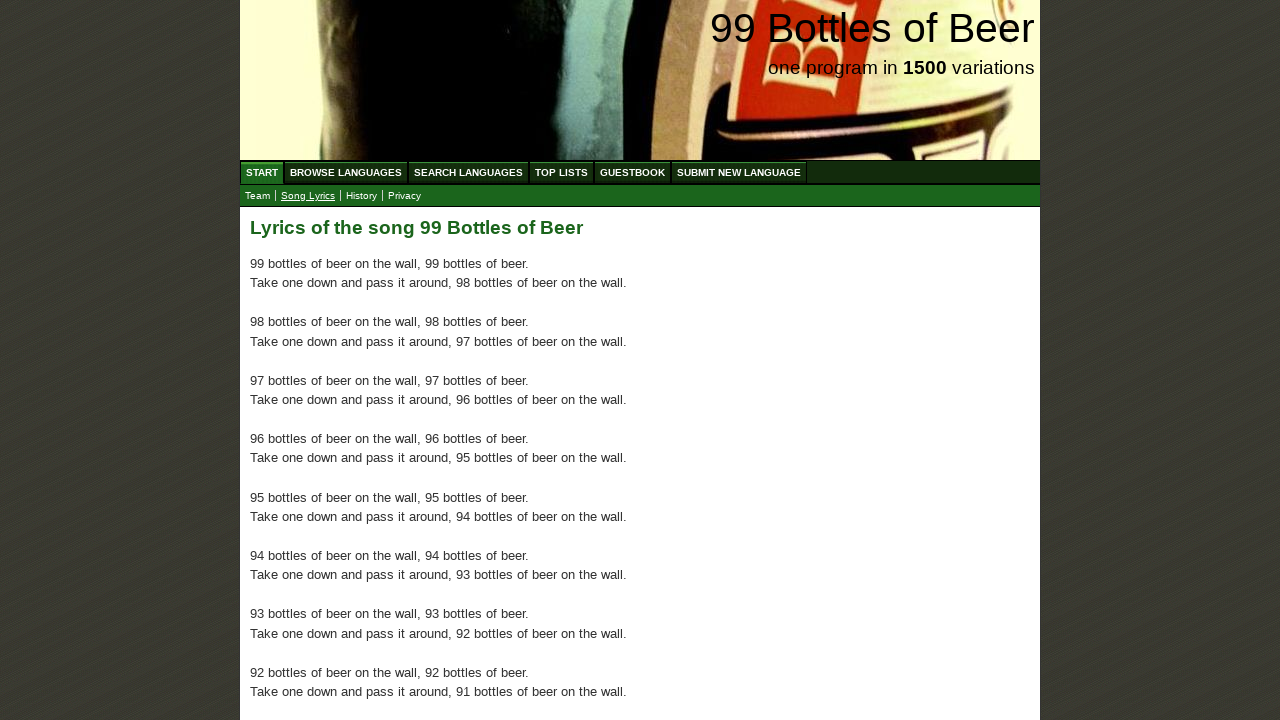

Read verse 33: 67 bottles of beer on the wall, 67 bottles of beer...
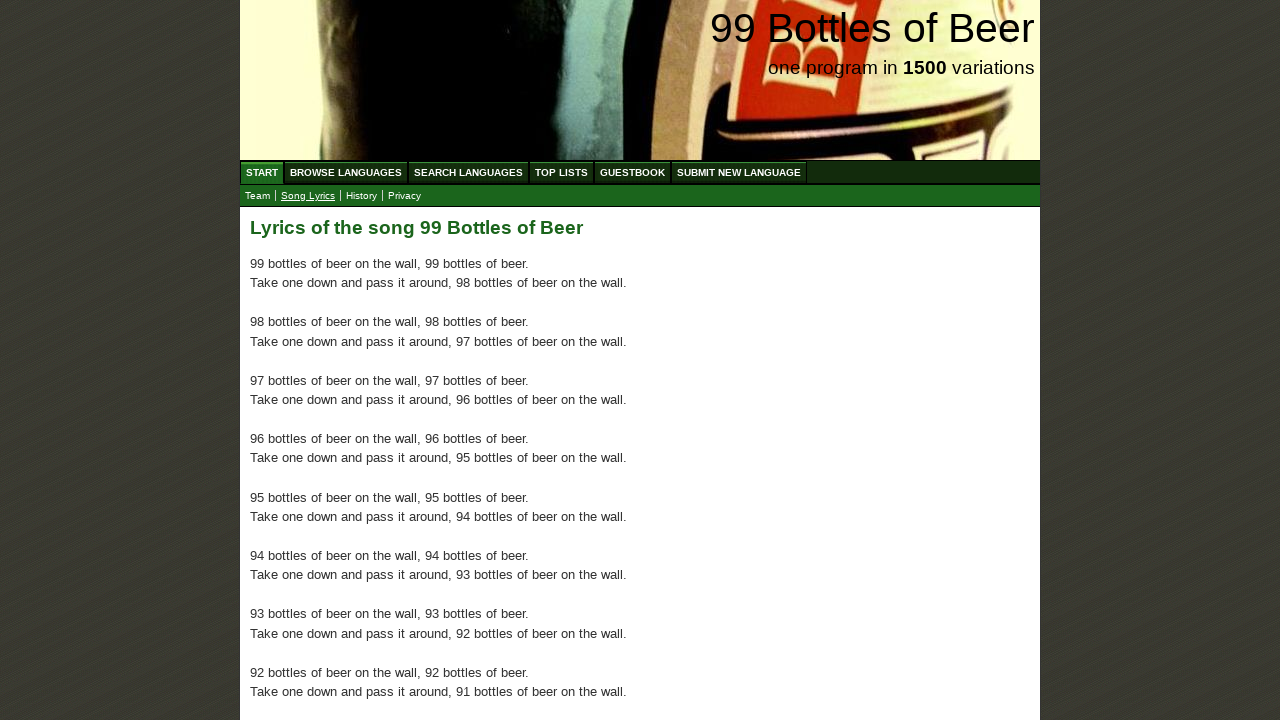

Read verse 34: 66 bottles of beer on the wall, 66 bottles of beer...
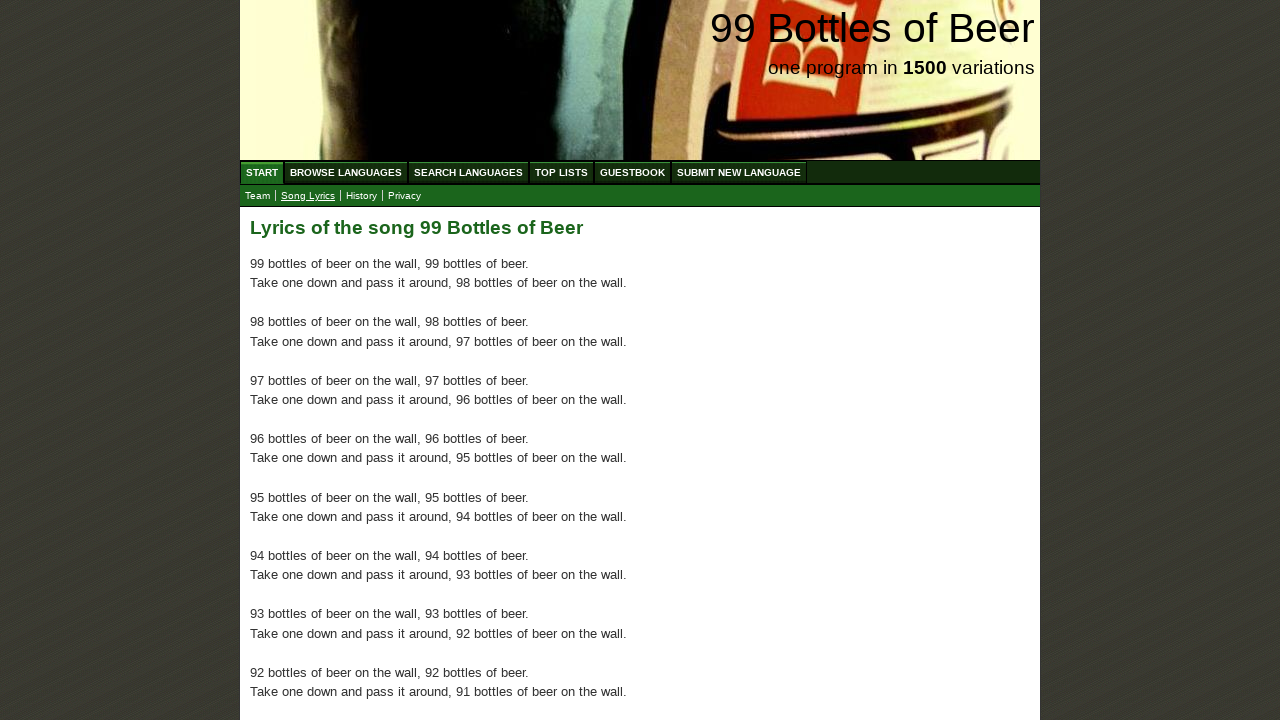

Read verse 35: 65 bottles of beer on the wall, 65 bottles of beer...
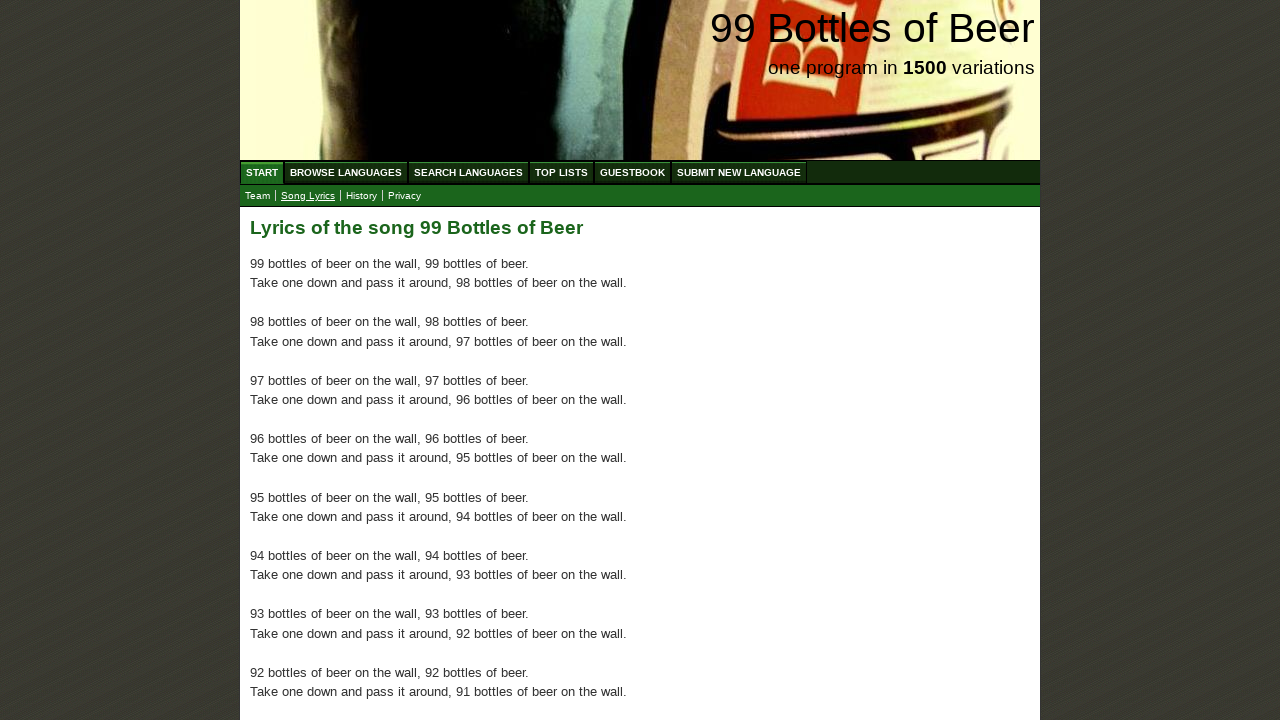

Read verse 36: 64 bottles of beer on the wall, 64 bottles of beer...
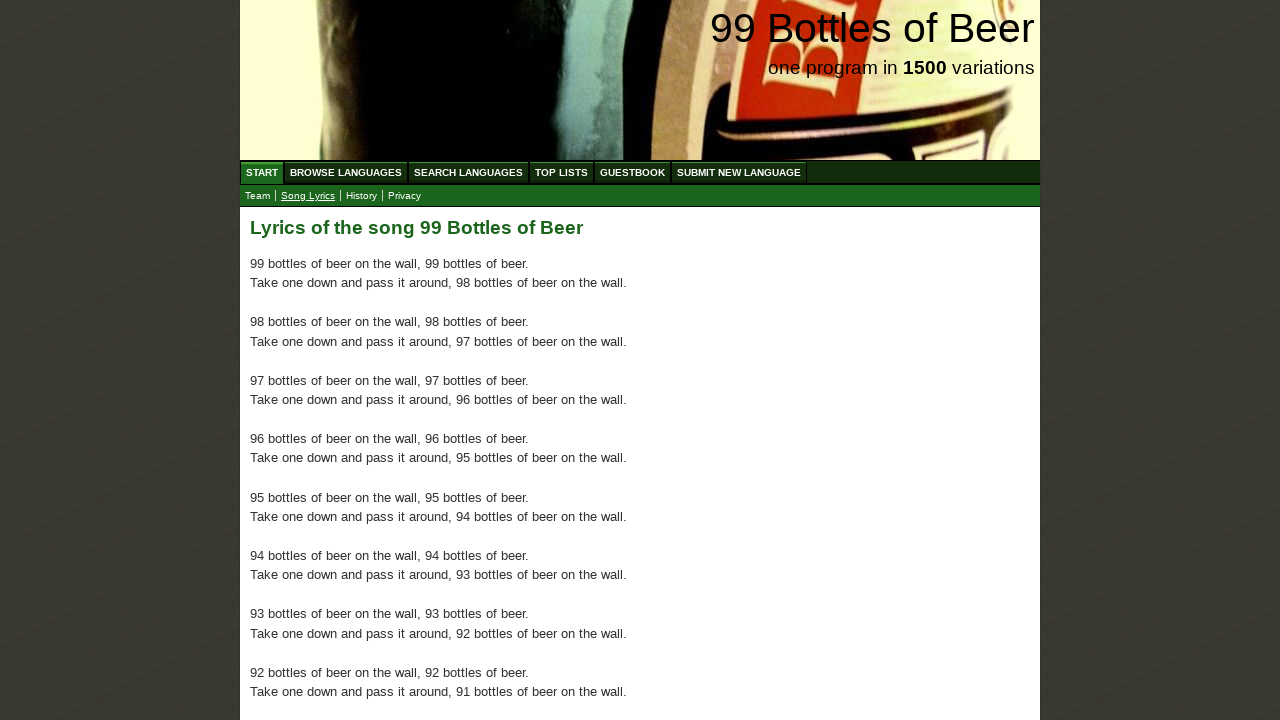

Read verse 37: 63 bottles of beer on the wall, 63 bottles of beer...
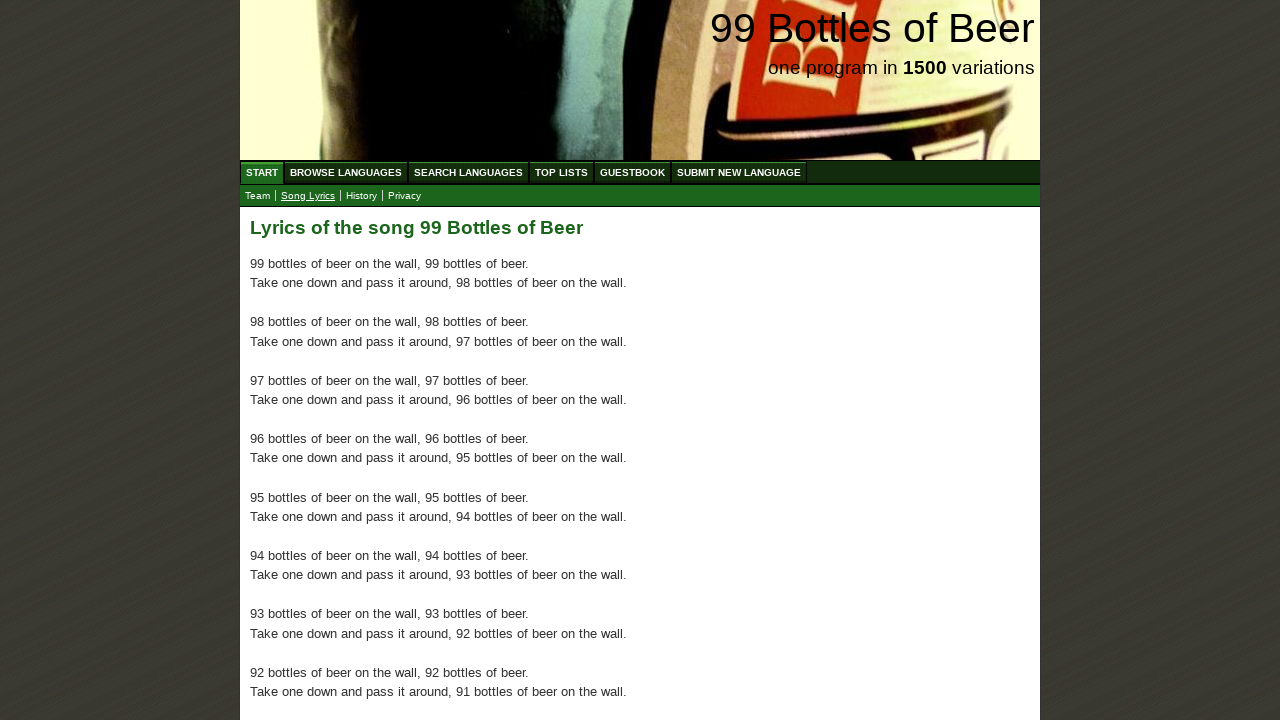

Read verse 38: 62 bottles of beer on the wall, 62 bottles of beer...
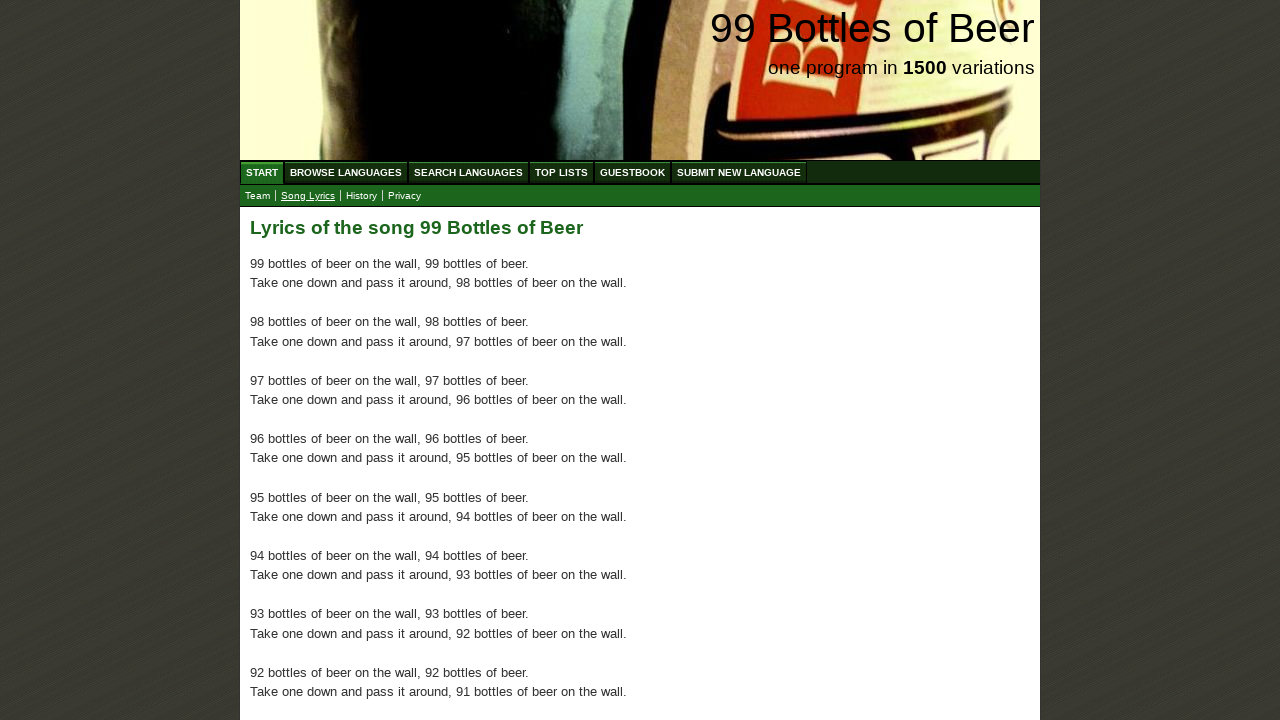

Read verse 39: 61 bottles of beer on the wall, 61 bottles of beer...
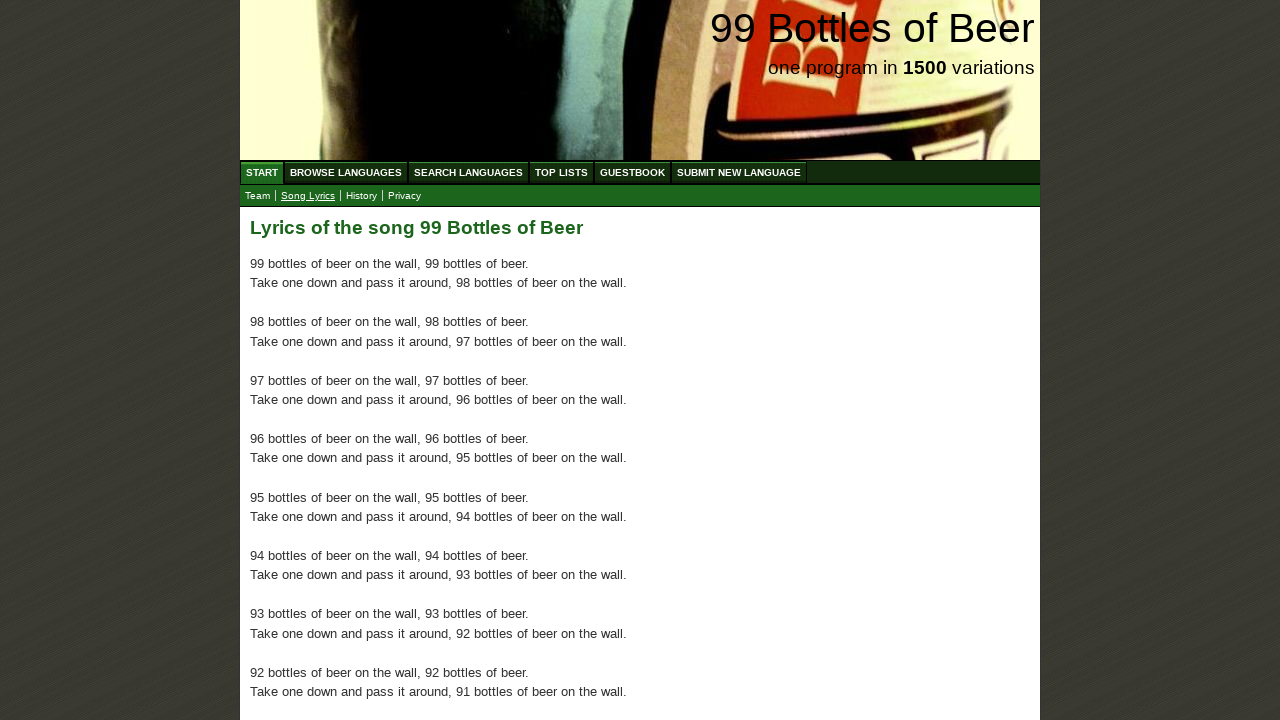

Read verse 40: 60 bottles of beer on the wall, 60 bottles of beer...
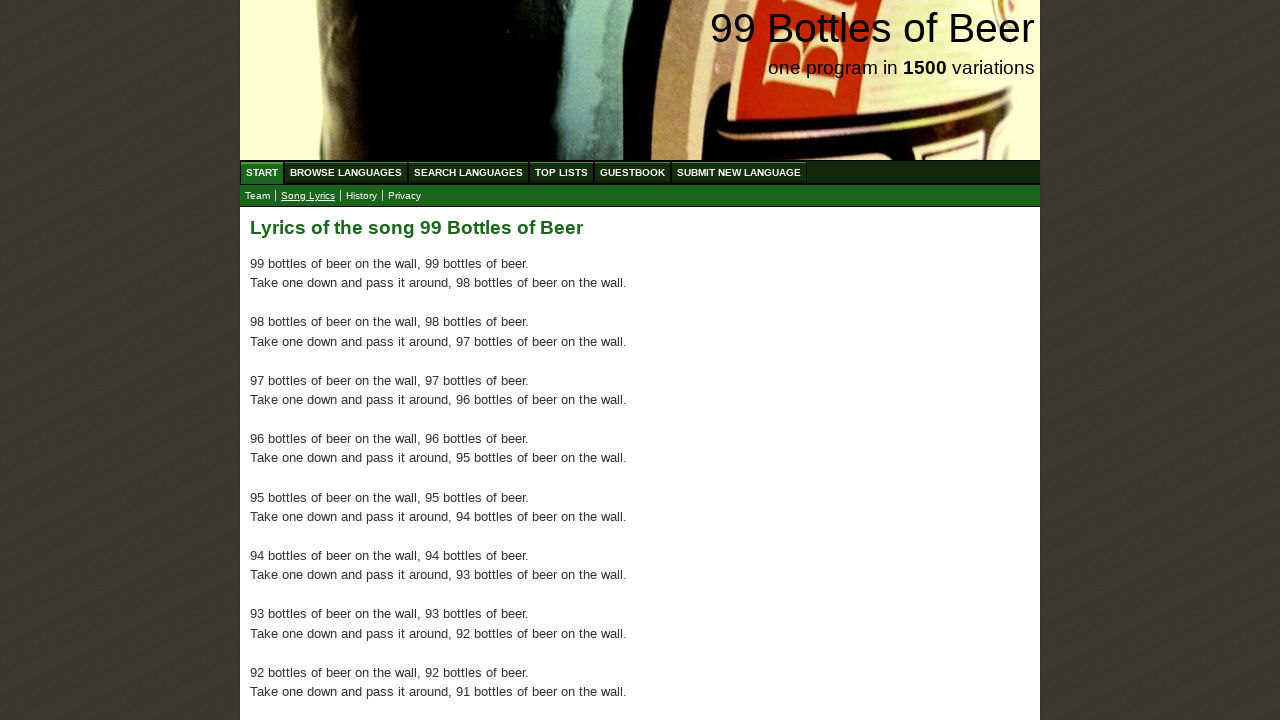

Read verse 41: 59 bottles of beer on the wall, 59 bottles of beer...
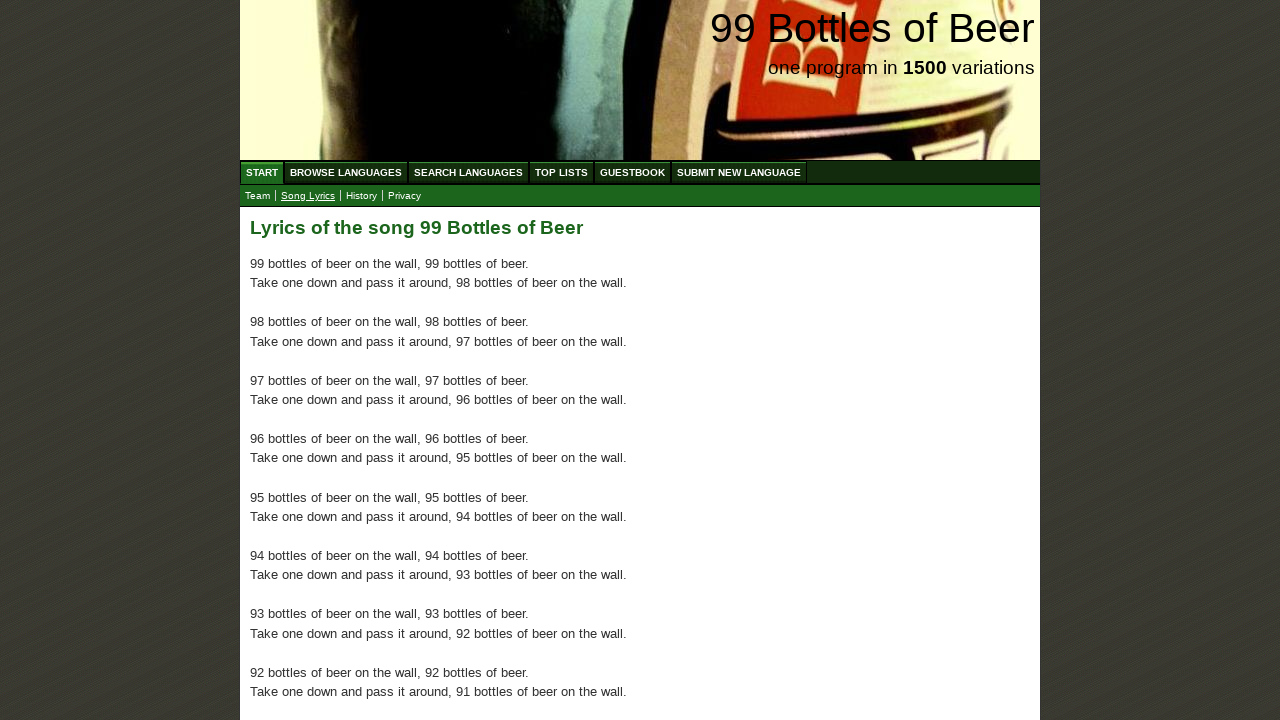

Read verse 42: 58 bottles of beer on the wall, 58 bottles of beer...
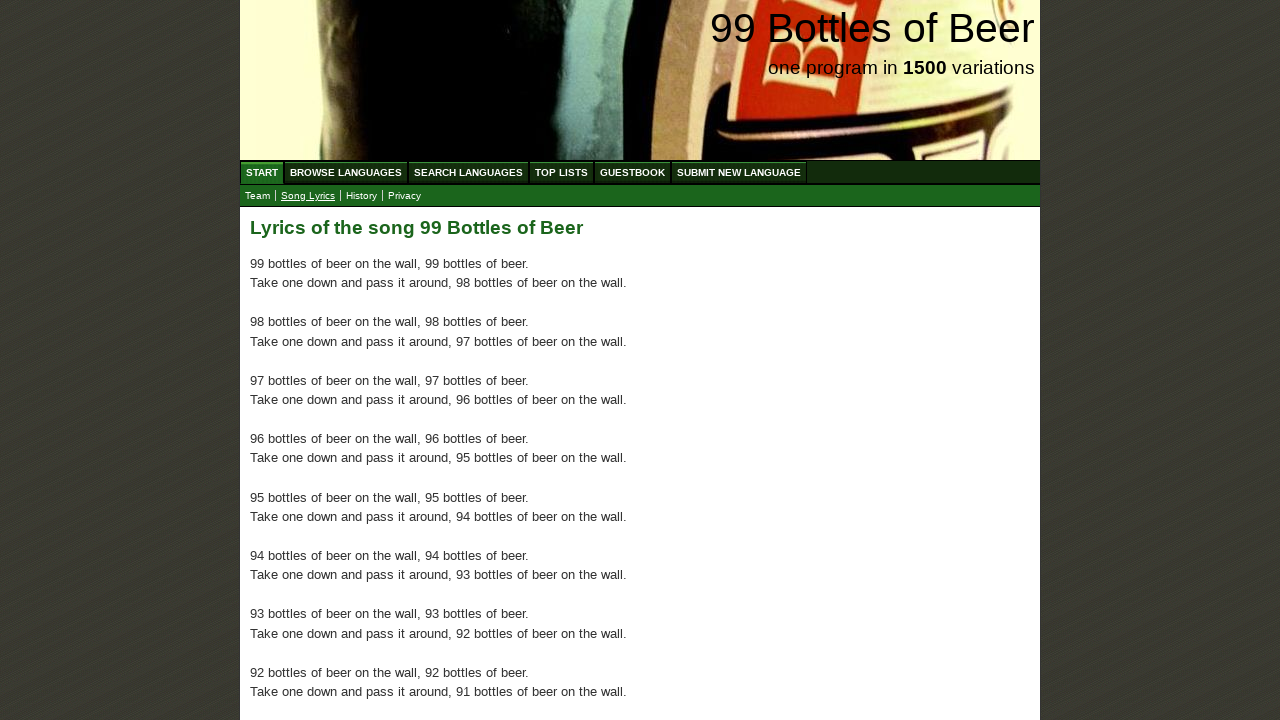

Read verse 43: 57 bottles of beer on the wall, 57 bottles of beer...
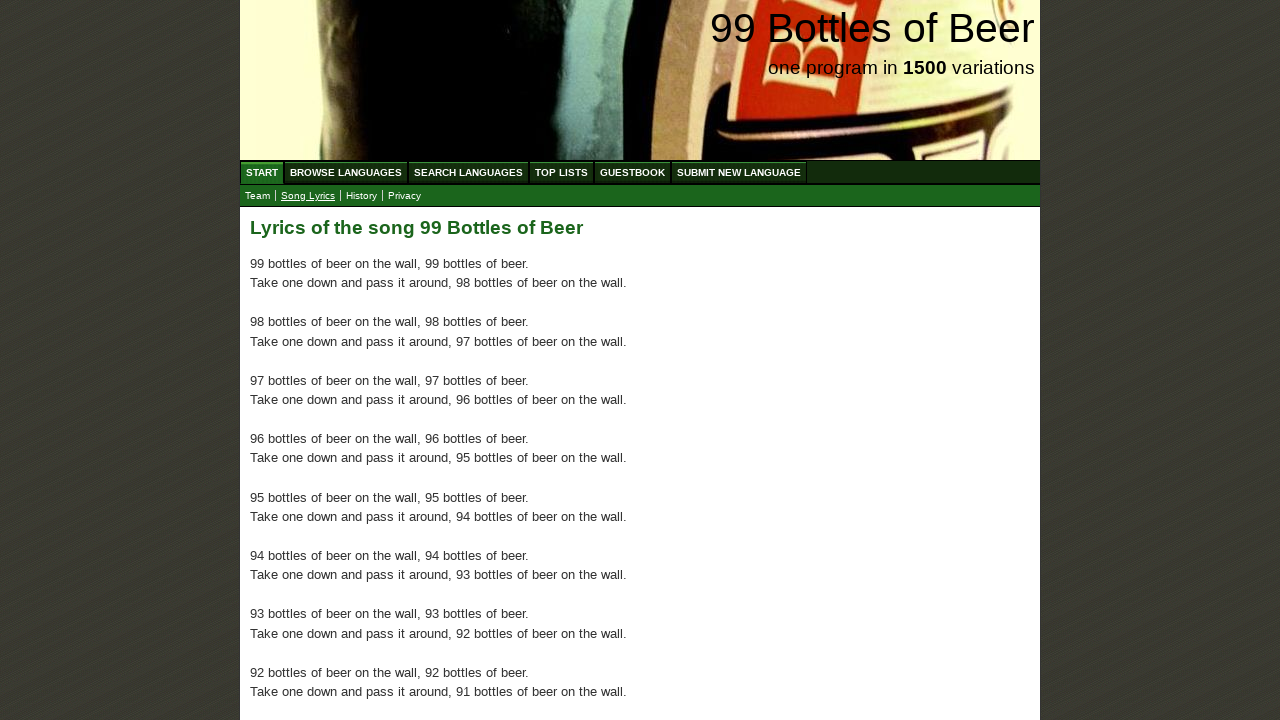

Read verse 44: 56 bottles of beer on the wall, 56 bottles of beer...
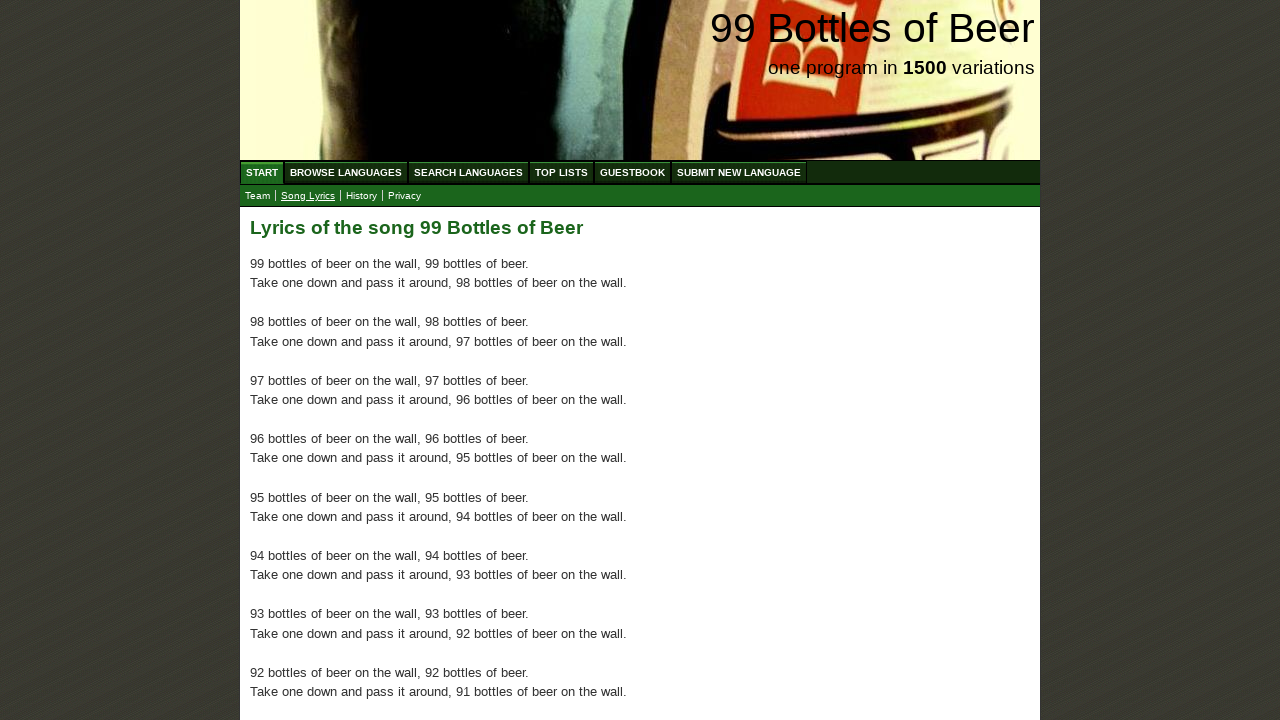

Read verse 45: 55 bottles of beer on the wall, 55 bottles of beer...
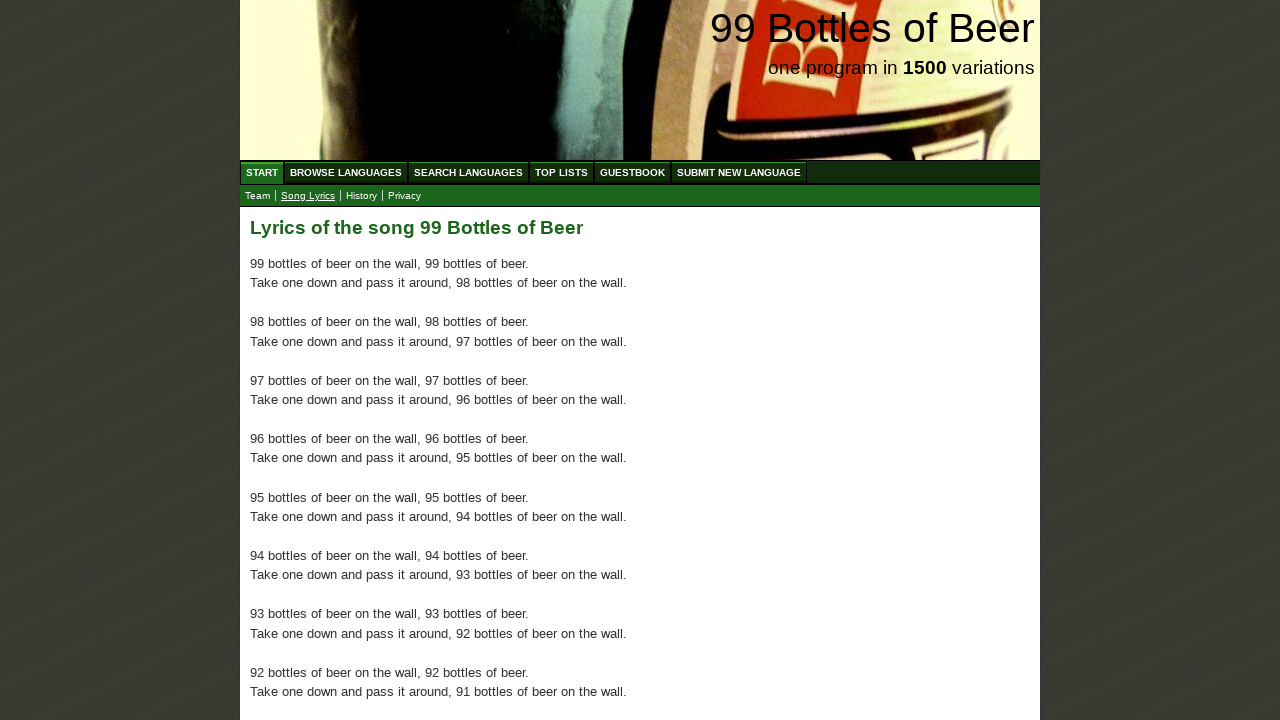

Read verse 46: 54 bottles of beer on the wall, 54 bottles of beer...
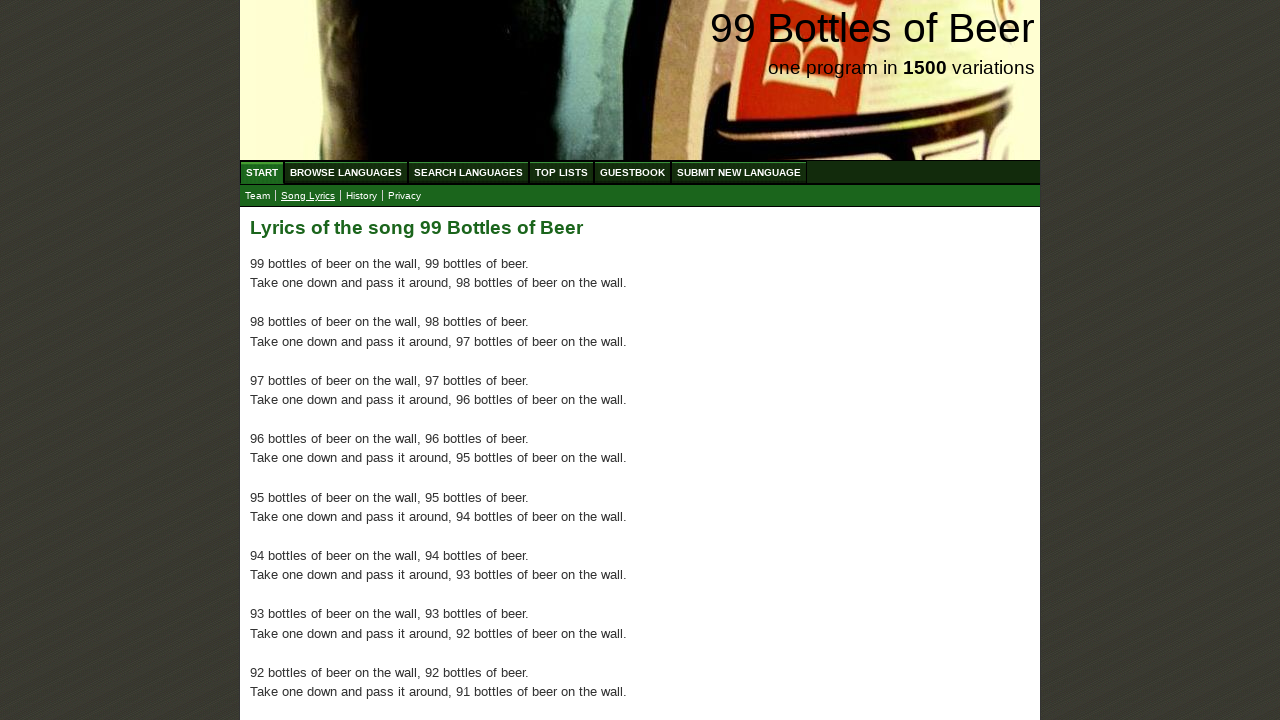

Read verse 47: 53 bottles of beer on the wall, 53 bottles of beer...
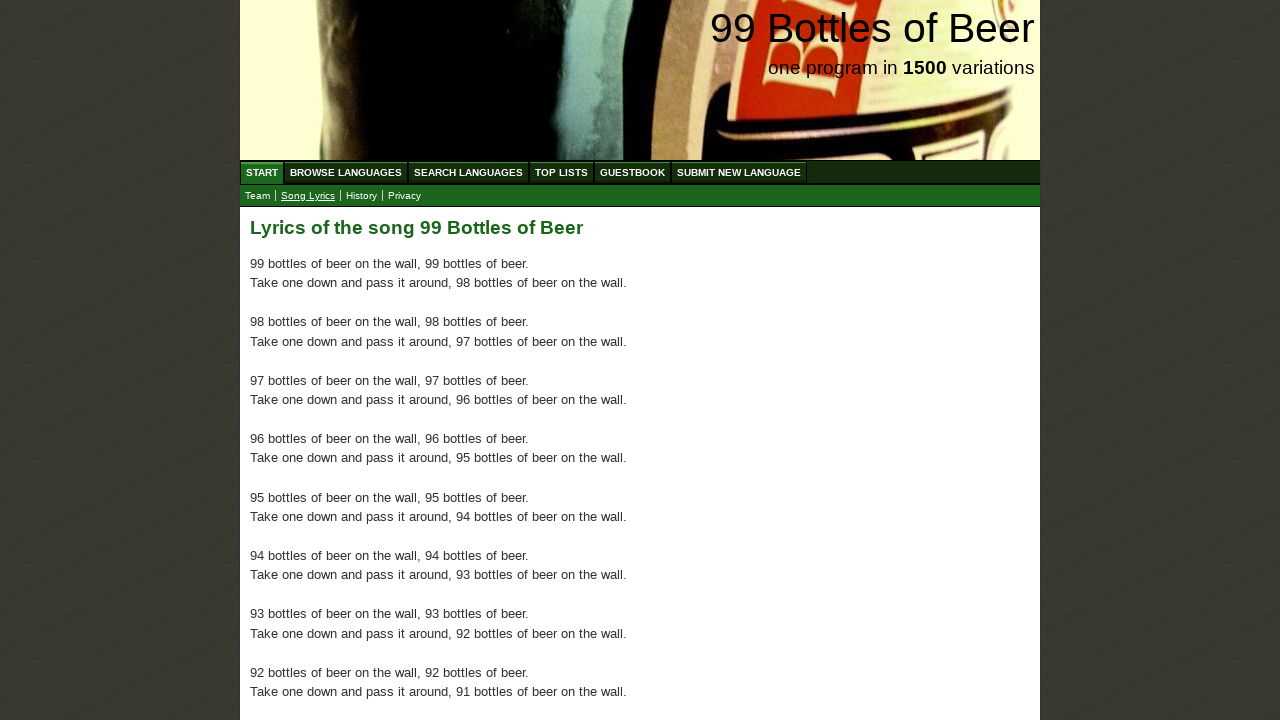

Read verse 48: 52 bottles of beer on the wall, 52 bottles of beer...
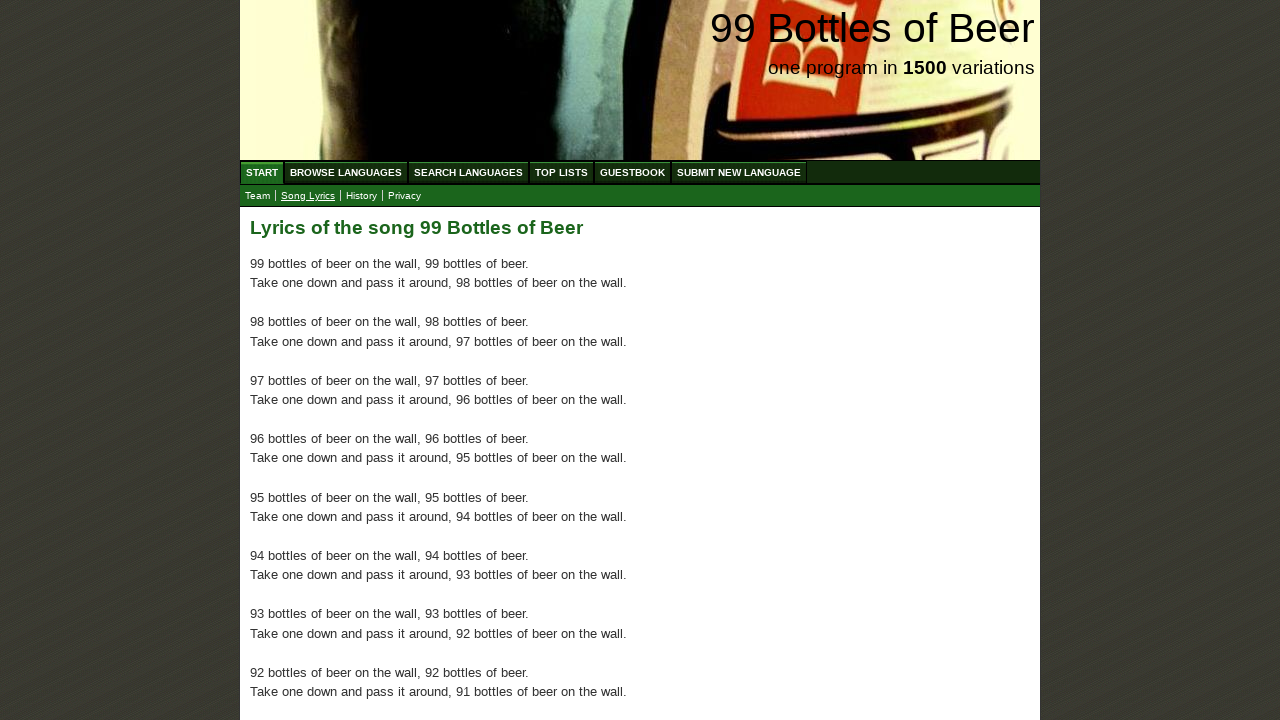

Read verse 49: 51 bottles of beer on the wall, 51 bottles of beer...
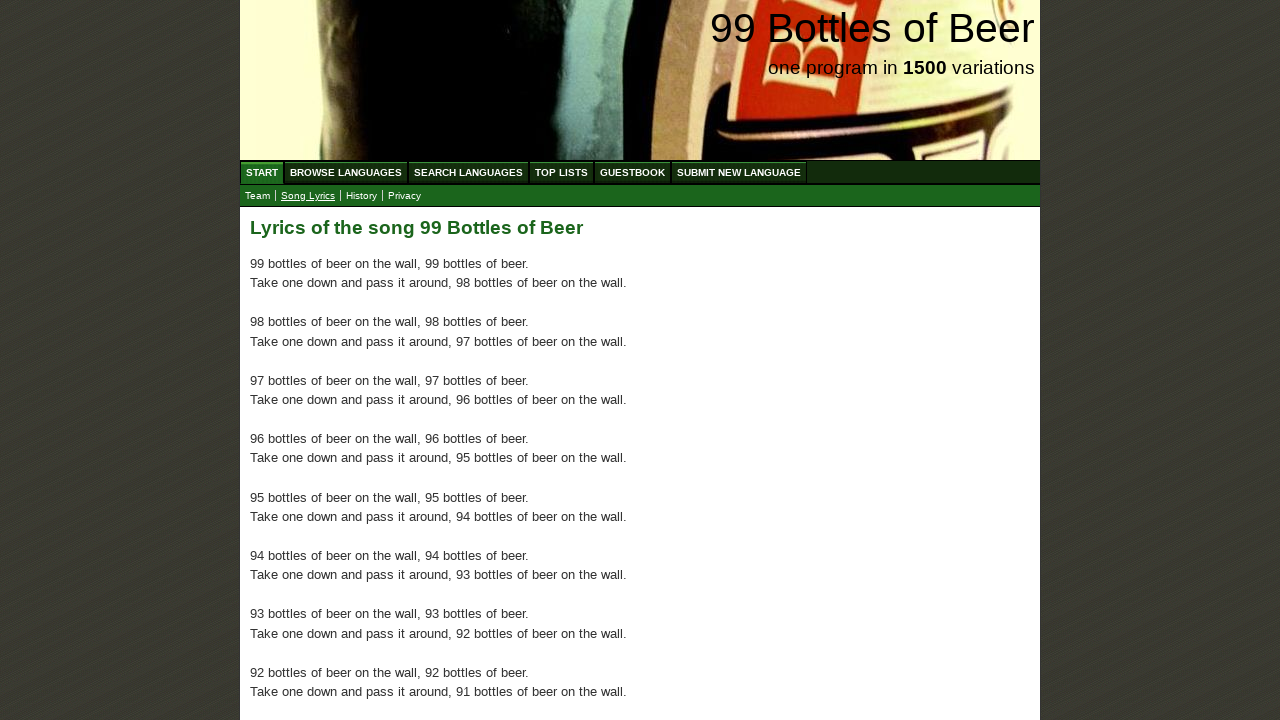

Read verse 50: 50 bottles of beer on the wall, 50 bottles of beer...
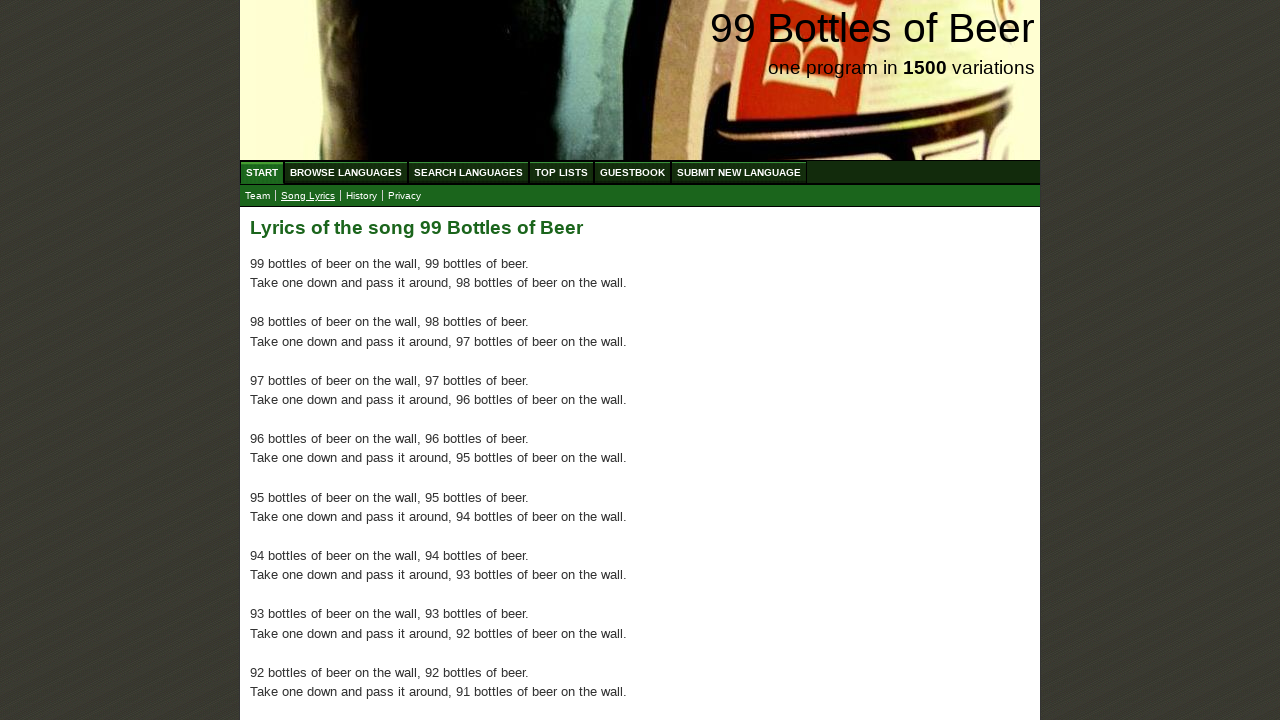

Read verse 51: 49 bottles of beer on the wall, 49 bottles of beer...
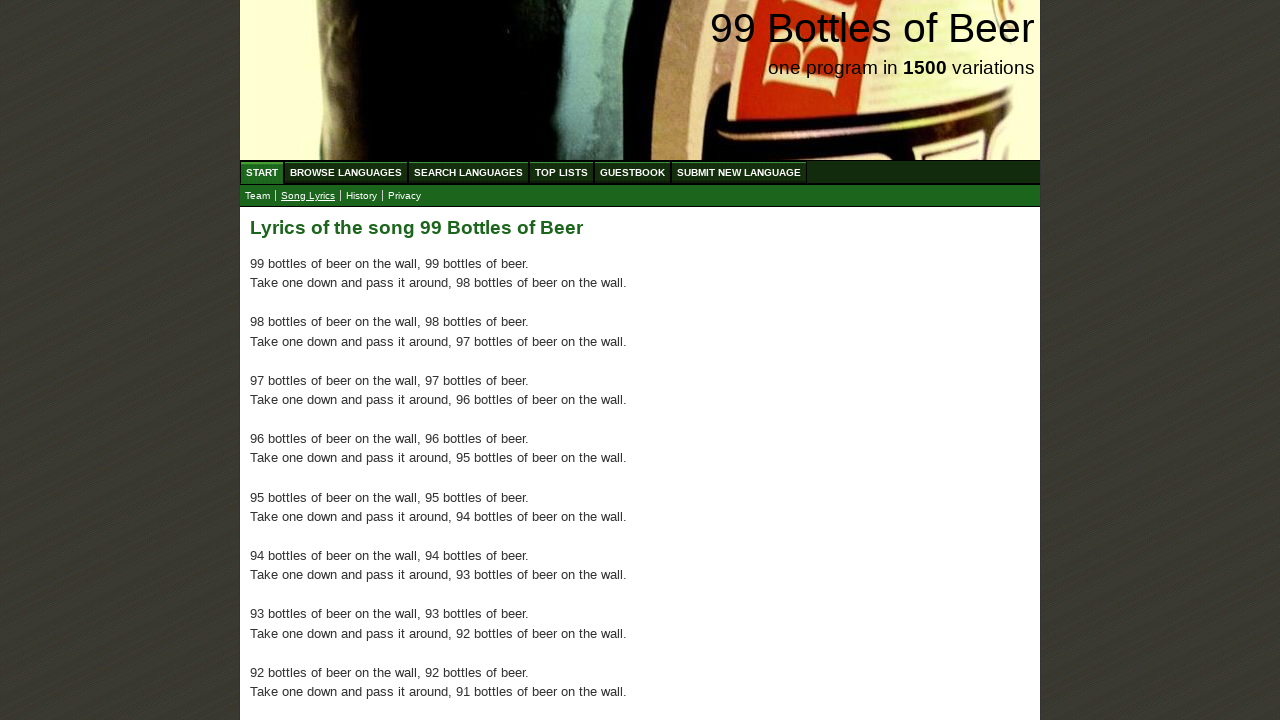

Read verse 52: 48 bottles of beer on the wall, 48 bottles of beer...
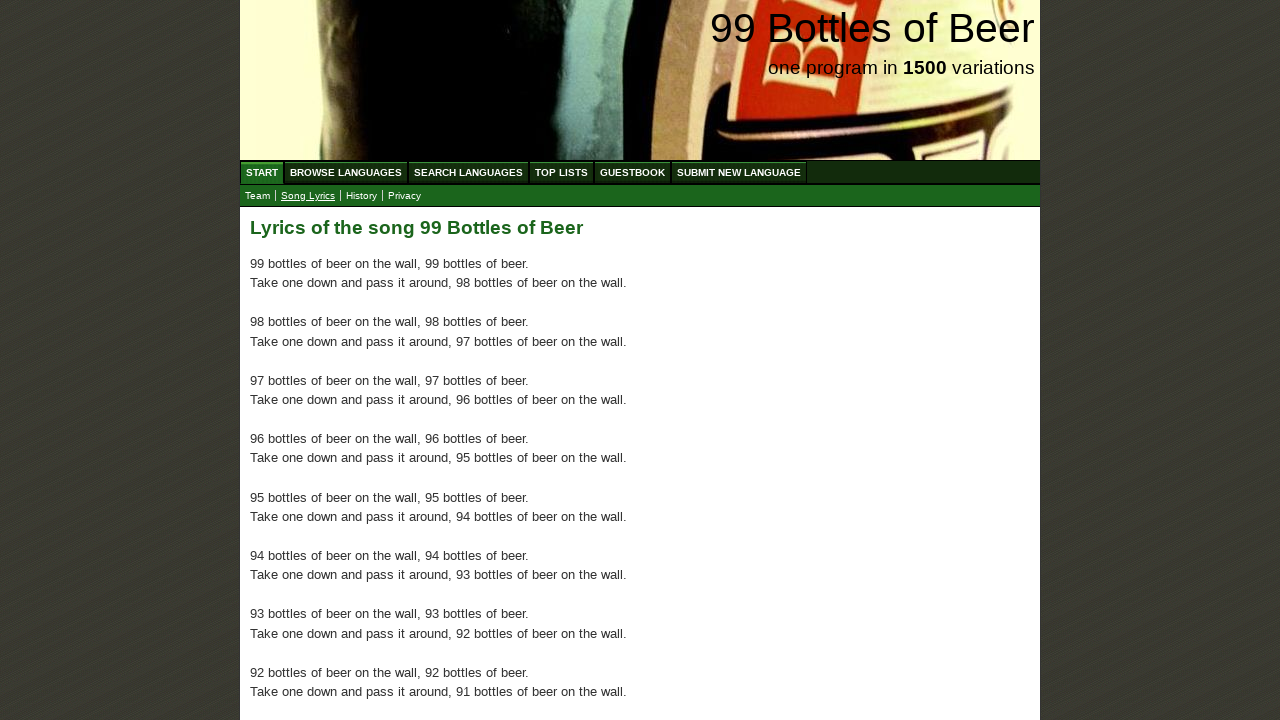

Read verse 53: 47 bottles of beer on the wall, 47 bottles of beer...
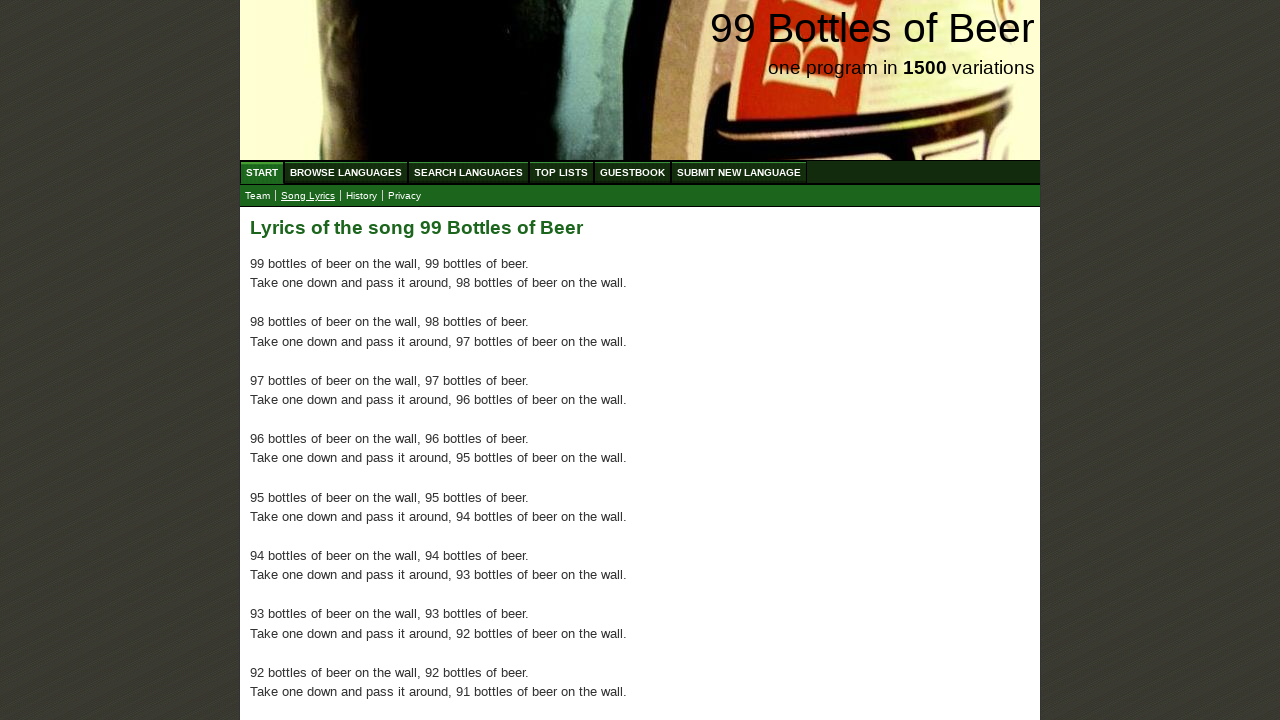

Read verse 54: 46 bottles of beer on the wall, 46 bottles of beer...
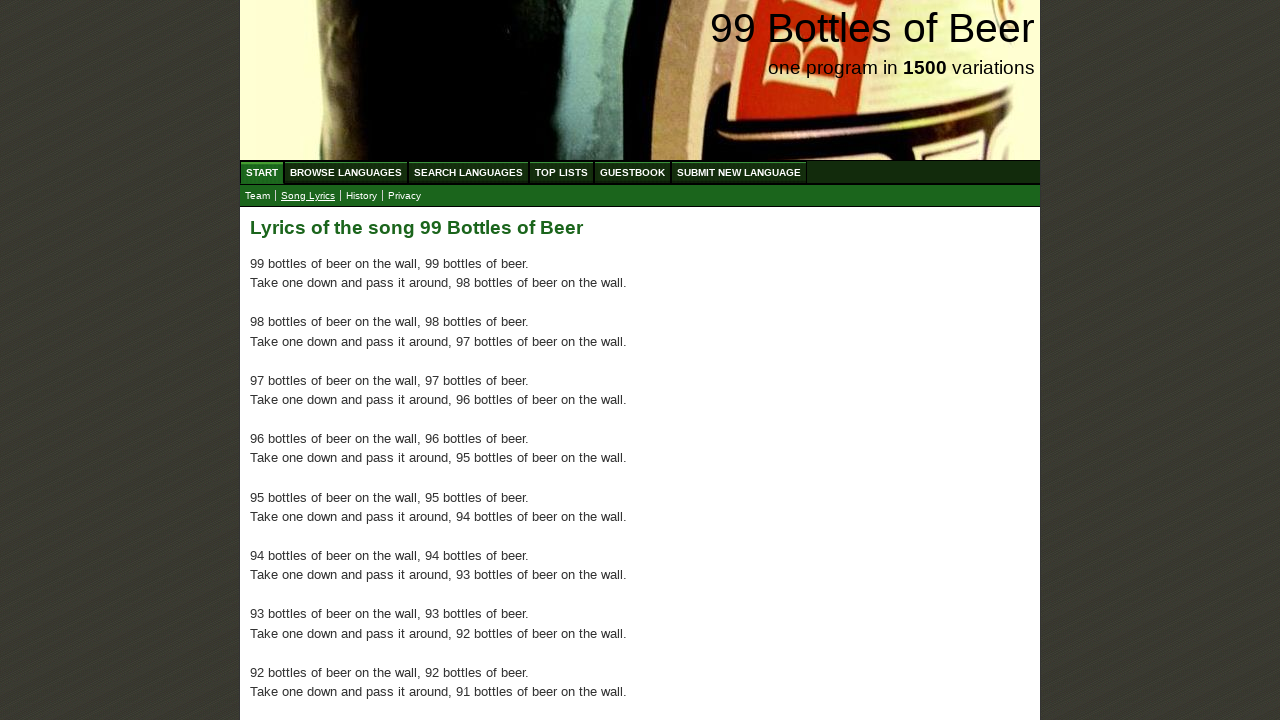

Read verse 55: 45 bottles of beer on the wall, 45 bottles of beer...
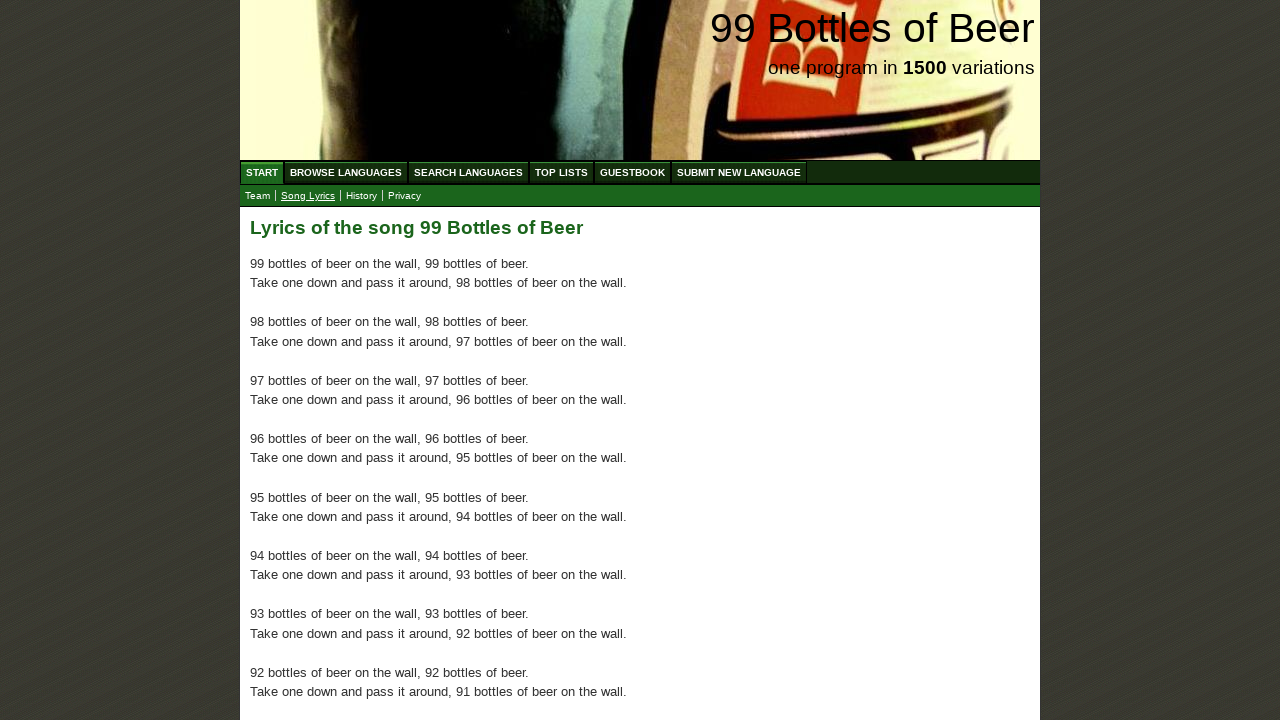

Read verse 56: 44 bottles of beer on the wall, 44 bottles of beer...
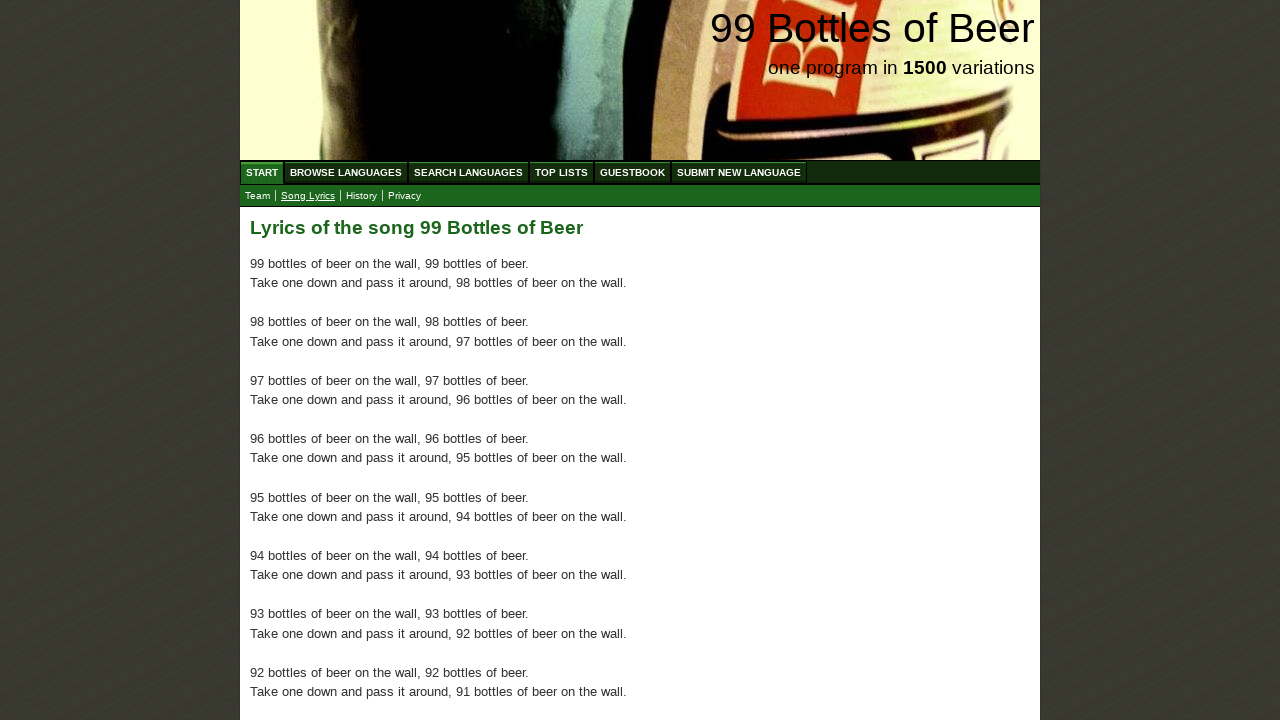

Read verse 57: 43 bottles of beer on the wall, 43 bottles of beer...
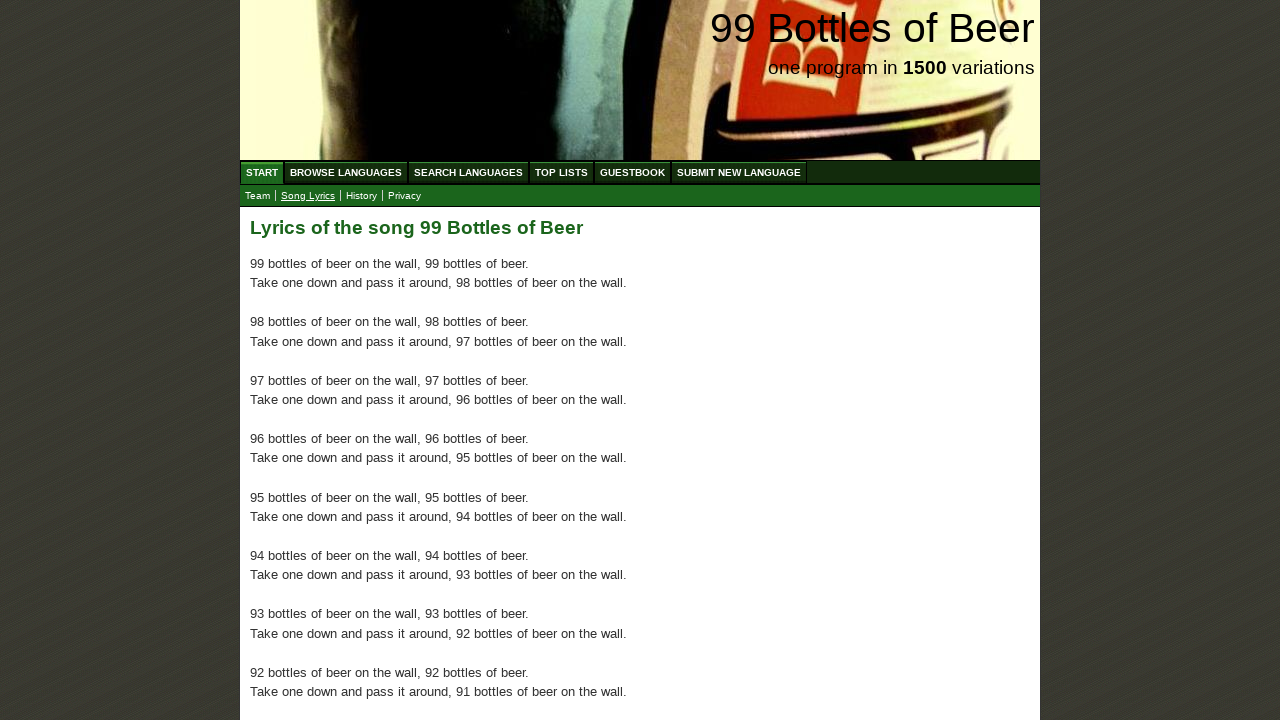

Read verse 58: 42 bottles of beer on the wall, 42 bottles of beer...
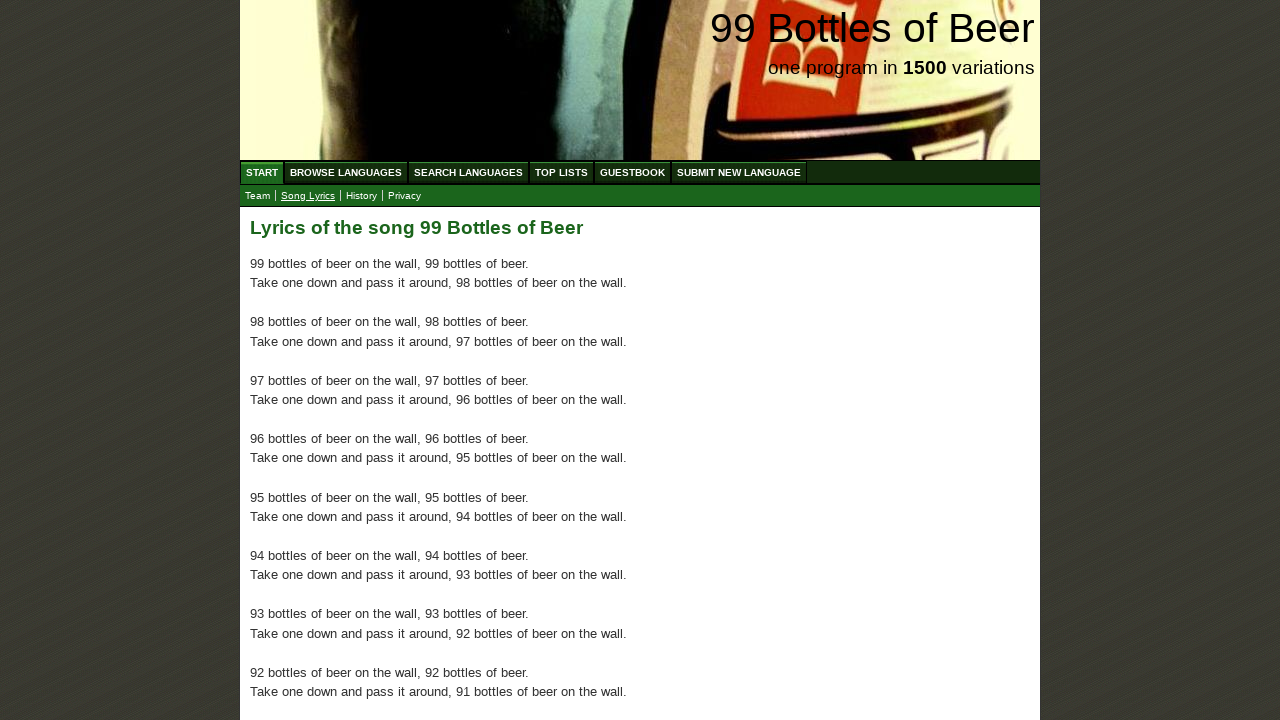

Read verse 59: 41 bottles of beer on the wall, 41 bottles of beer...
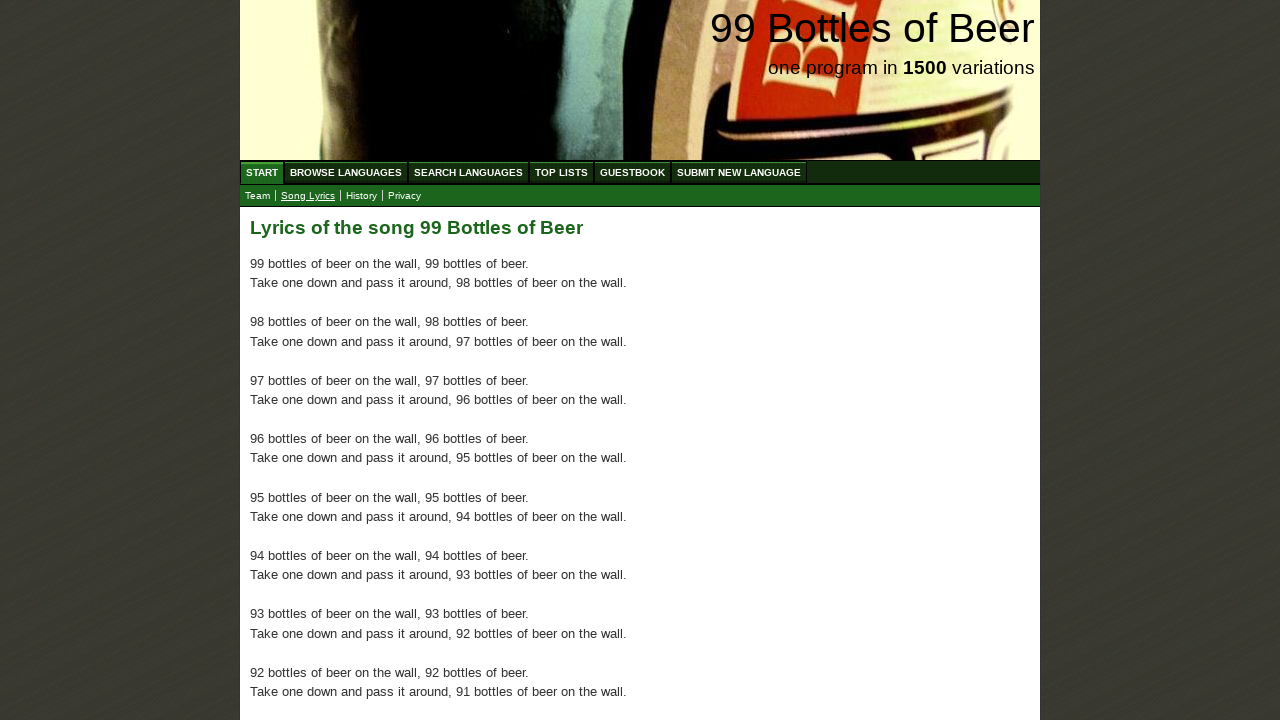

Read verse 60: 40 bottles of beer on the wall, 40 bottles of beer...
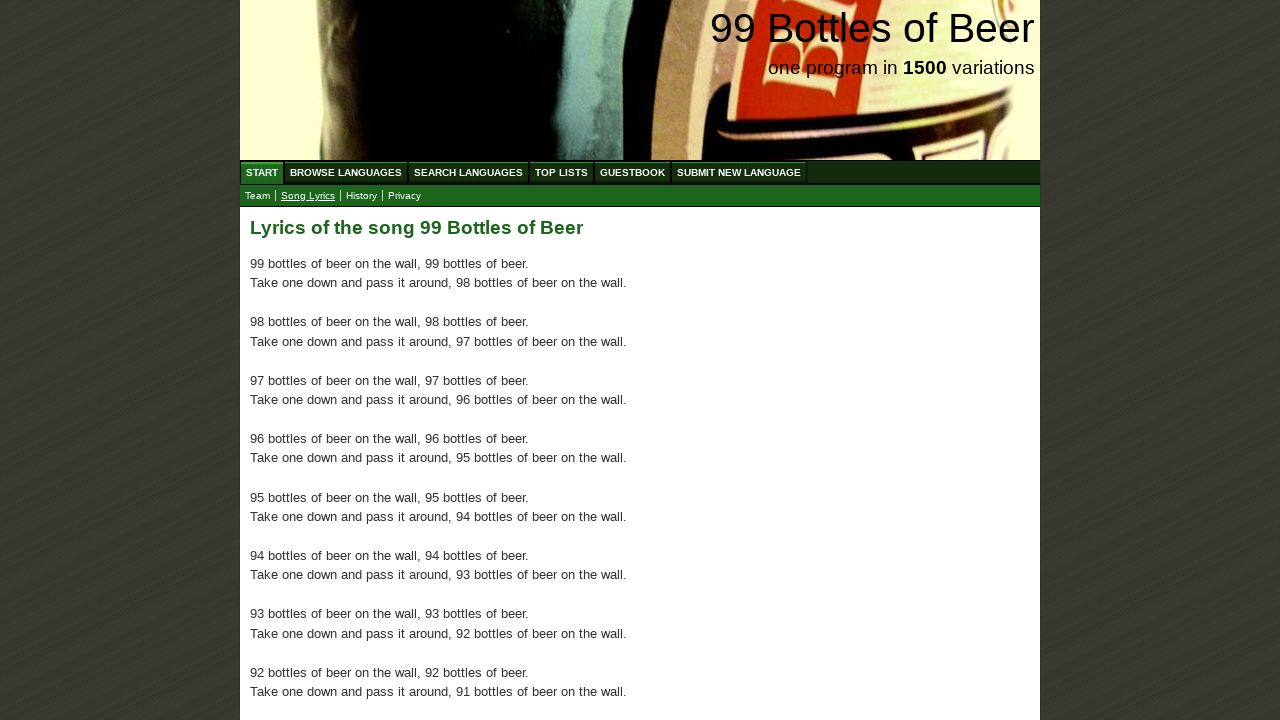

Read verse 61: 39 bottles of beer on the wall, 39 bottles of beer...
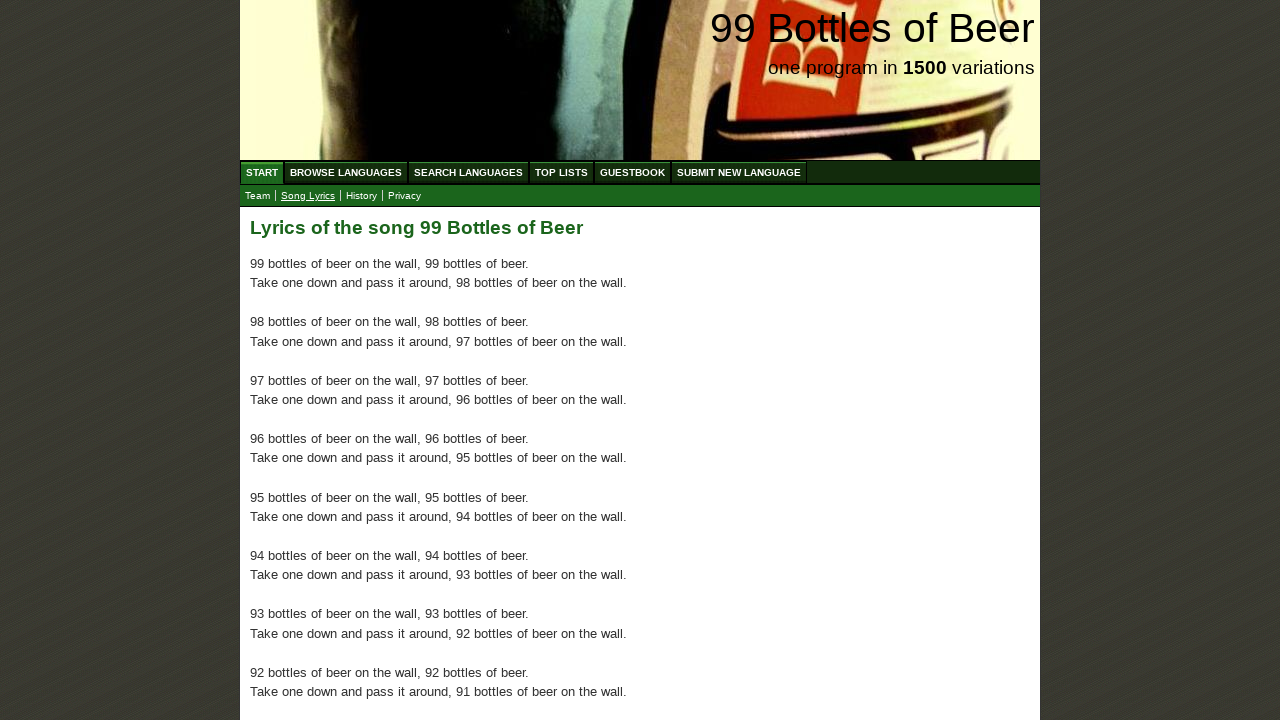

Read verse 62: 38 bottles of beer on the wall, 38 bottles of beer...
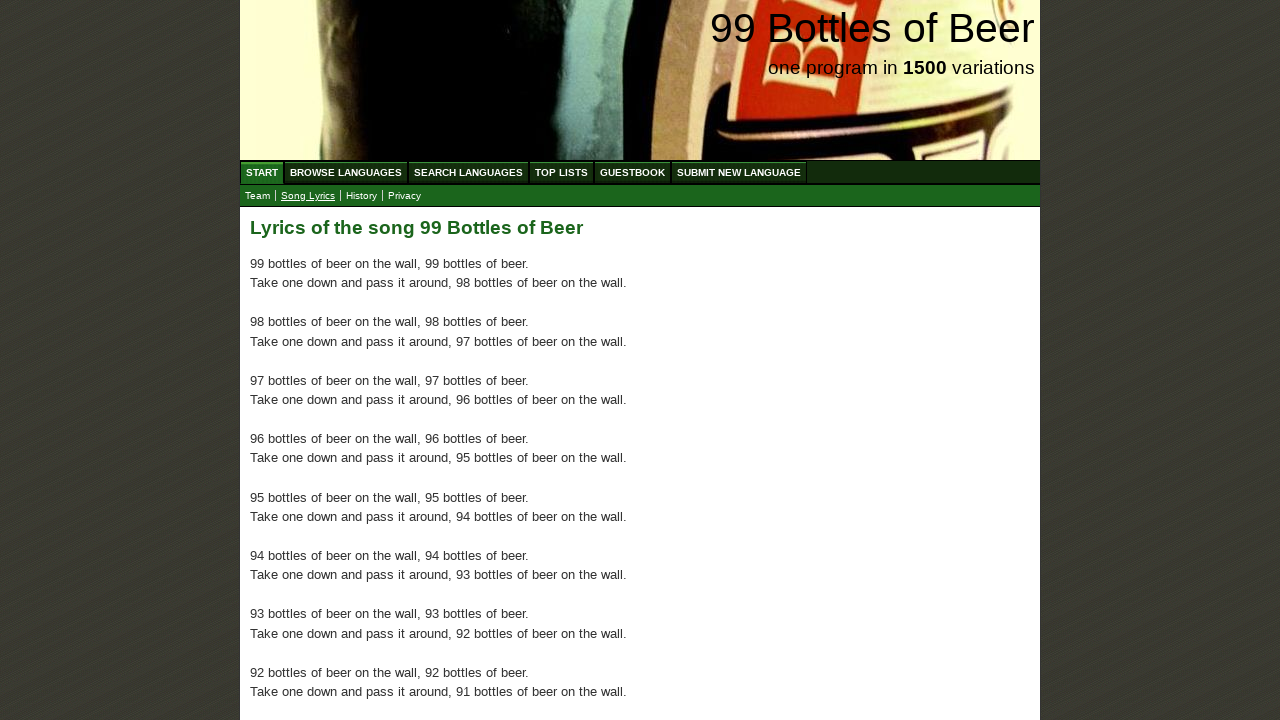

Read verse 63: 37 bottles of beer on the wall, 37 bottles of beer...
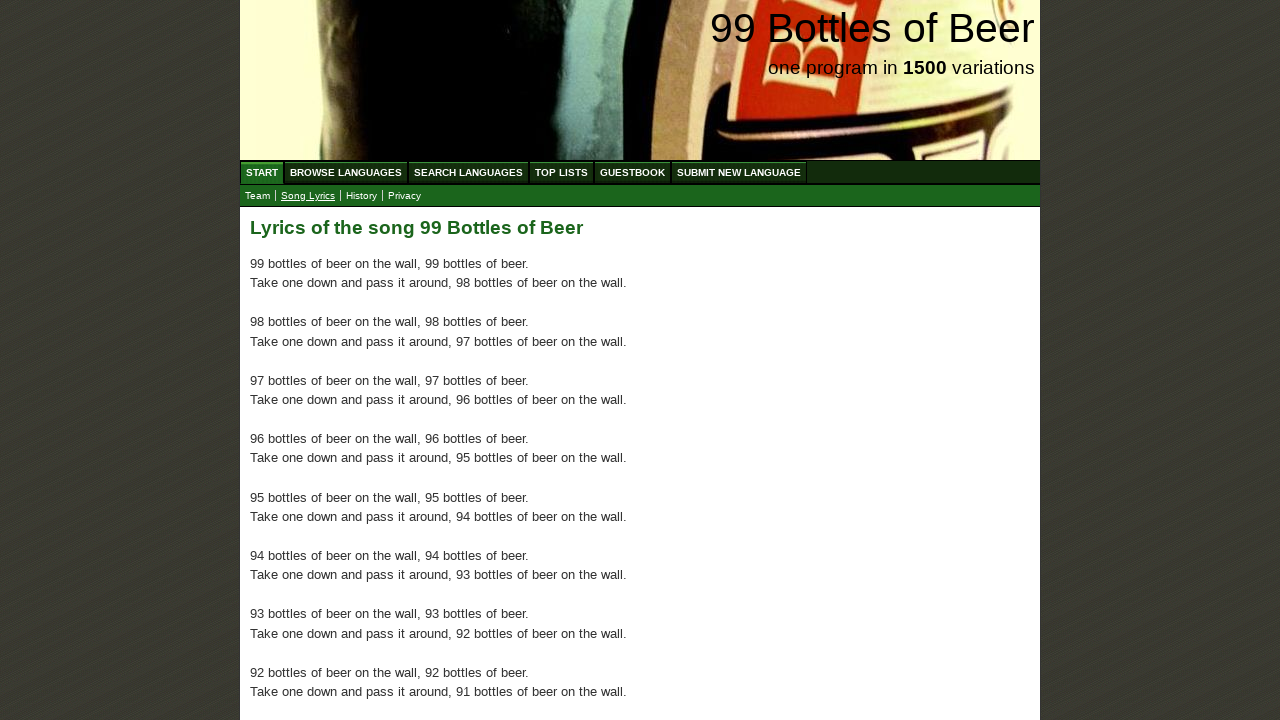

Read verse 64: 36 bottles of beer on the wall, 36 bottles of beer...
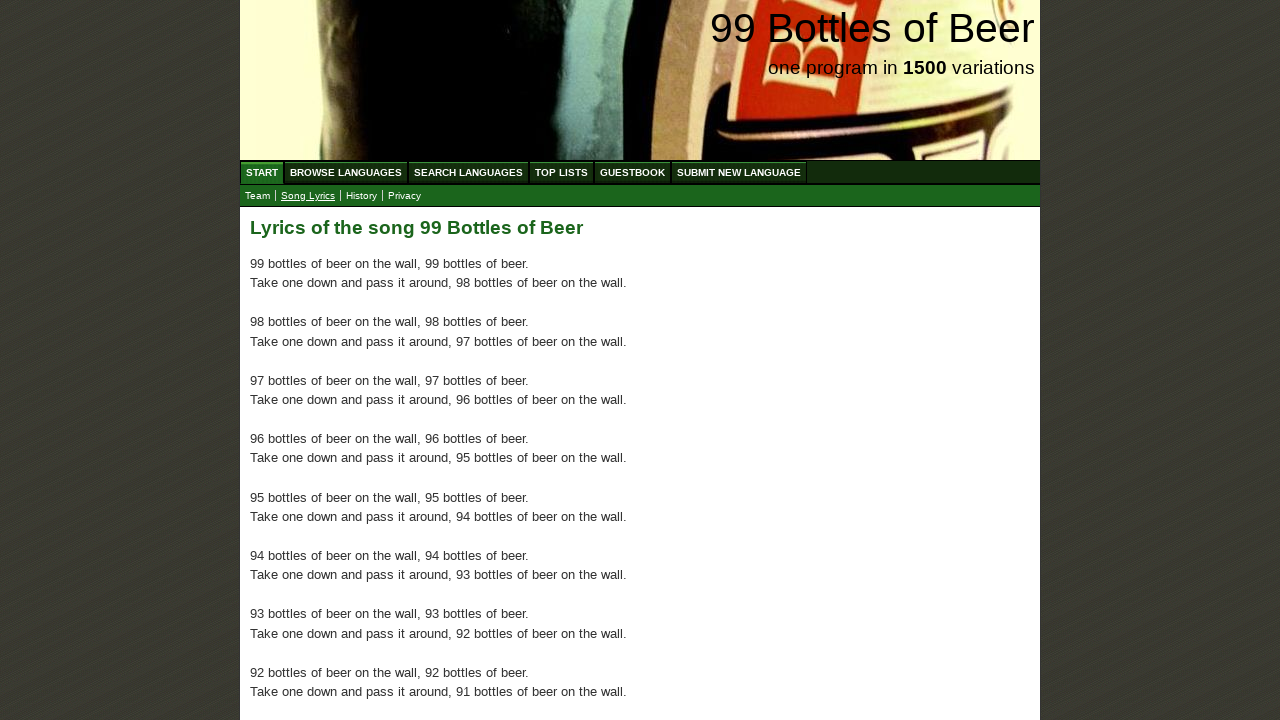

Read verse 65: 35 bottles of beer on the wall, 35 bottles of beer...
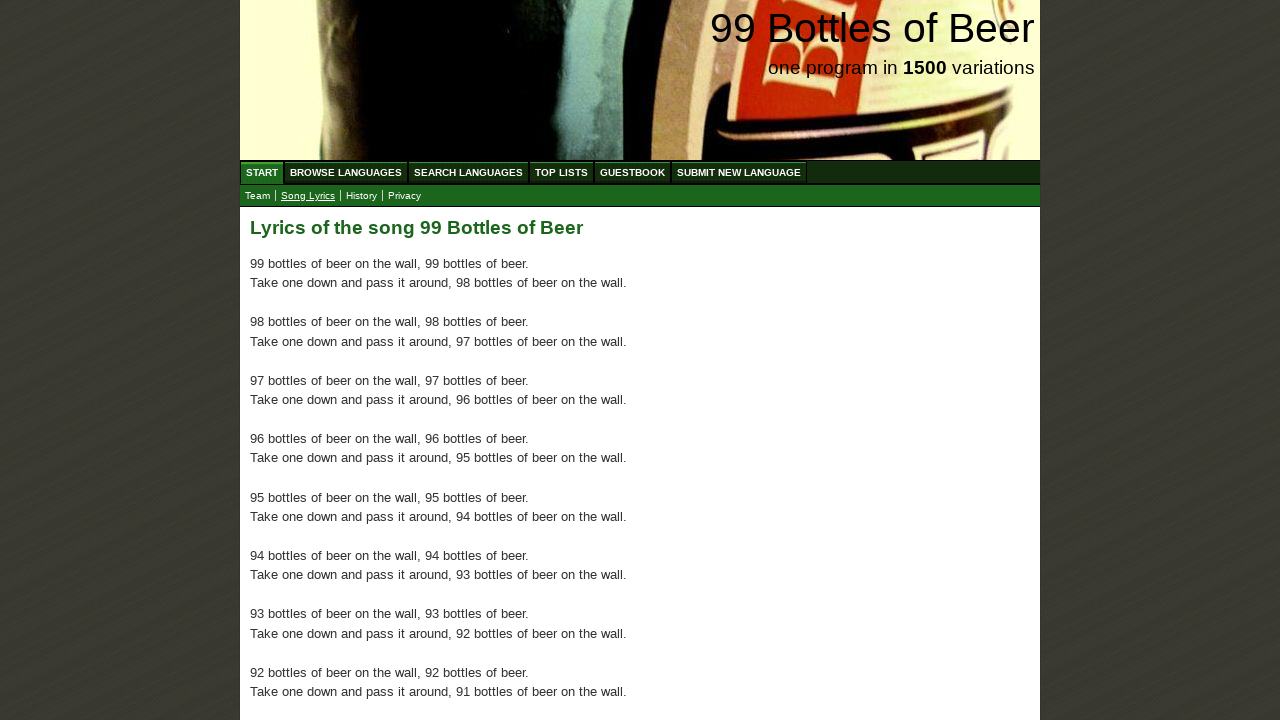

Read verse 66: 34 bottles of beer on the wall, 34 bottles of beer...
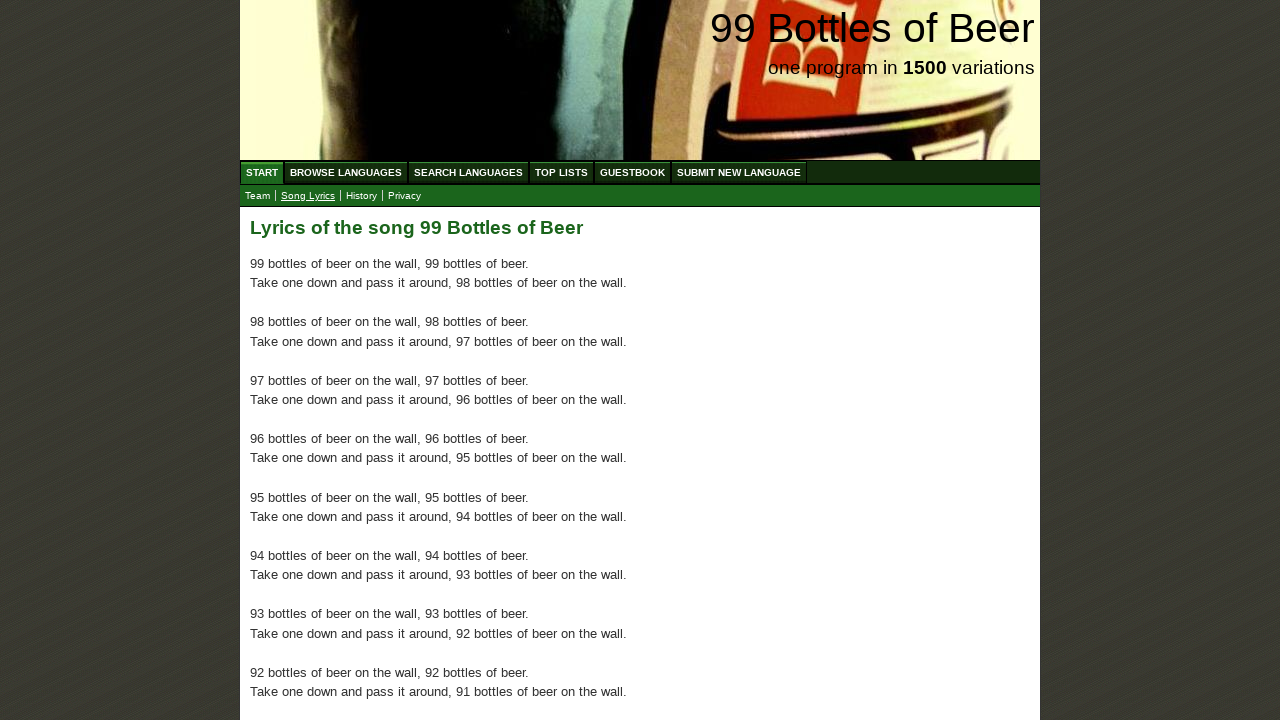

Read verse 67: 33 bottles of beer on the wall, 33 bottles of beer...
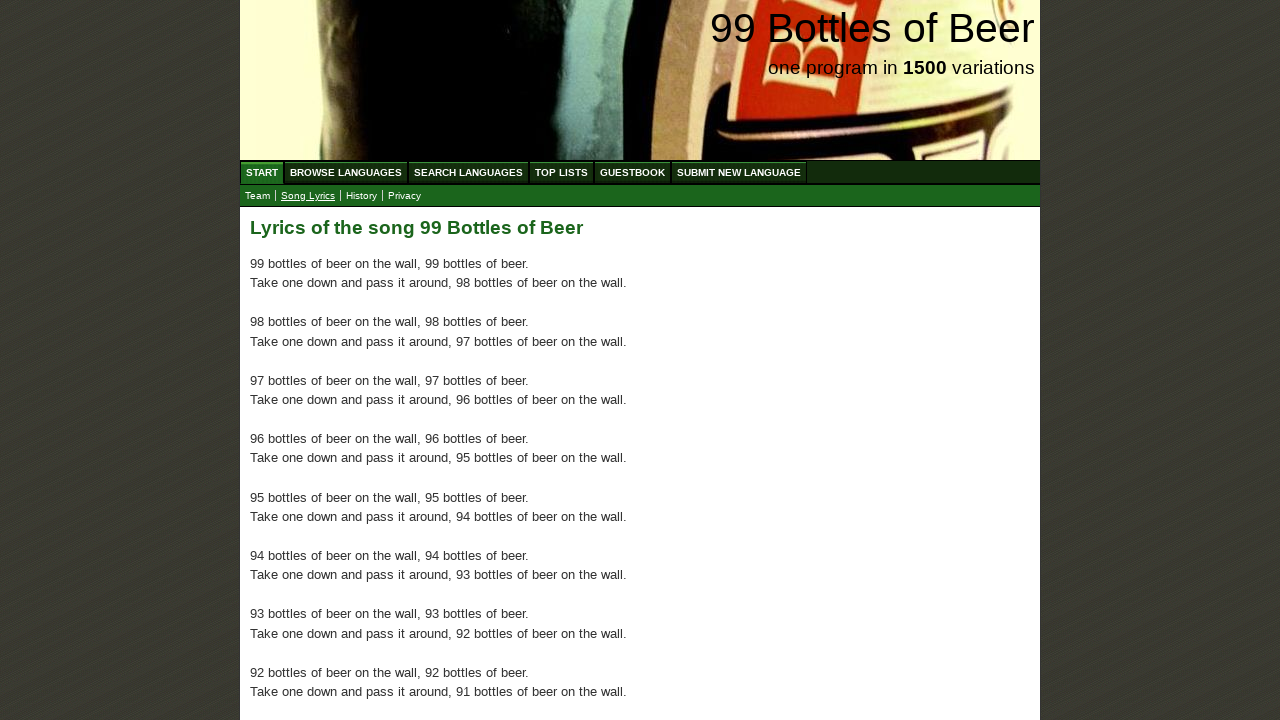

Read verse 68: 32 bottles of beer on the wall, 32 bottles of beer...
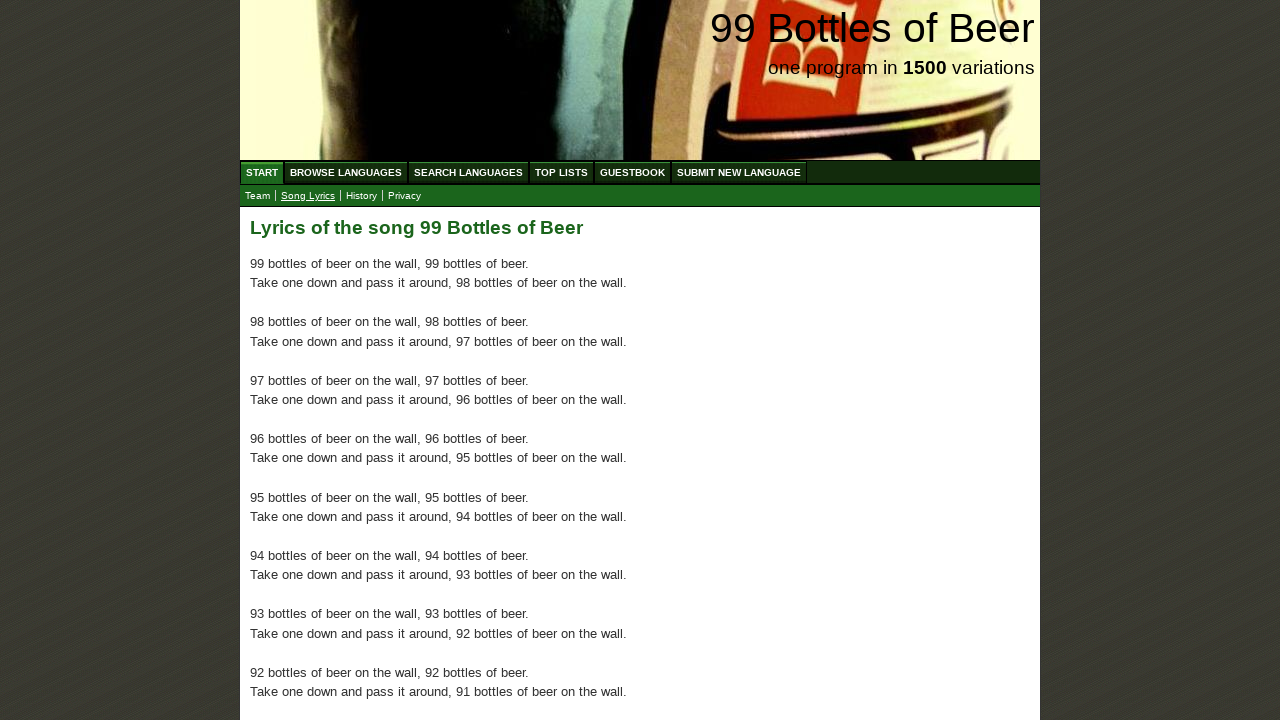

Read verse 69: 31 bottles of beer on the wall, 31 bottles of beer...
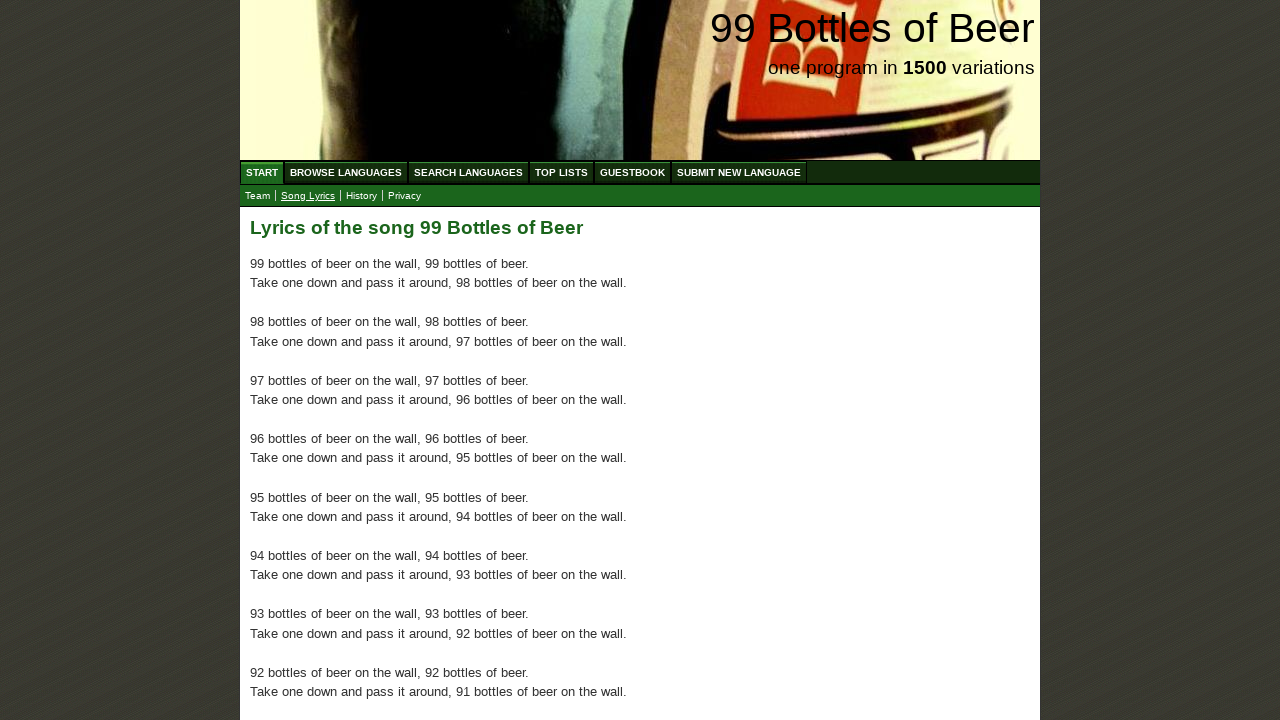

Read verse 70: 30 bottles of beer on the wall, 30 bottles of beer...
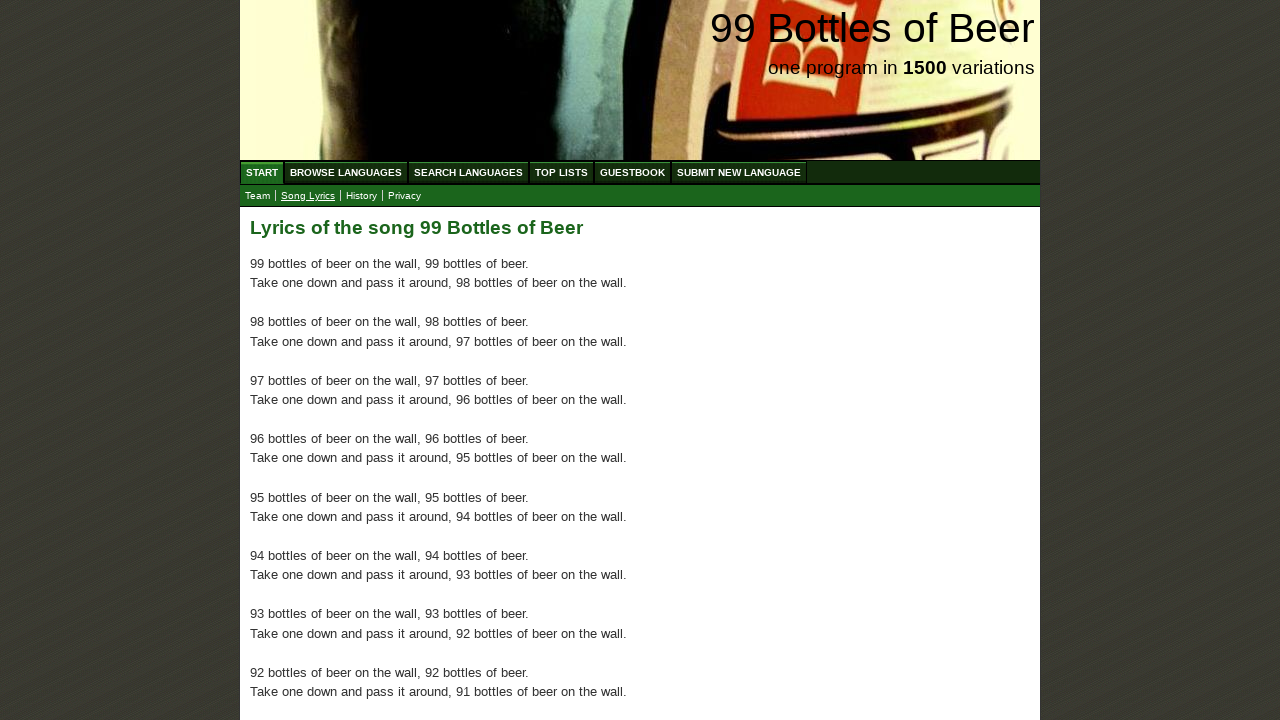

Read verse 71: 29 bottles of beer on the wall, 29 bottles of beer...
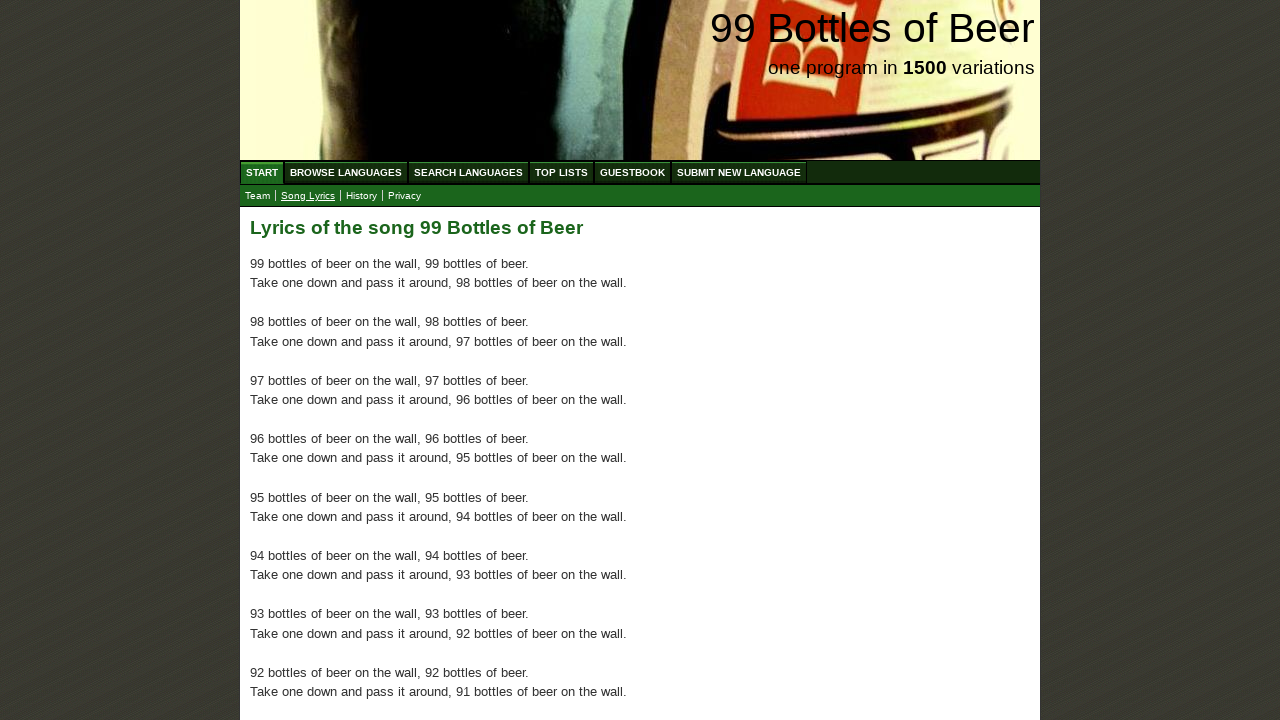

Read verse 72: 28 bottles of beer on the wall, 28 bottles of beer...
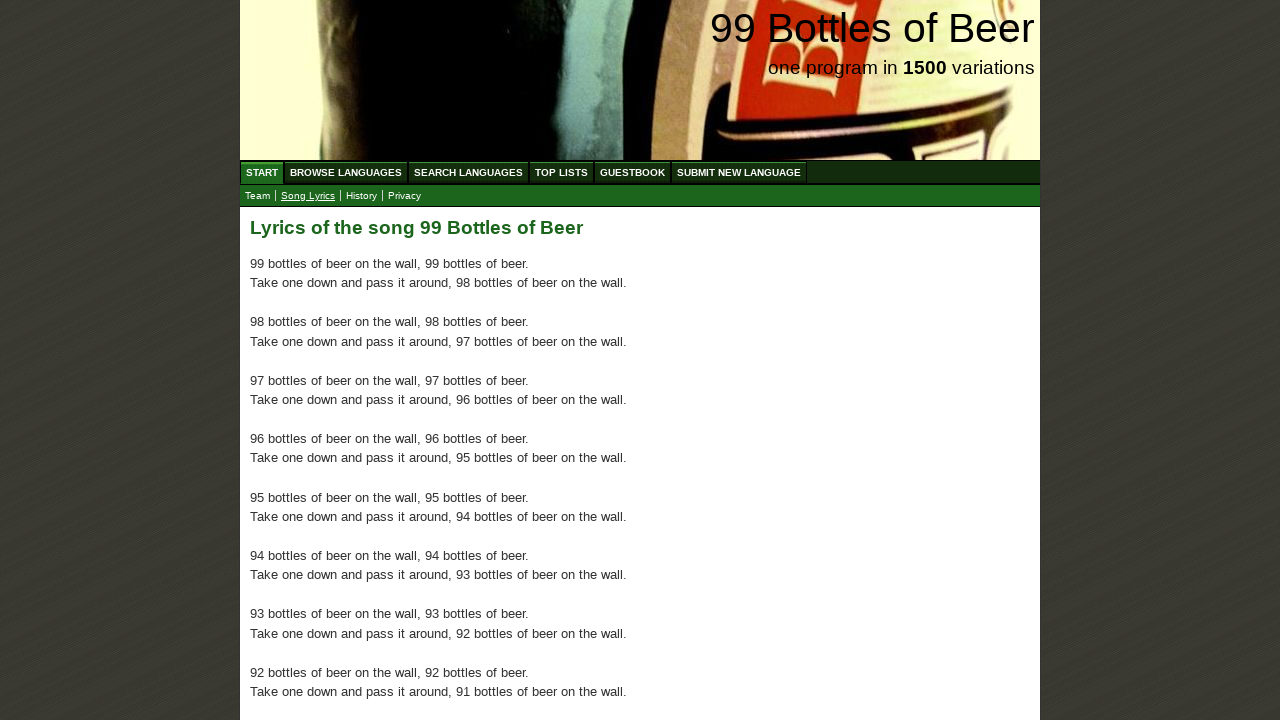

Read verse 73: 27 bottles of beer on the wall, 27 bottles of beer...
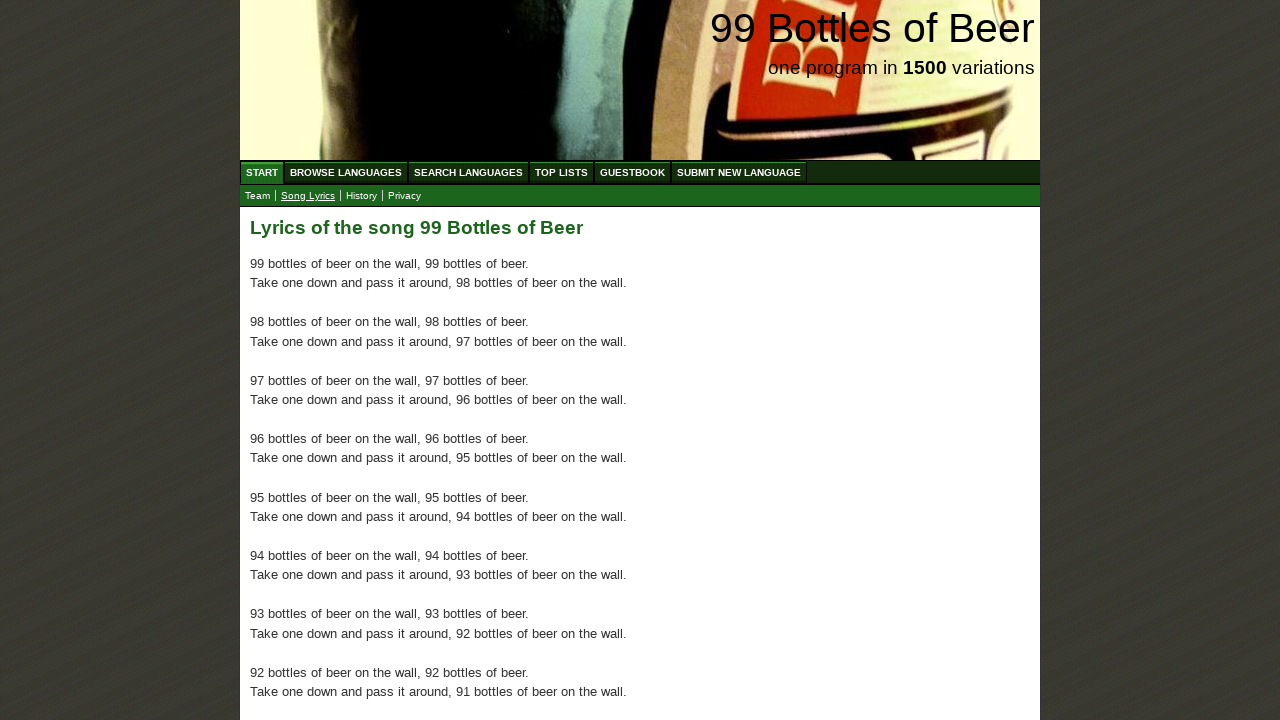

Read verse 74: 26 bottles of beer on the wall, 26 bottles of beer...
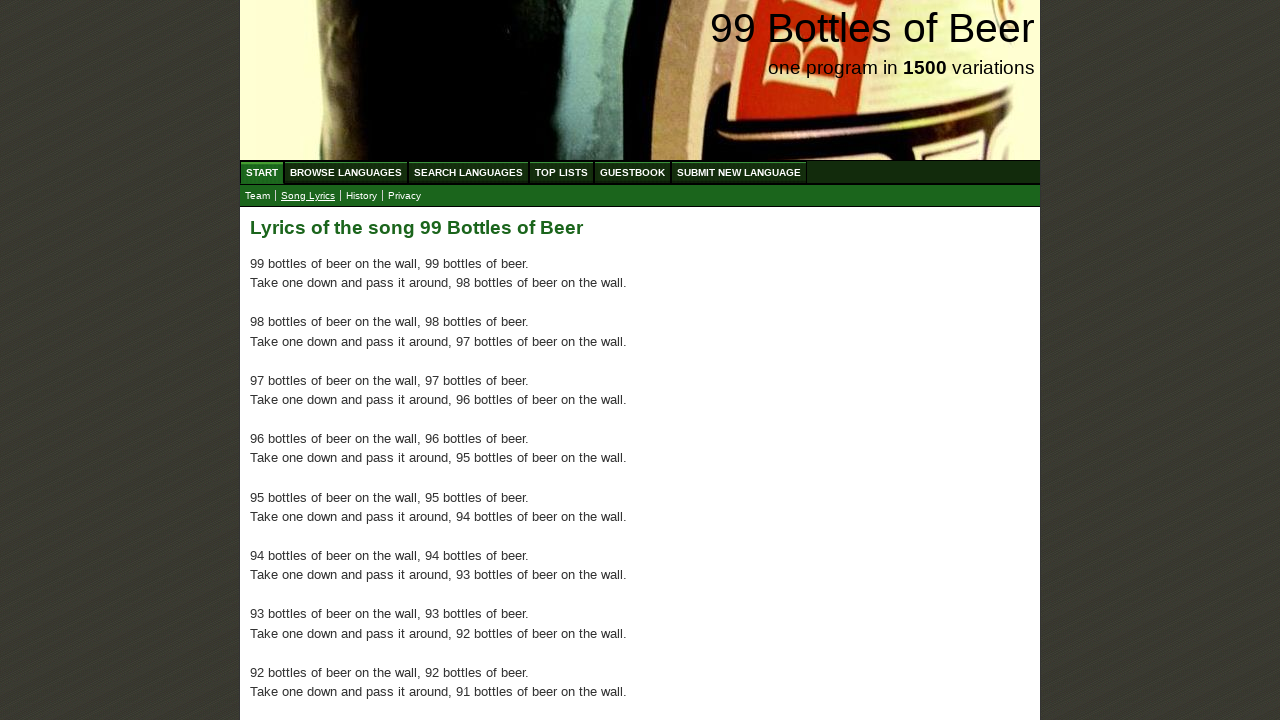

Read verse 75: 25 bottles of beer on the wall, 25 bottles of beer...
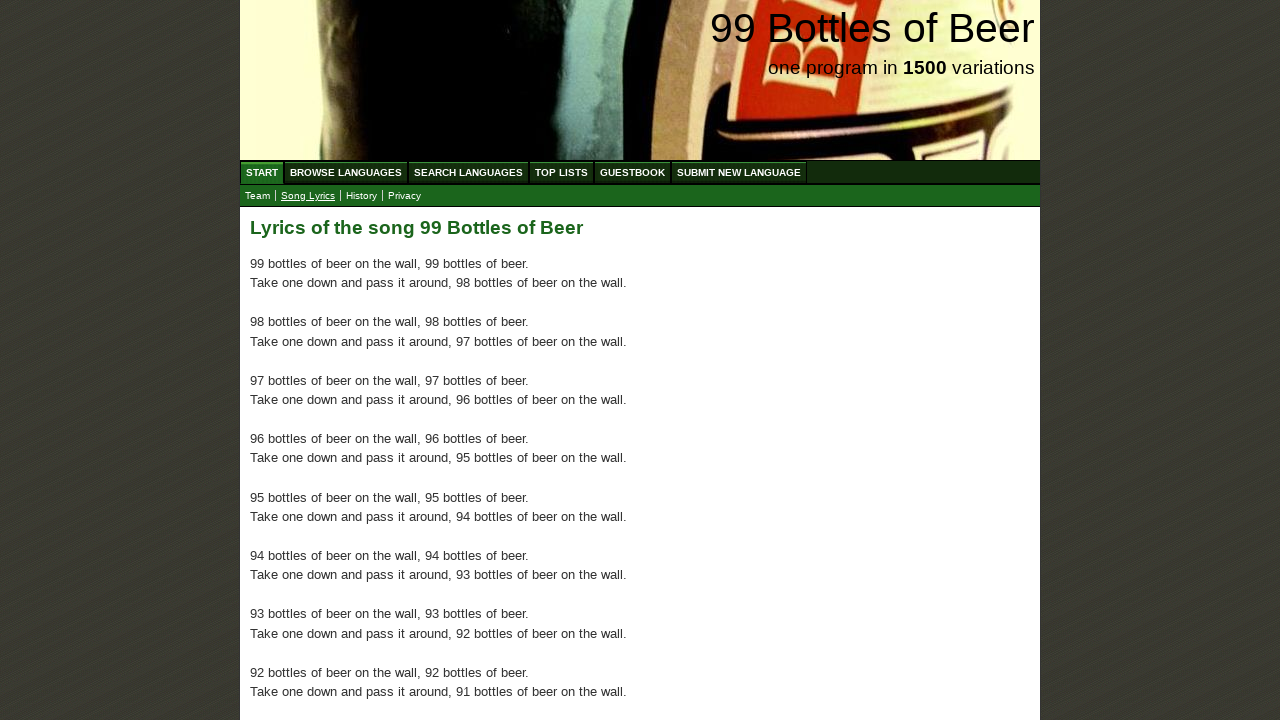

Read verse 76: 24 bottles of beer on the wall, 24 bottles of beer...
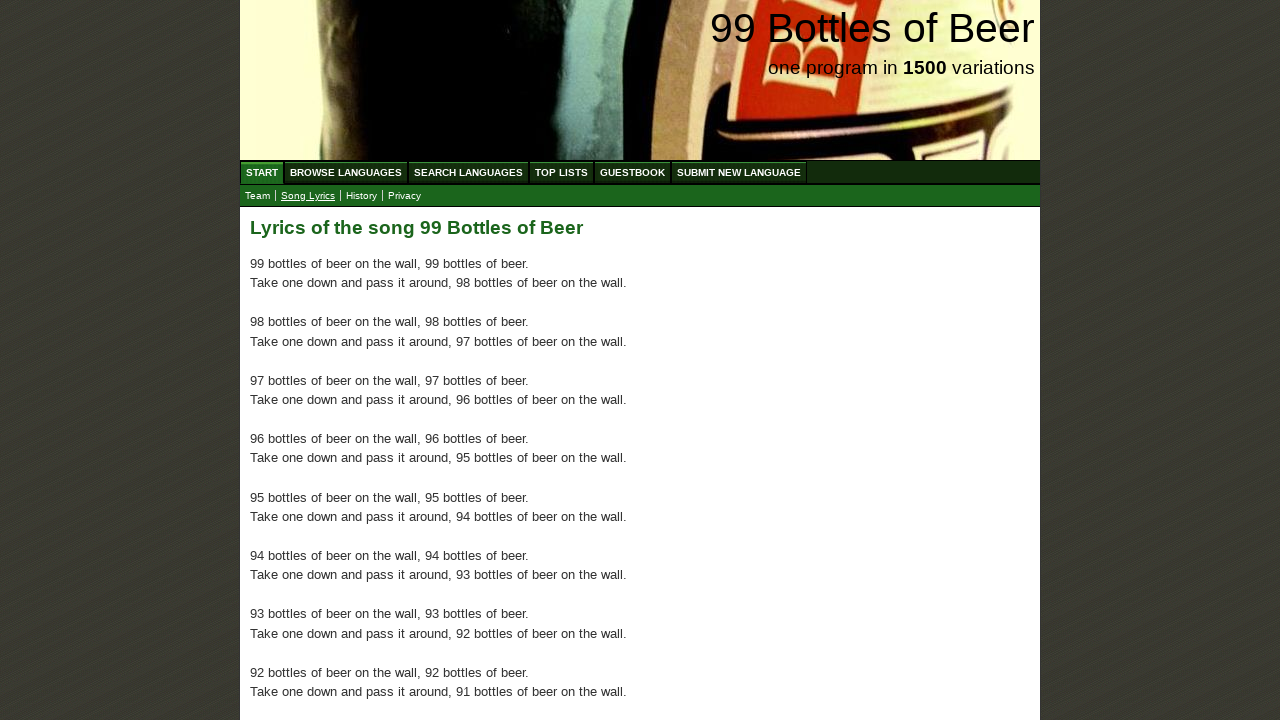

Read verse 77: 23 bottles of beer on the wall, 23 bottles of beer...
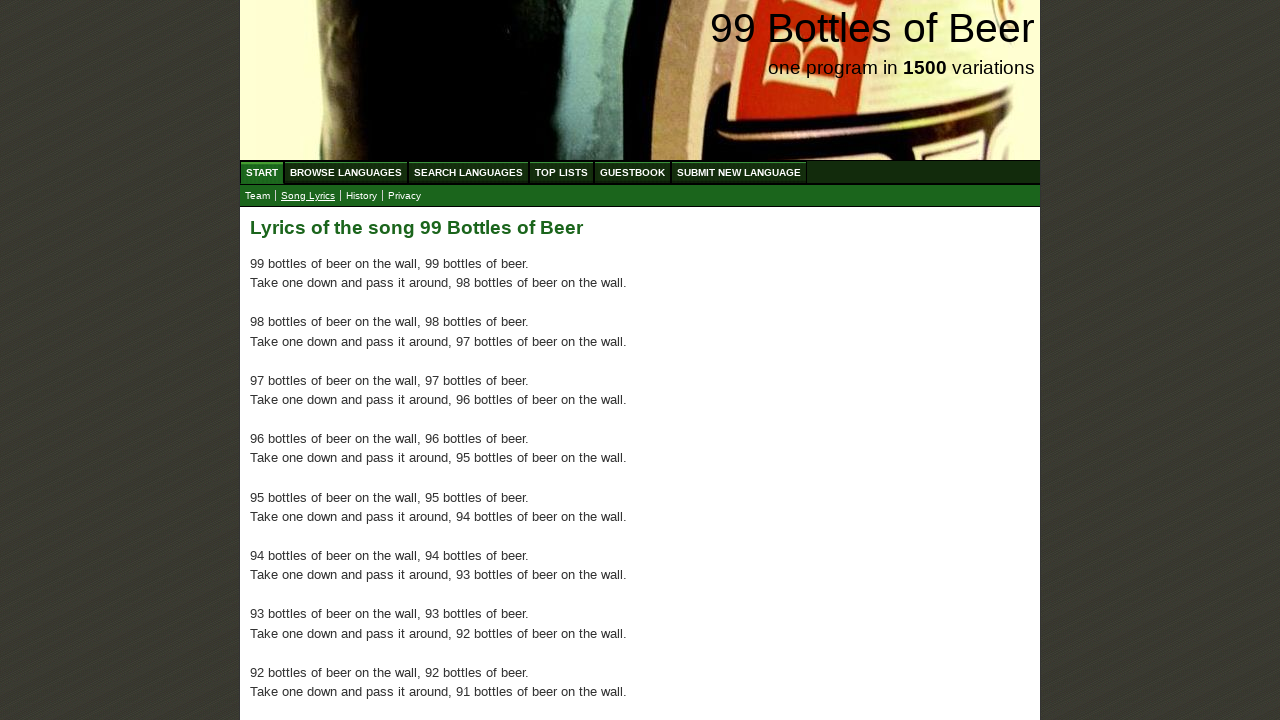

Read verse 78: 22 bottles of beer on the wall, 22 bottles of beer...
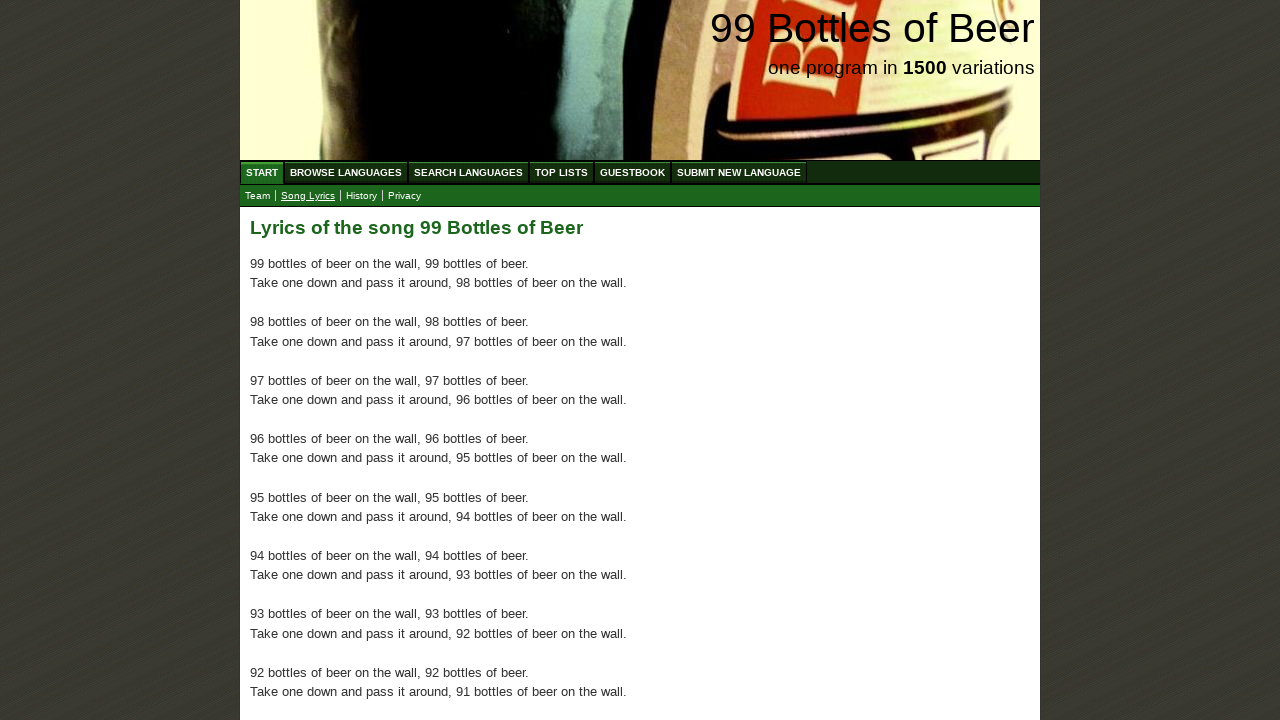

Read verse 79: 21 bottles of beer on the wall, 21 bottles of beer...
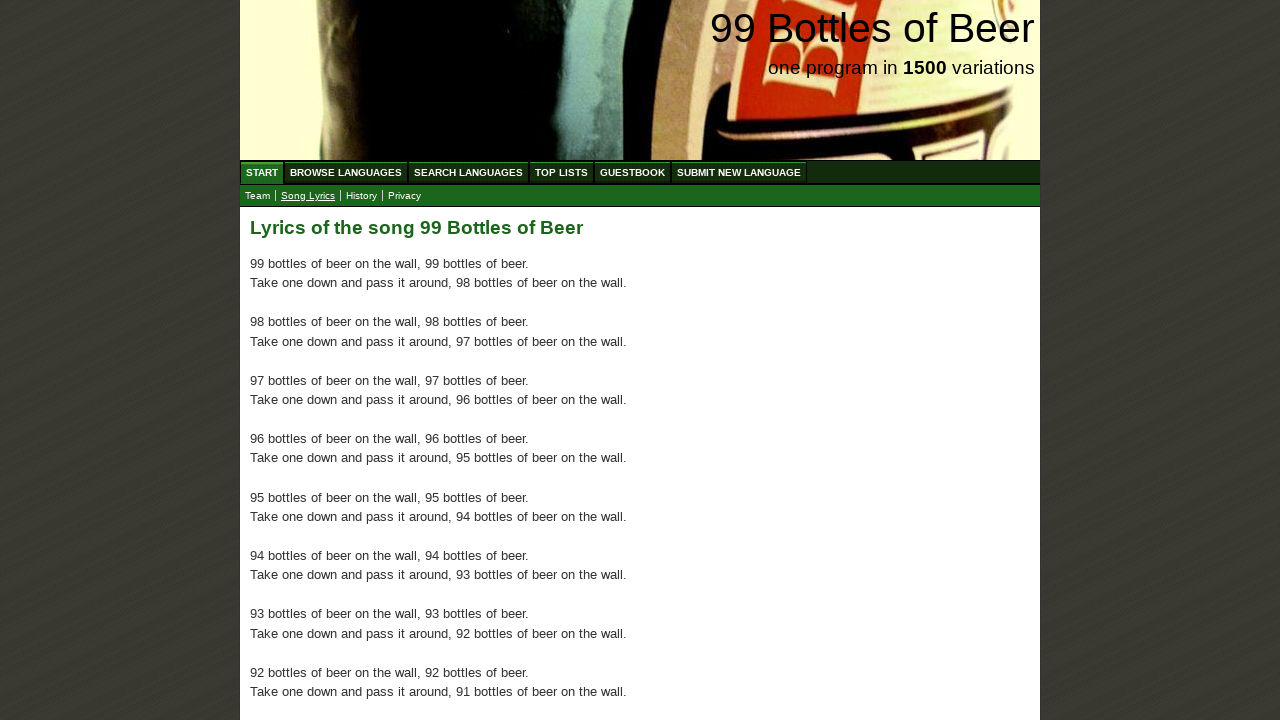

Read verse 80: 20 bottles of beer on the wall, 20 bottles of beer...
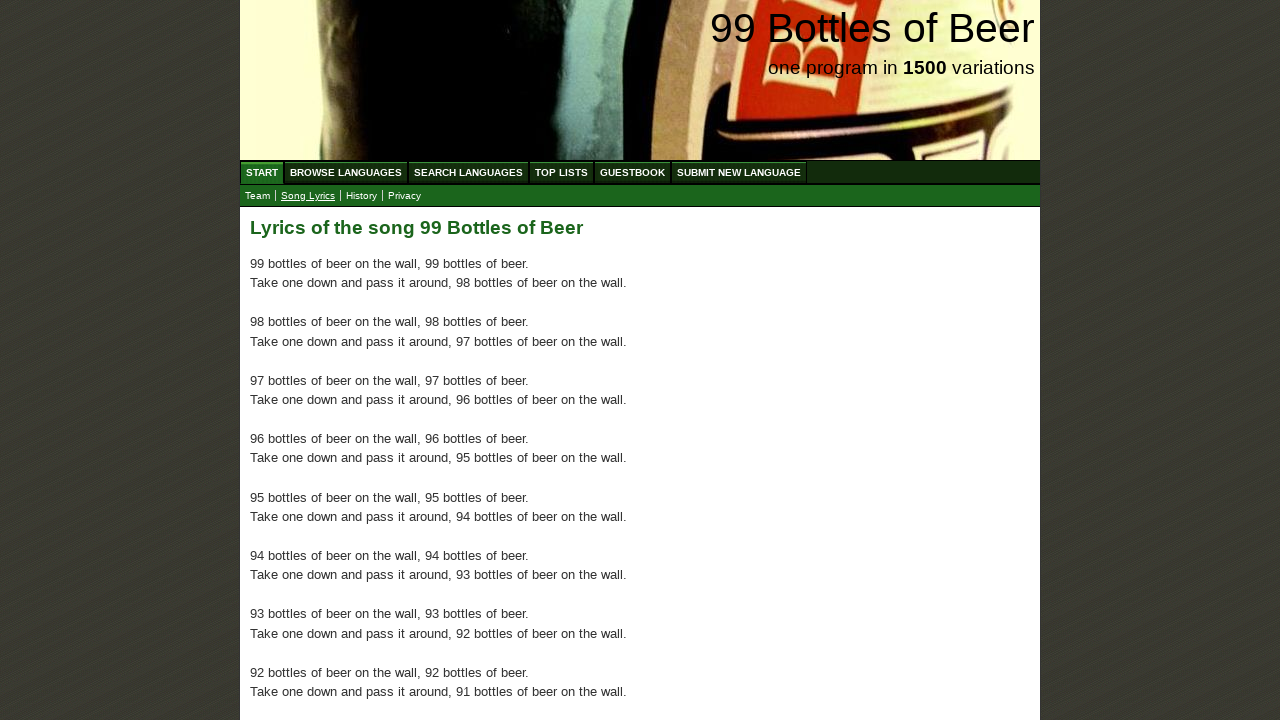

Read verse 81: 19 bottles of beer on the wall, 19 bottles of beer...
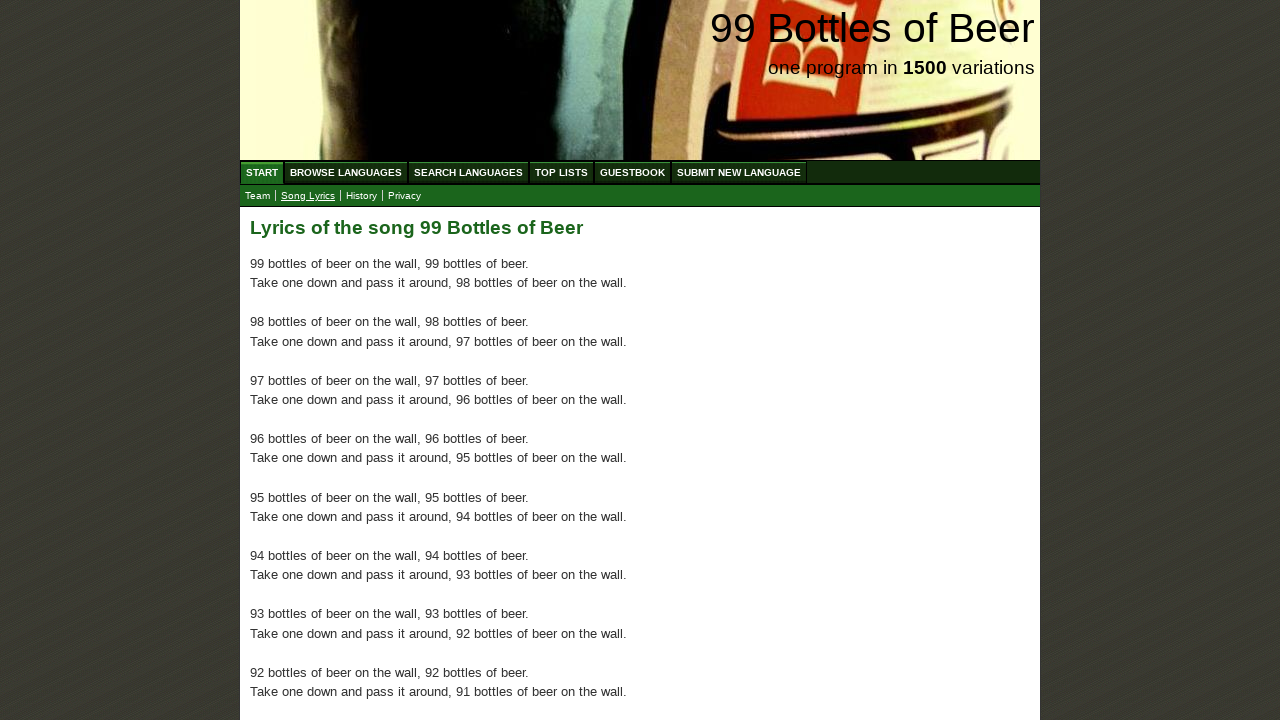

Read verse 82: 18 bottles of beer on the wall, 18 bottles of beer...
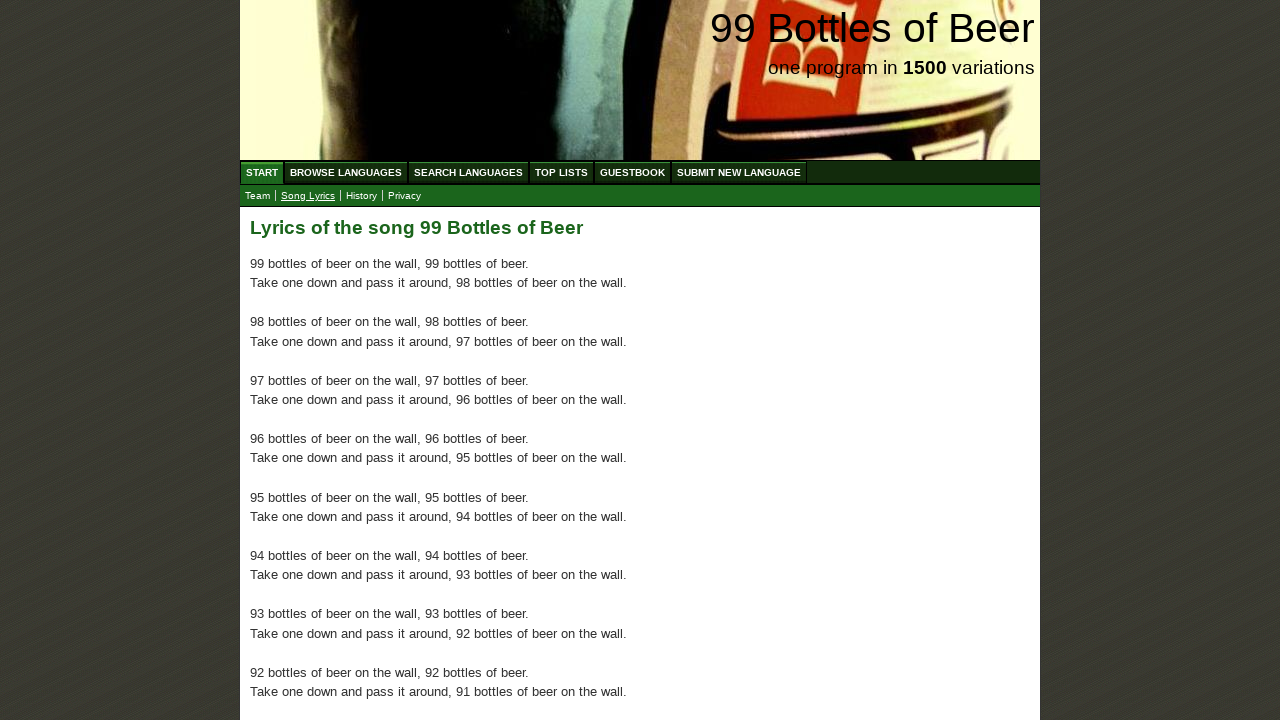

Read verse 83: 17 bottles of beer on the wall, 17 bottles of beer...
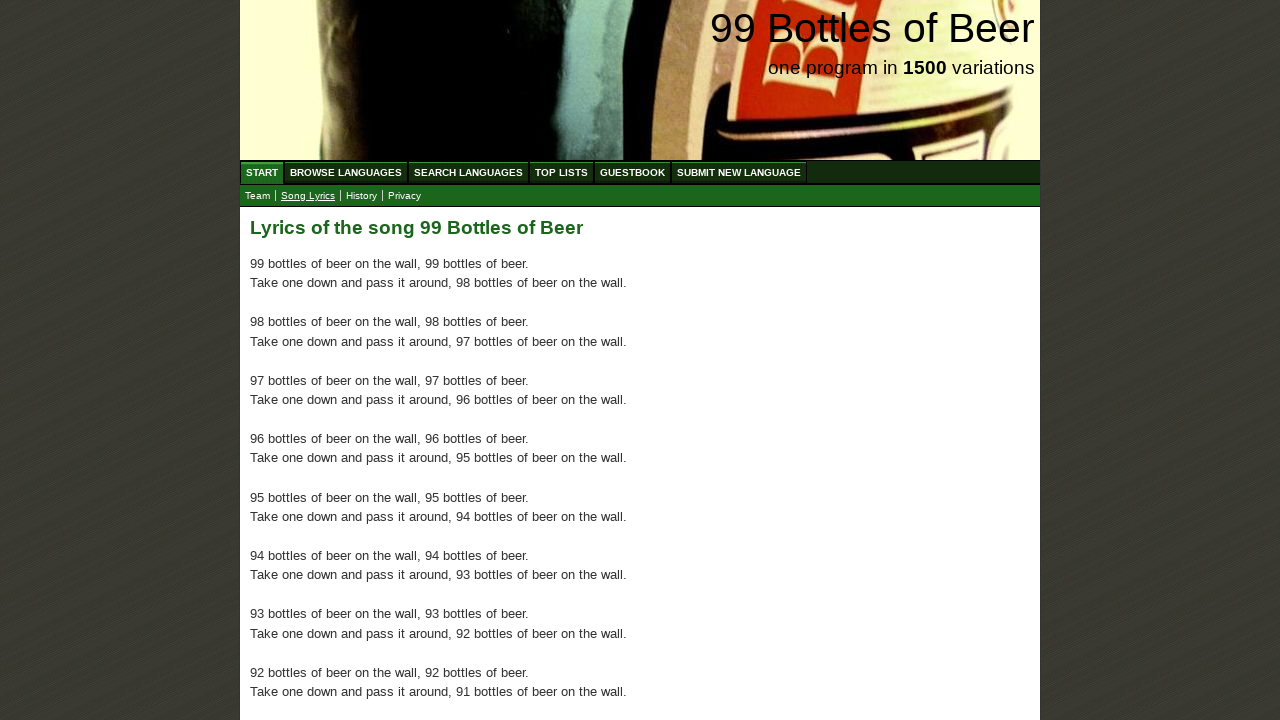

Read verse 84: 16 bottles of beer on the wall, 16 bottles of beer...
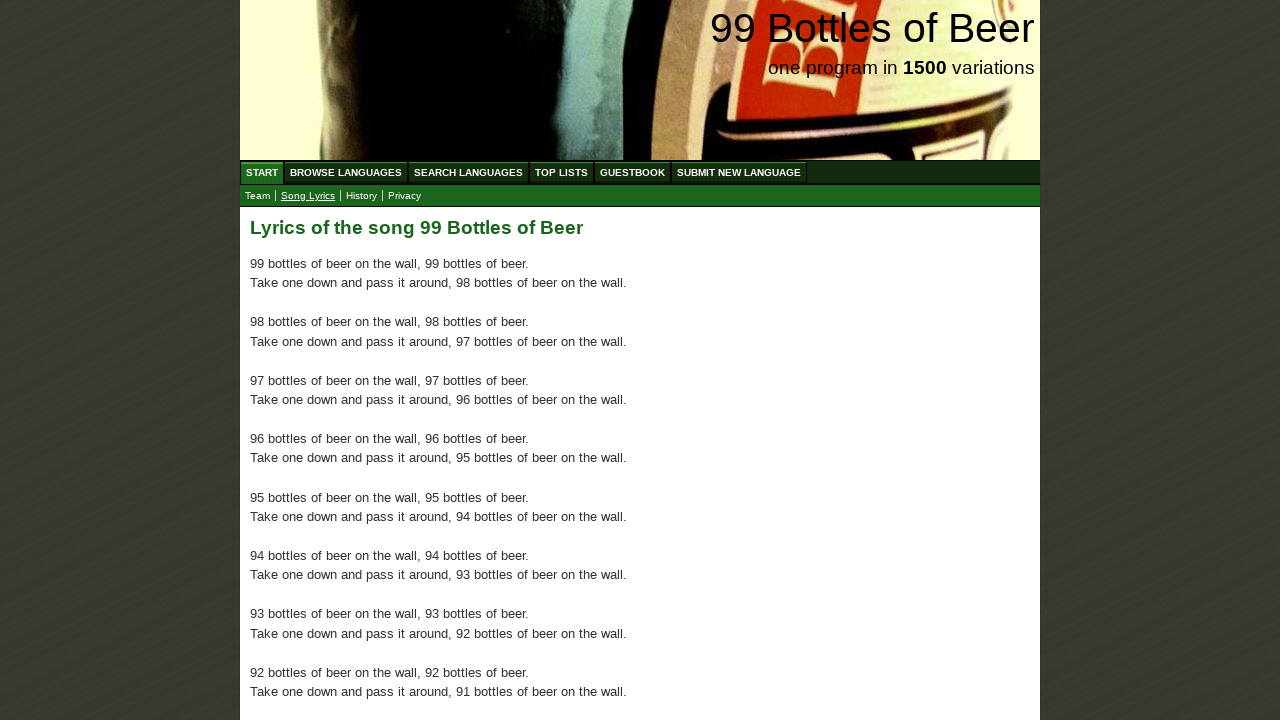

Read verse 85: 15 bottles of beer on the wall, 15 bottles of beer...
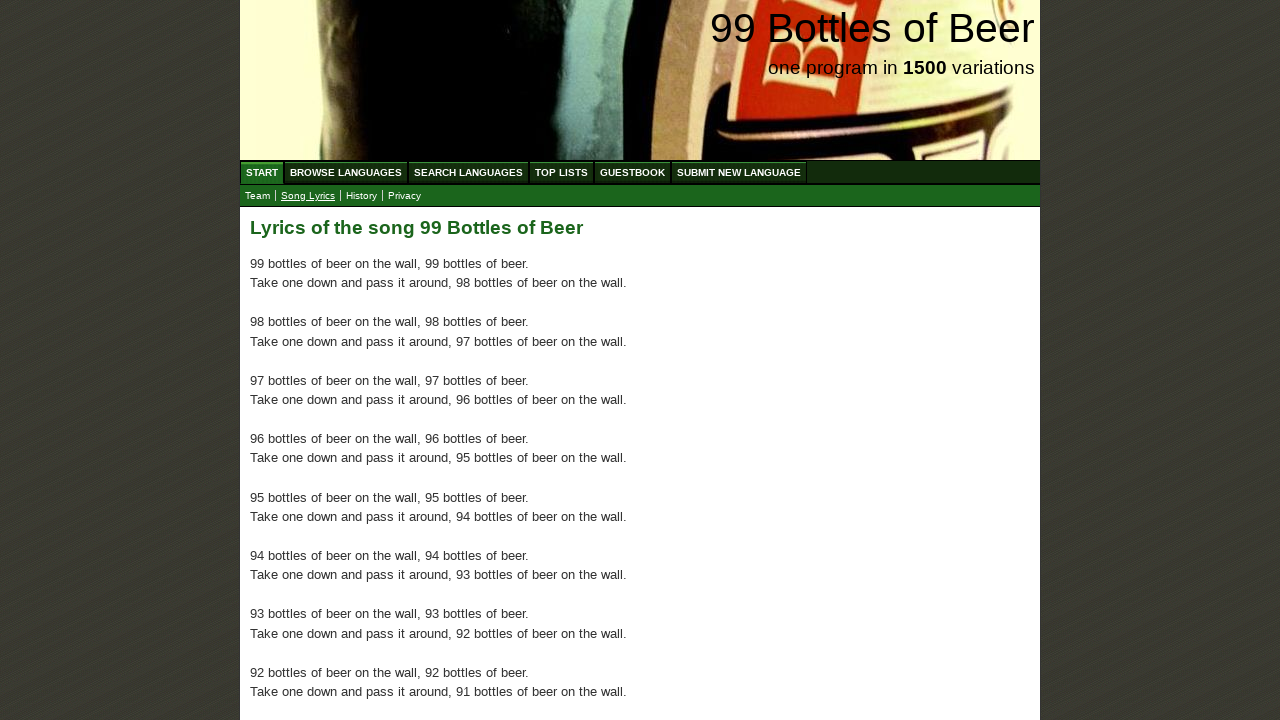

Read verse 86: 14 bottles of beer on the wall, 14 bottles of beer...
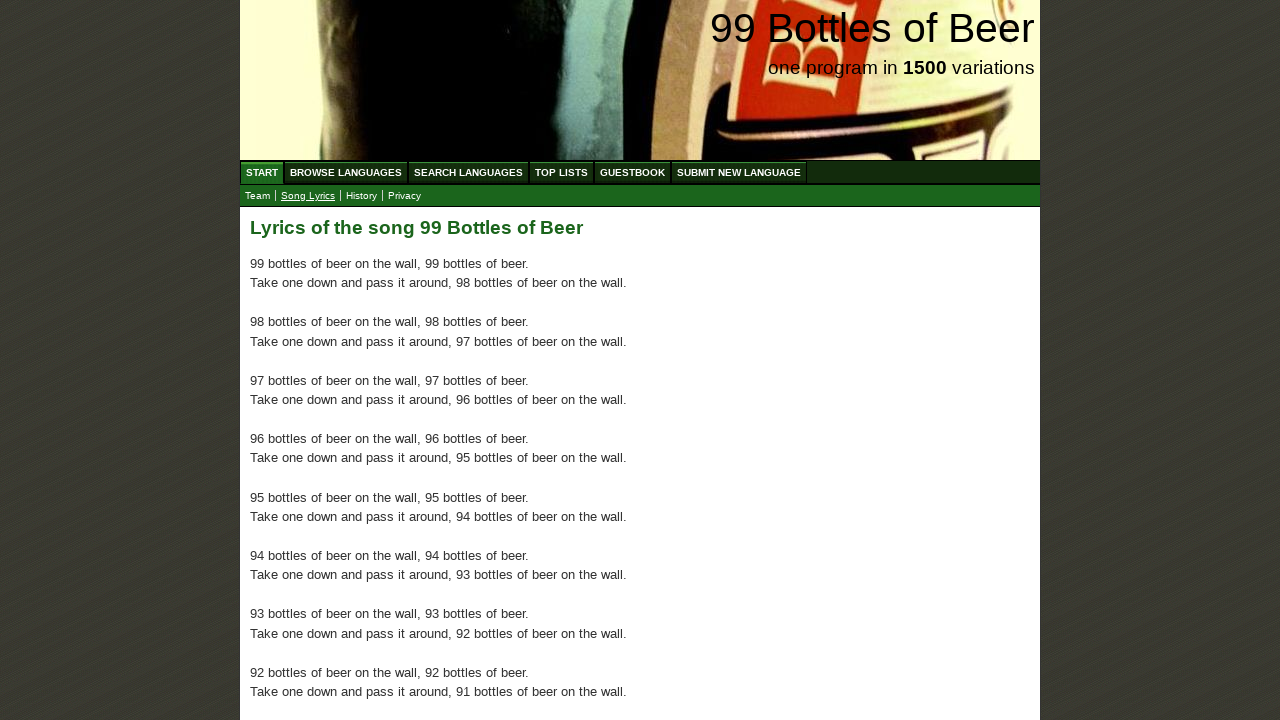

Read verse 87: 13 bottles of beer on the wall, 13 bottles of beer...
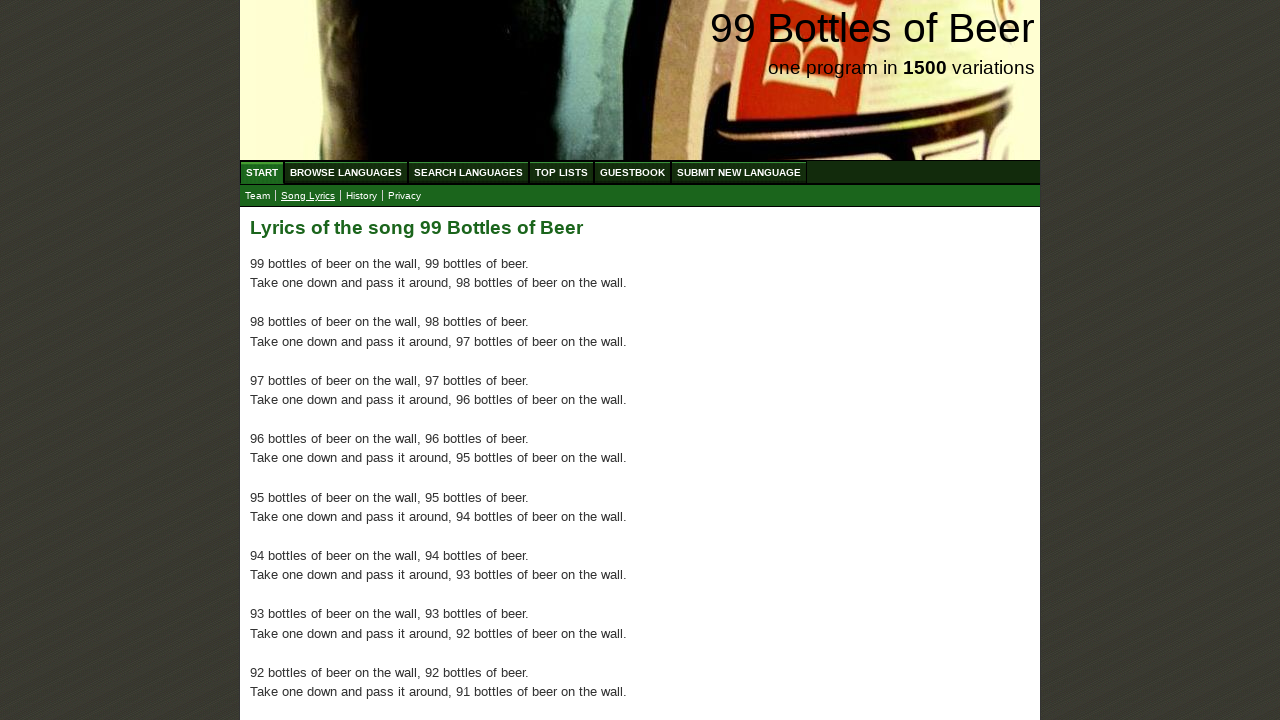

Read verse 88: 12 bottles of beer on the wall, 12 bottles of beer...
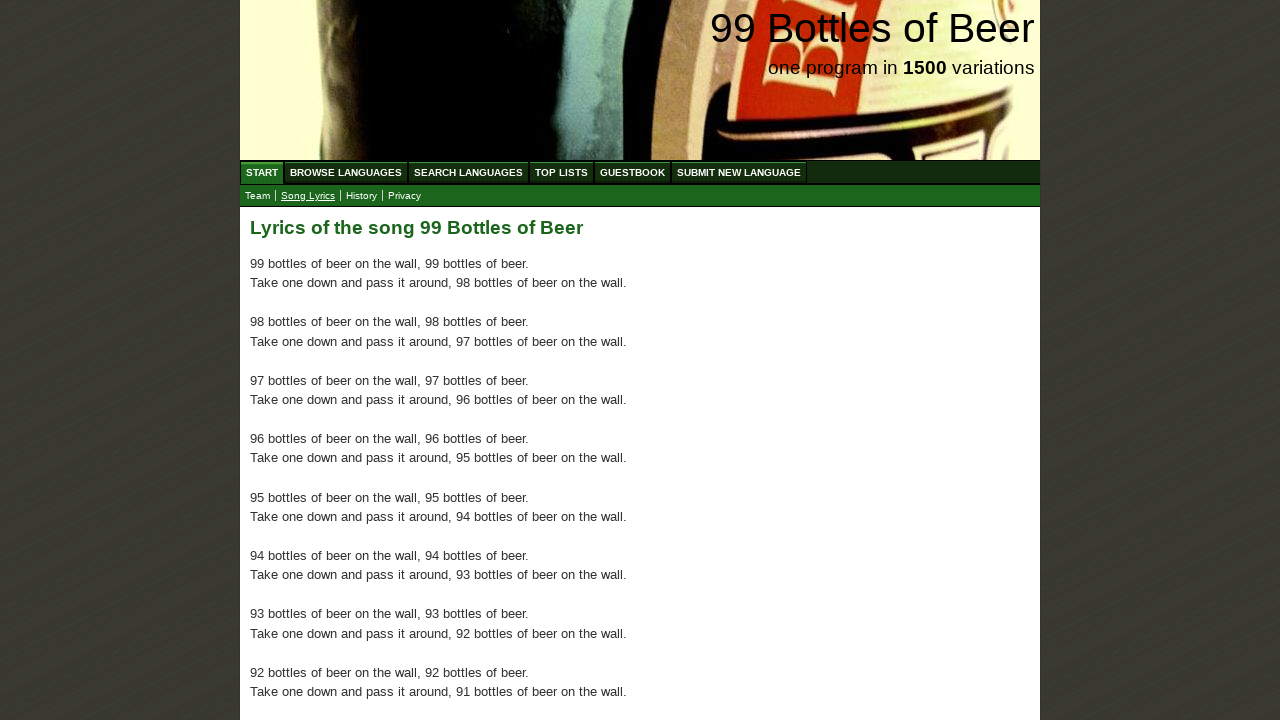

Read verse 89: 11 bottles of beer on the wall, 11 bottles of beer...
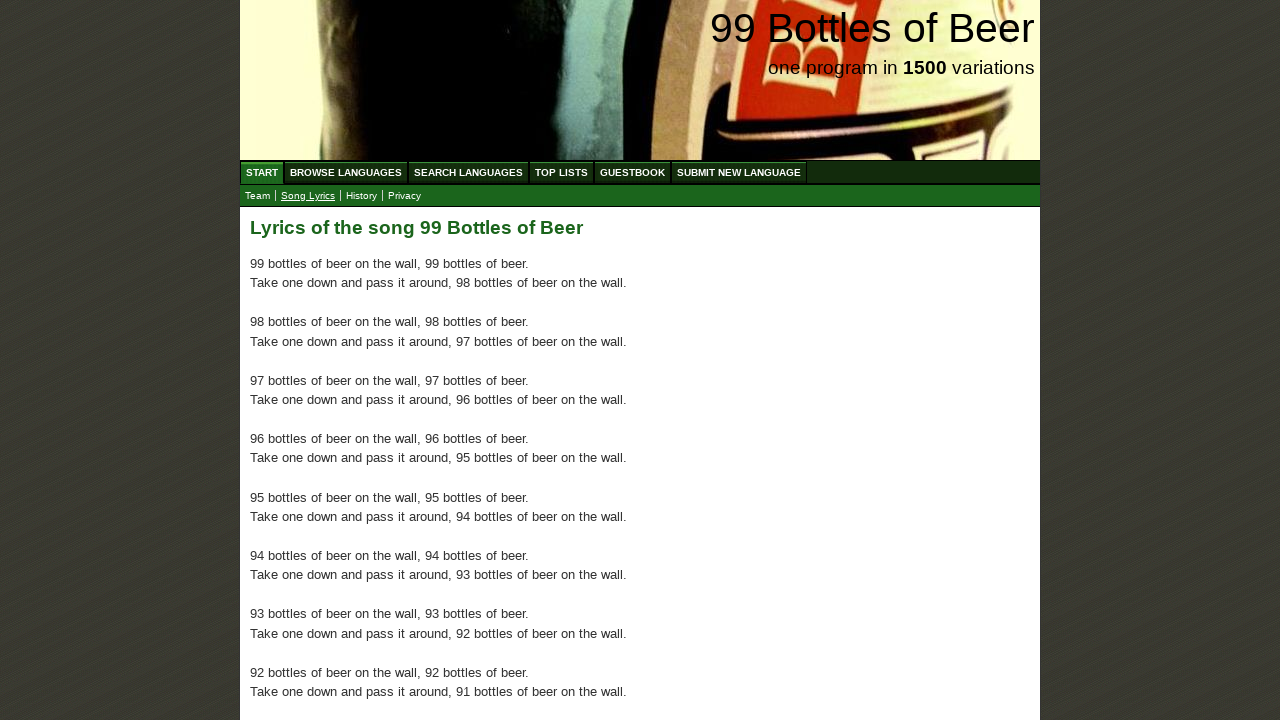

Read verse 90: 10 bottles of beer on the wall, 10 bottles of beer...
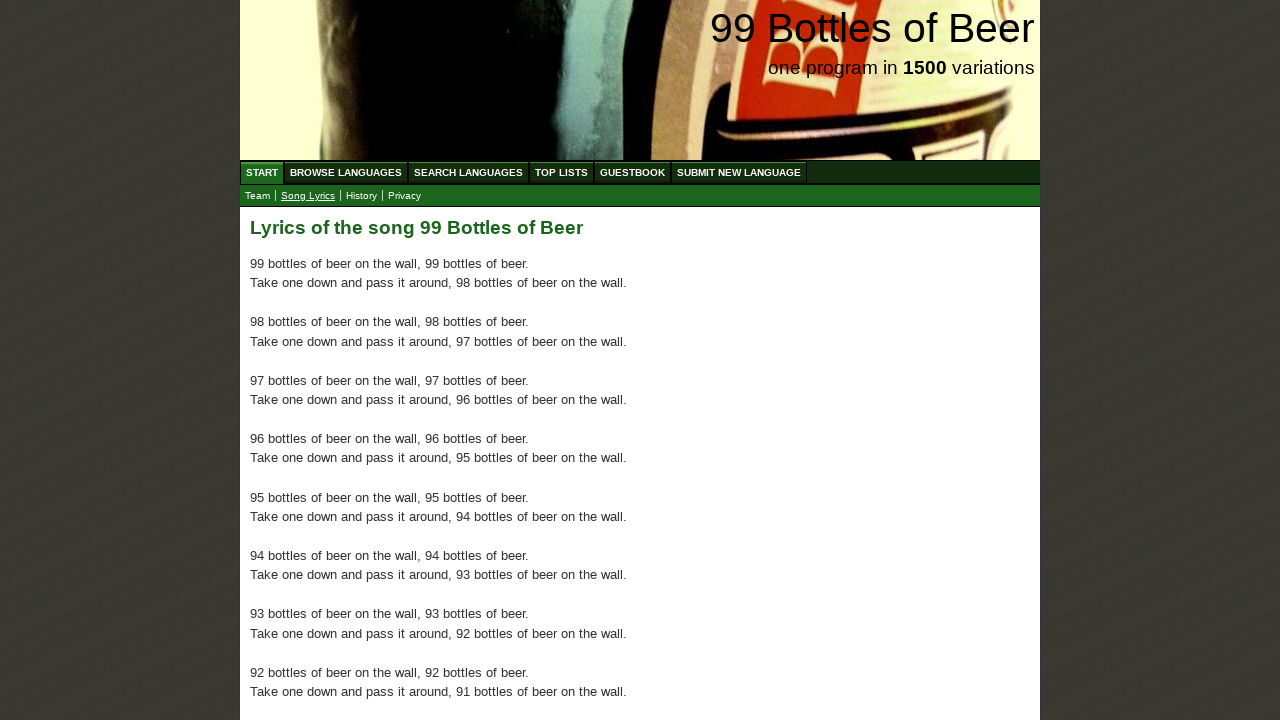

Read verse 91: 9 bottles of beer on the wall, 9 bottles of beer.T...
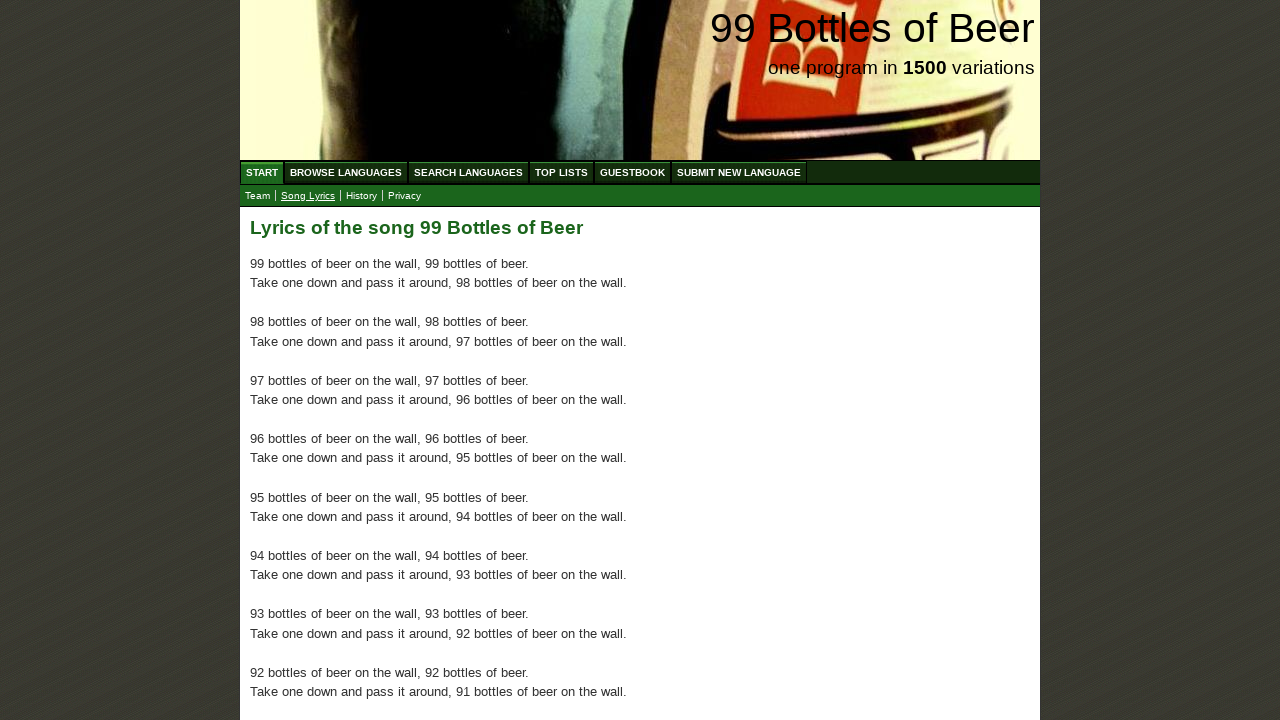

Read verse 92: 8 bottles of beer on the wall, 8 bottles of beer.T...
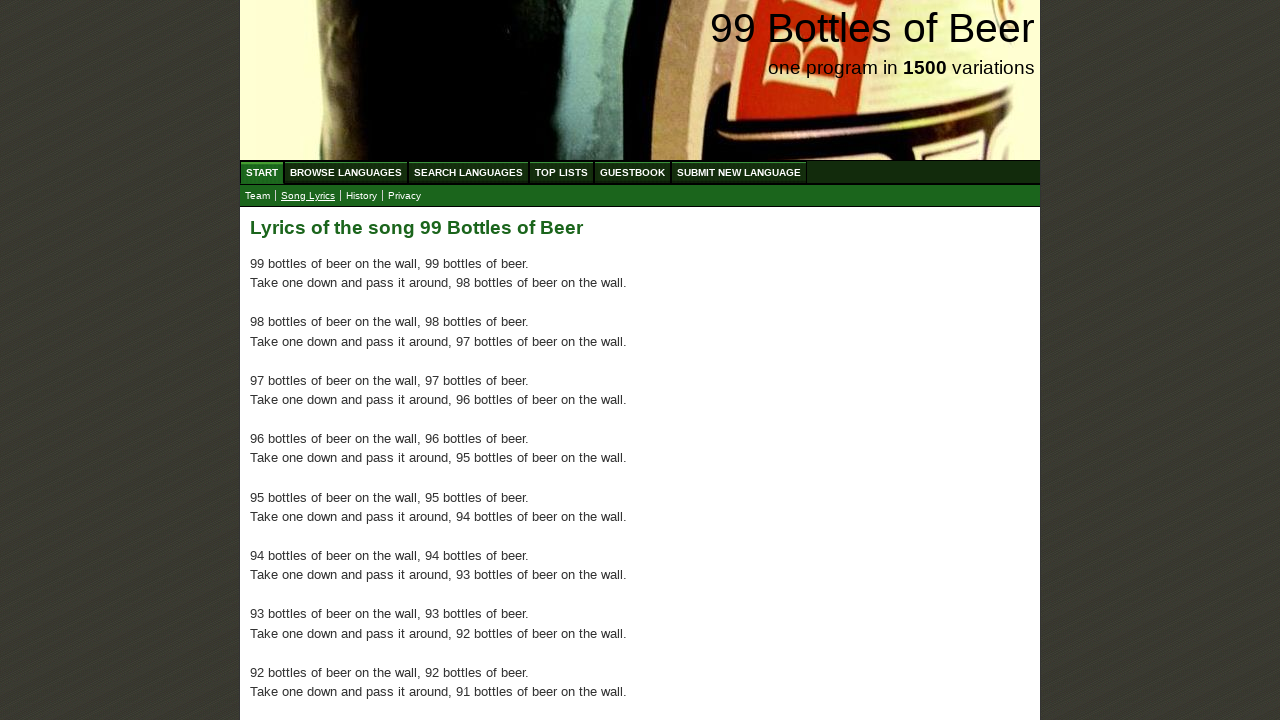

Read verse 93: 7 bottles of beer on the wall, 7 bottles of beer.T...
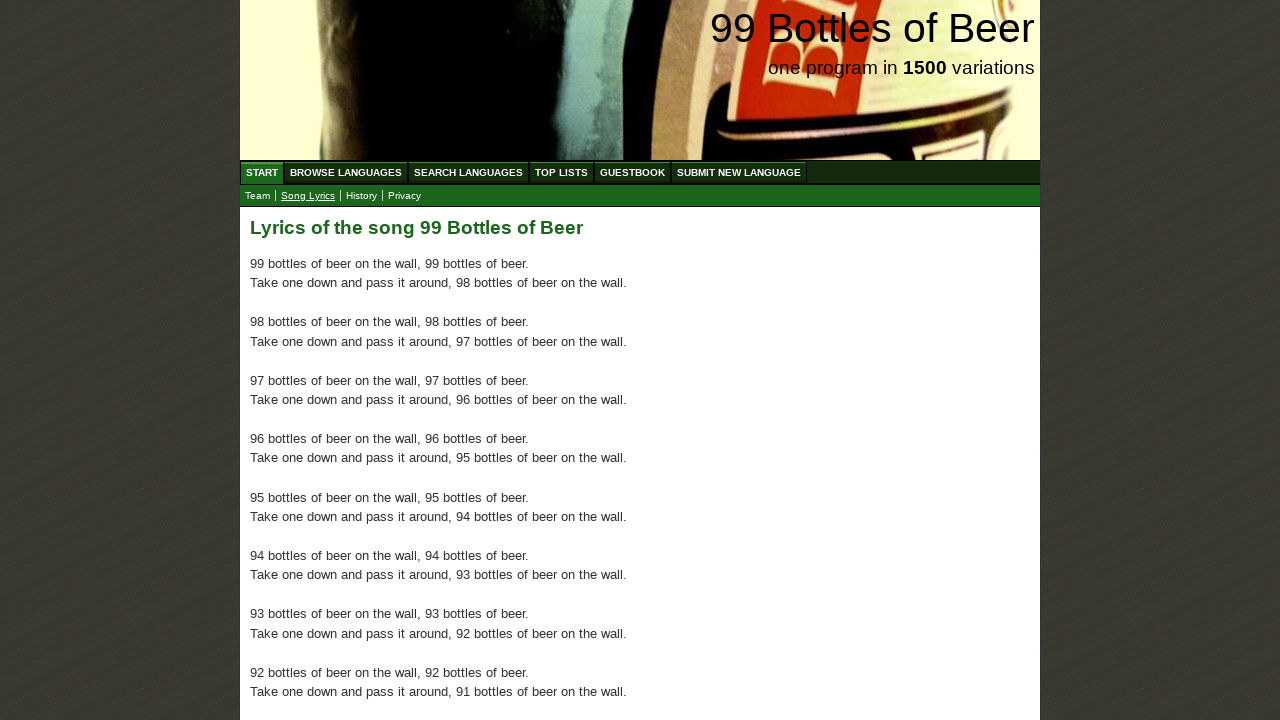

Read verse 94: 6 bottles of beer on the wall, 6 bottles of beer.T...
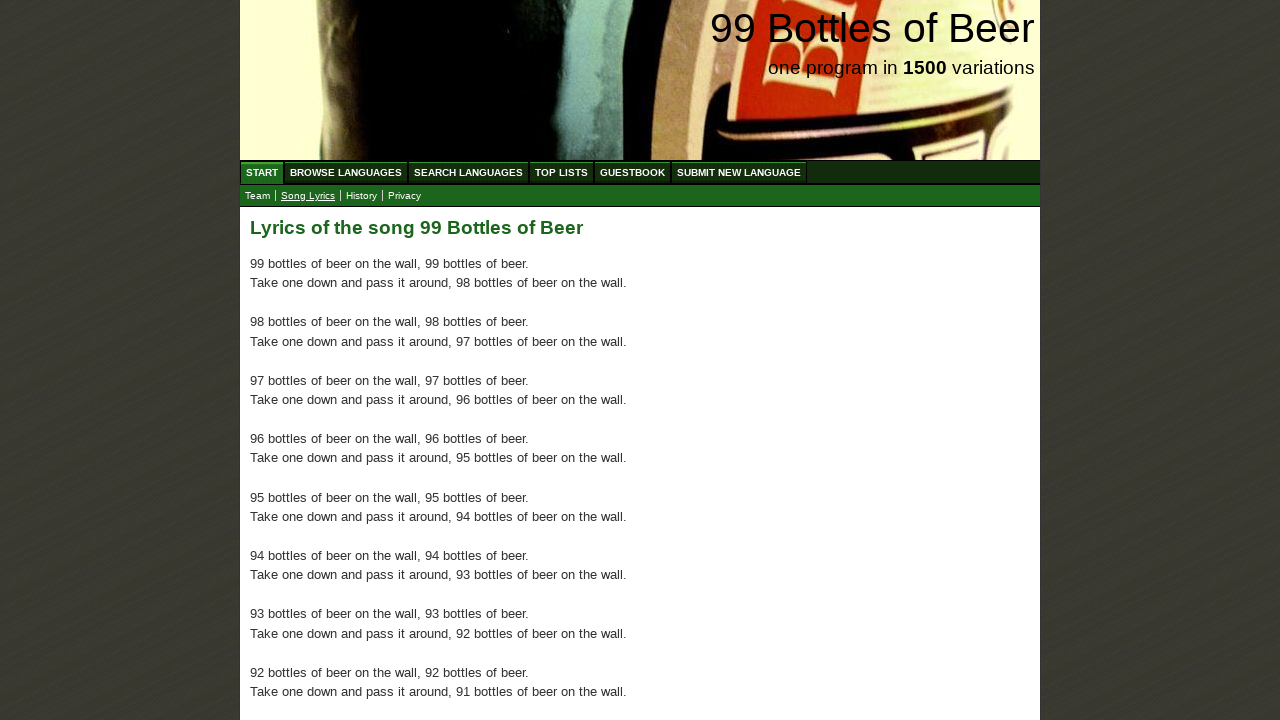

Read verse 95: 5 bottles of beer on the wall, 5 bottles of beer.T...
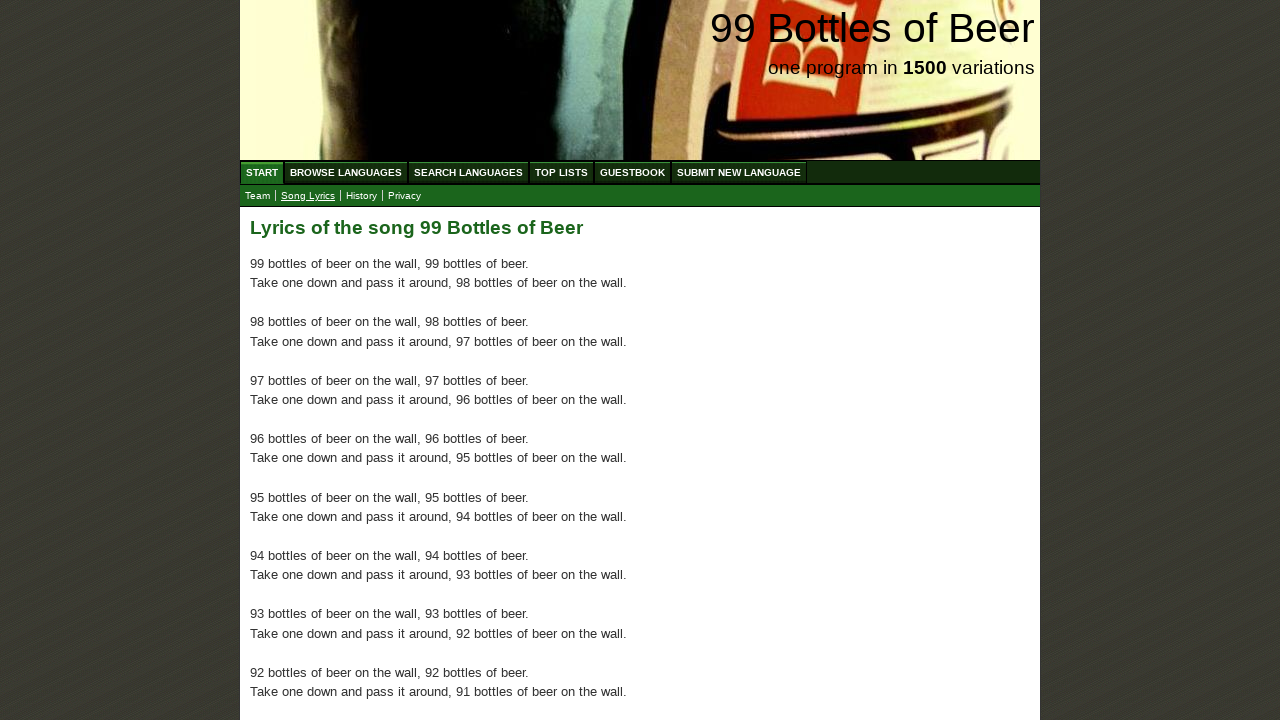

Read verse 96: 4 bottles of beer on the wall, 4 bottles of beer.T...
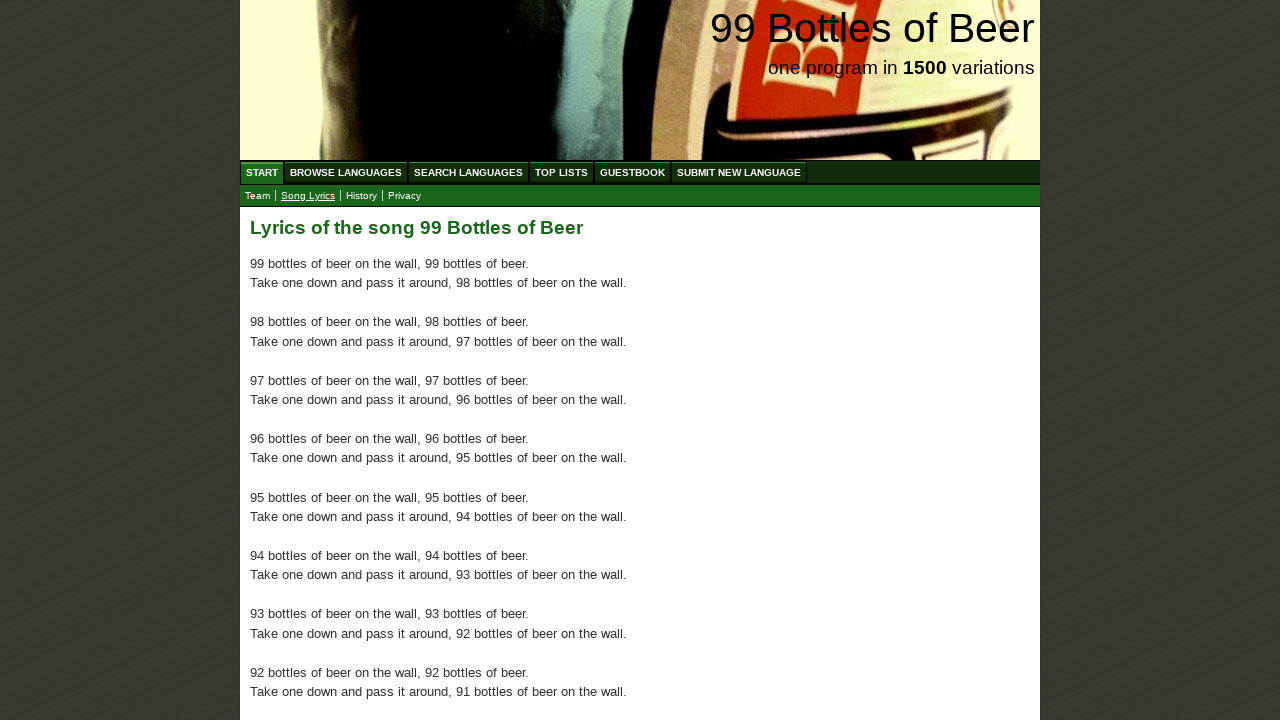

Read verse 97: 3 bottles of beer on the wall, 3 bottles of beer.T...
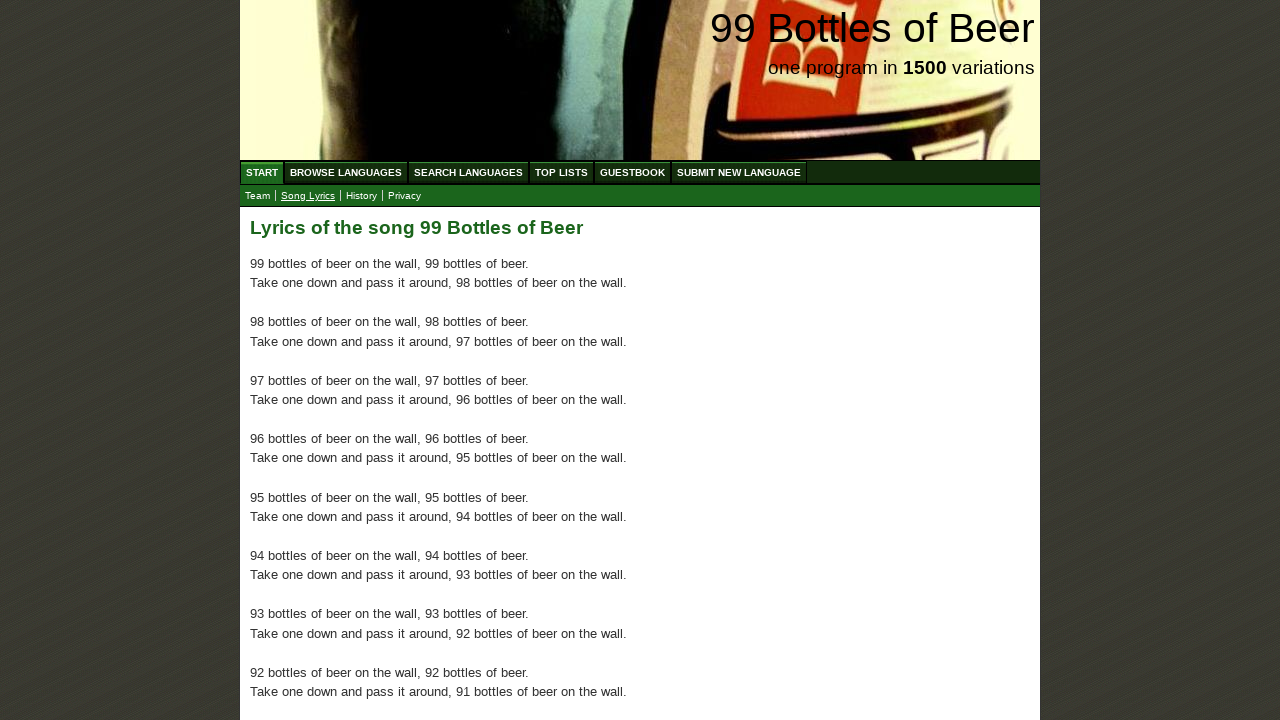

Read verse 98: 2 bottles of beer on the wall, 2 bottles of beer.T...
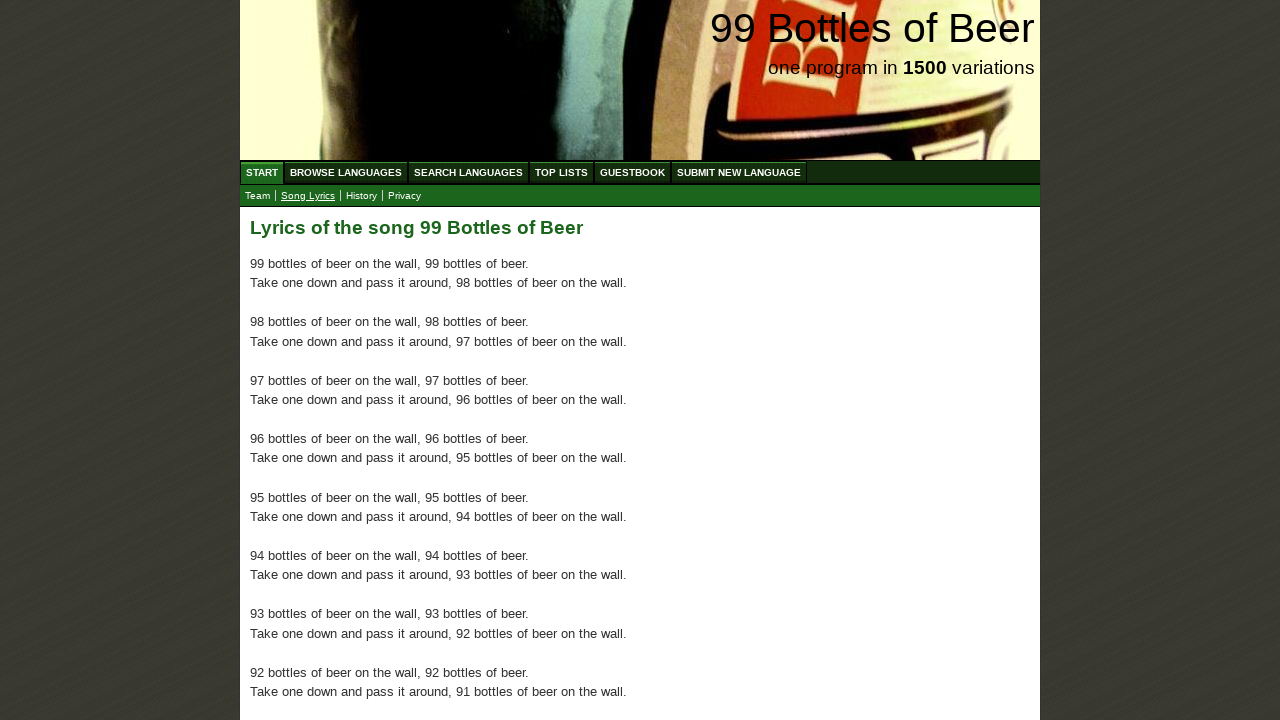

Read verse 99: 1 bottle of beer on the wall, 1 bottle of beer.Tak...
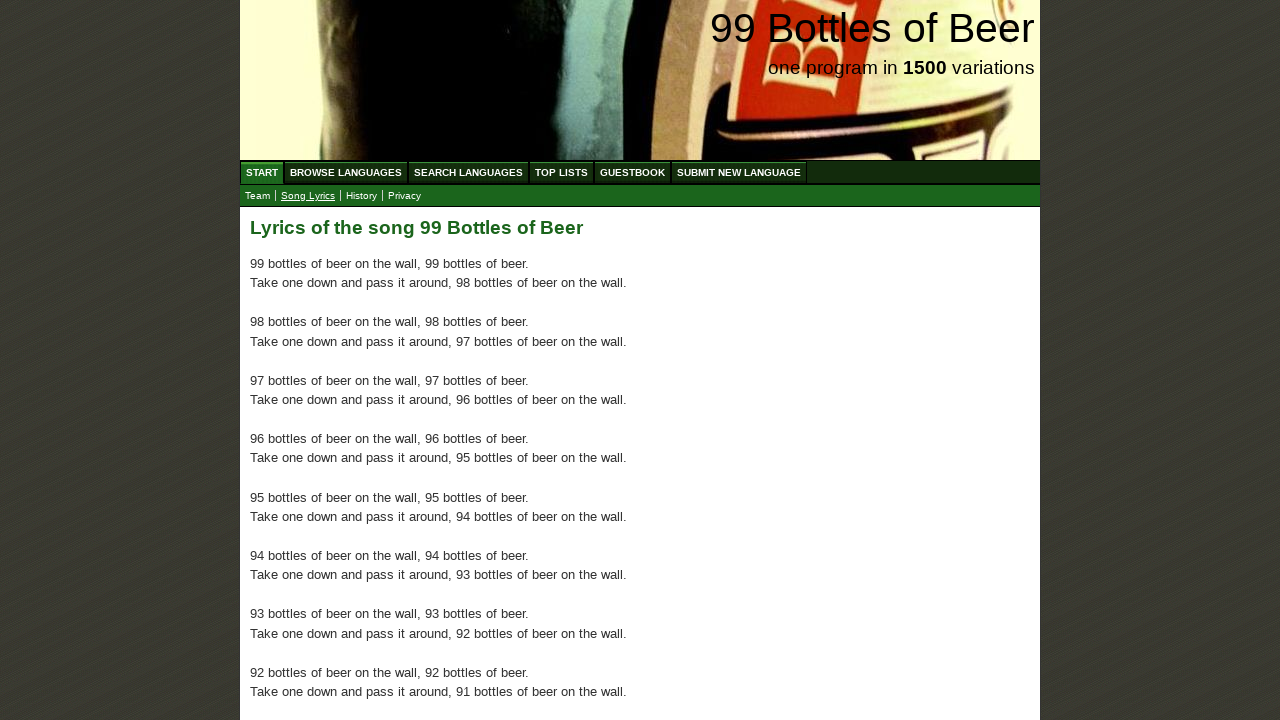

Read verse 100: No more bottles of beer on the wall, no more bottl...
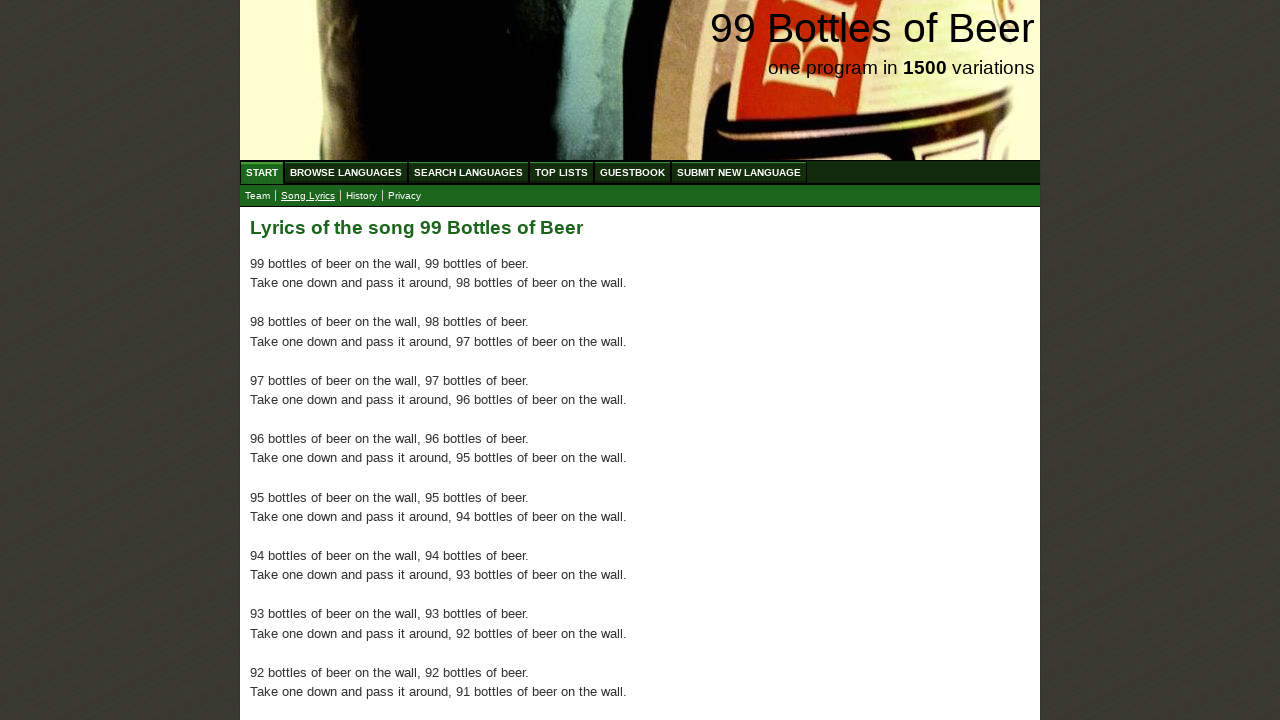

Successfully read all 100 verses of the 99 Bottles of Beer song
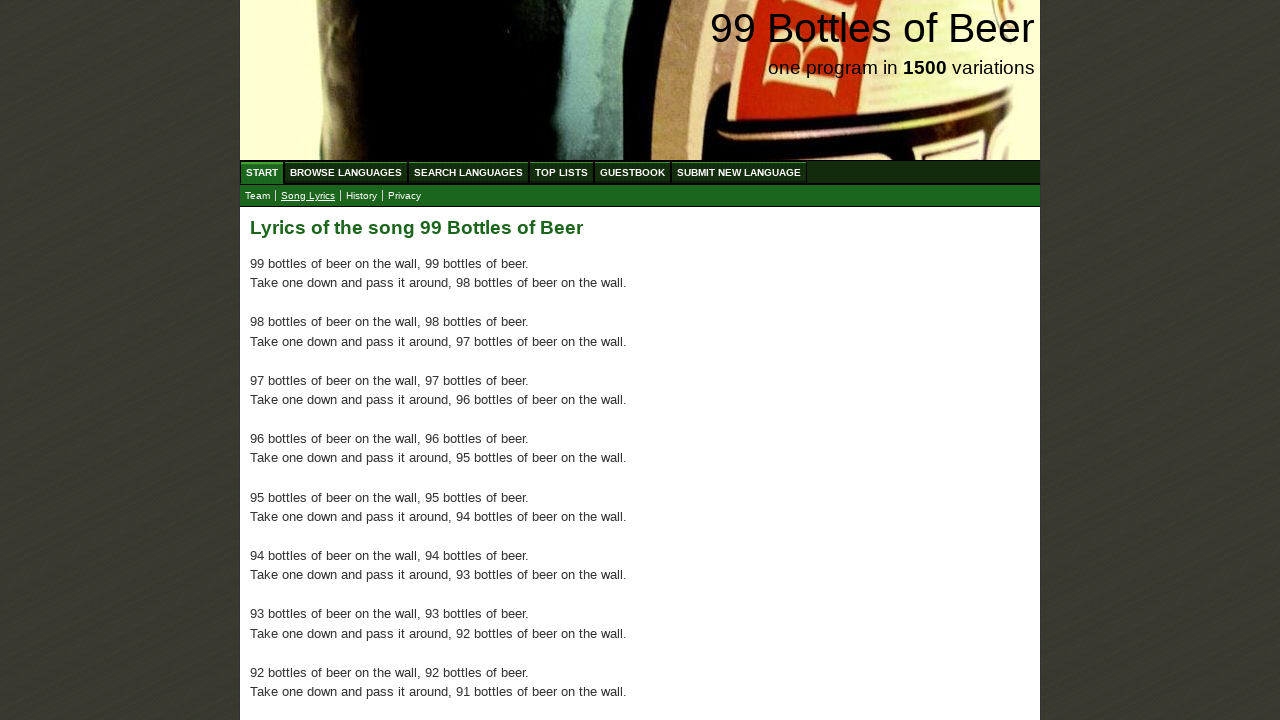

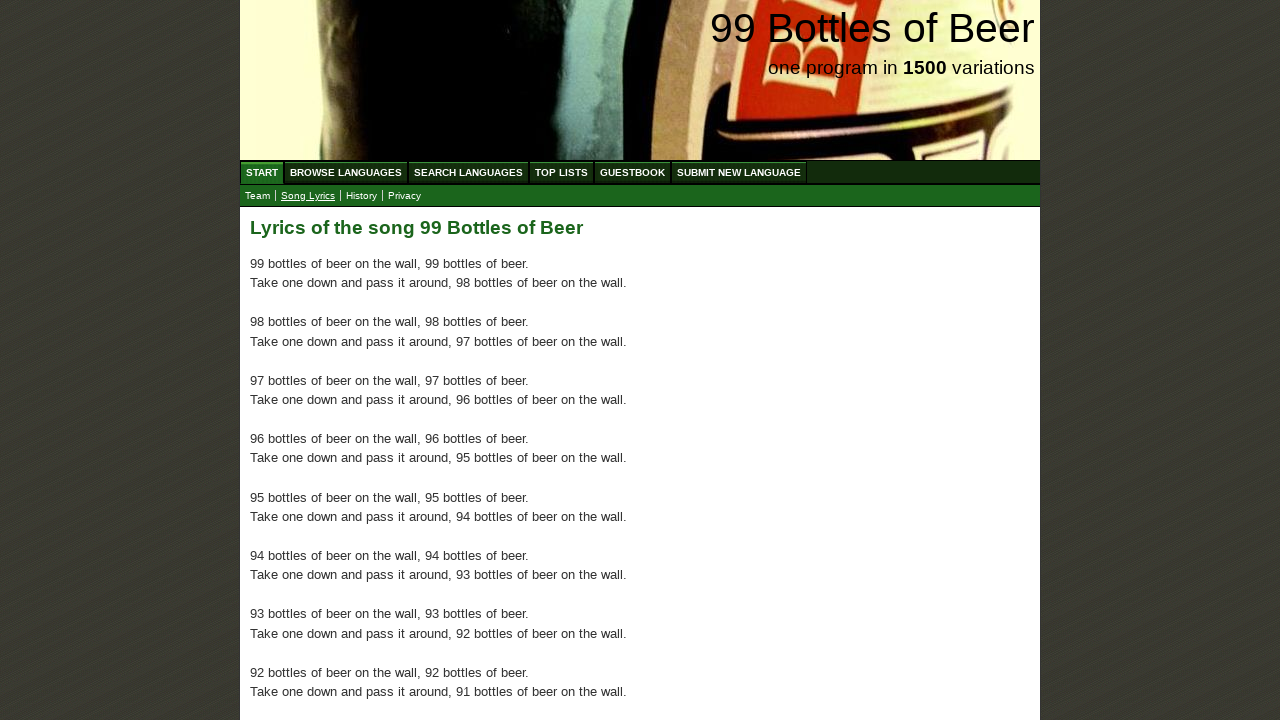